Tests a large form by filling all input fields with a test value and submitting the form by clicking the submit button.

Starting URL: http://suninjuly.github.io/huge_form.html

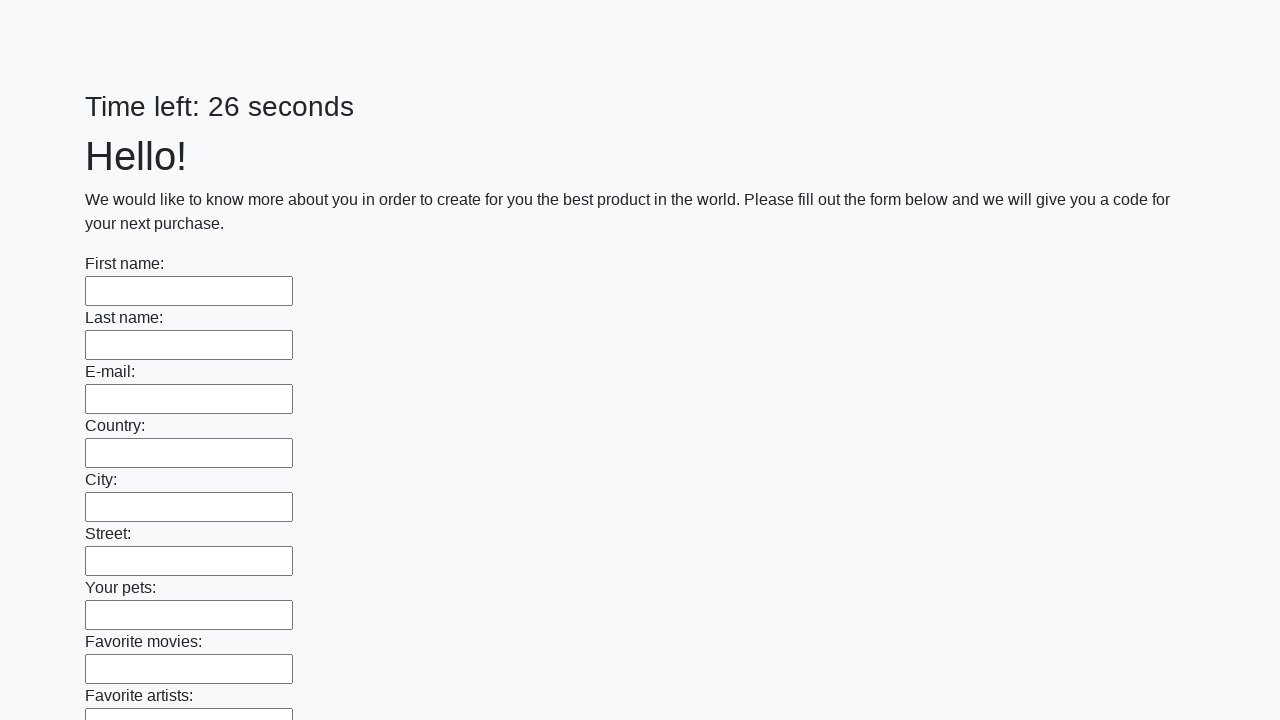

Navigated to huge form page
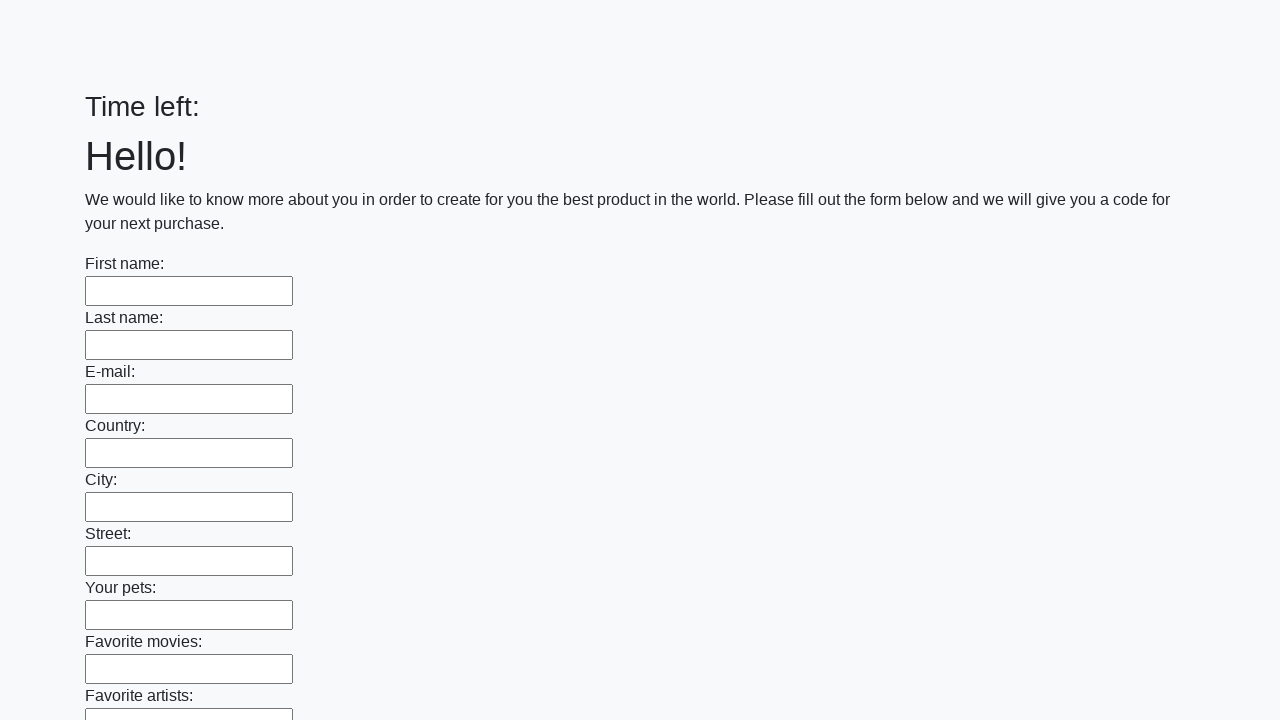

Filled input field with 'Test Answer 123' on input >> nth=0
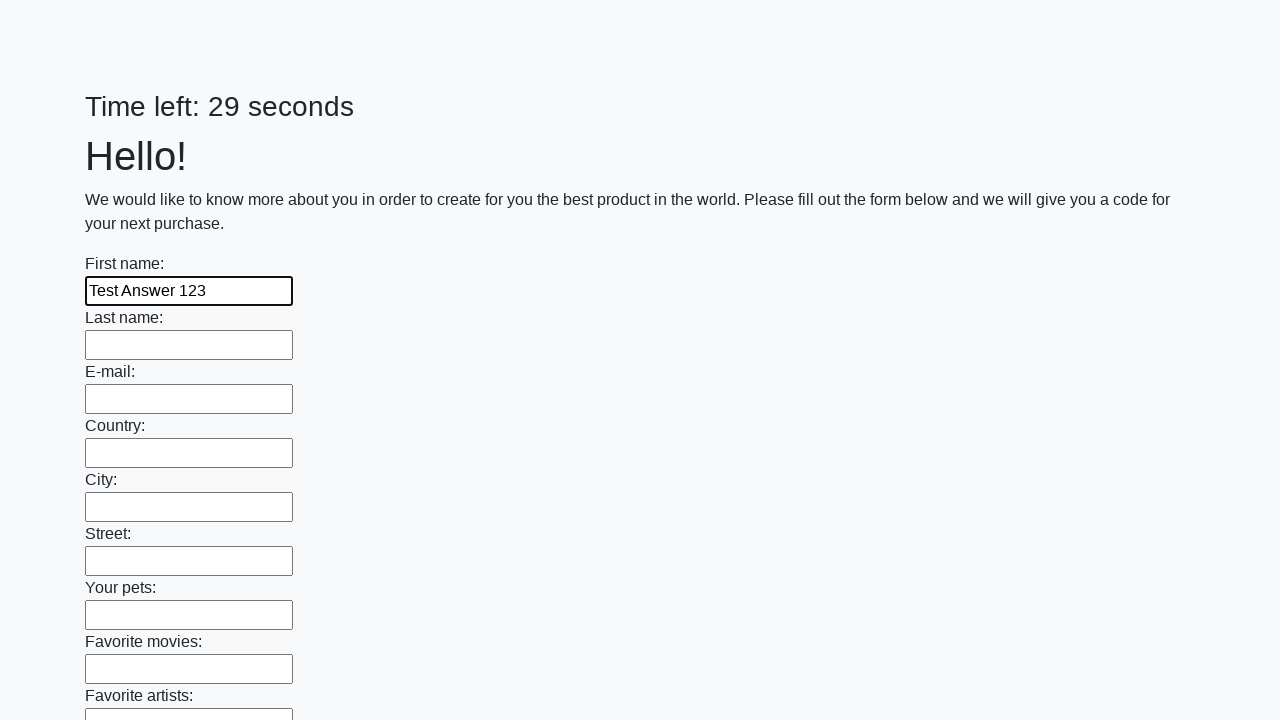

Filled input field with 'Test Answer 123' on input >> nth=1
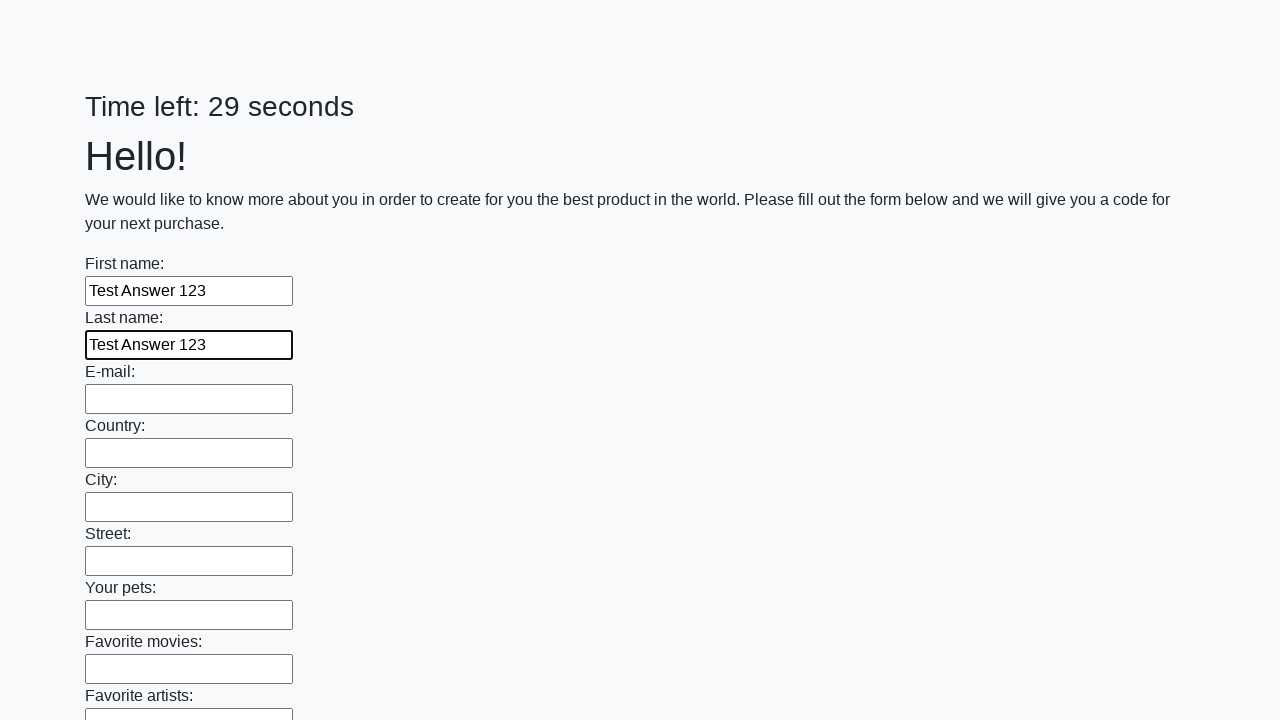

Filled input field with 'Test Answer 123' on input >> nth=2
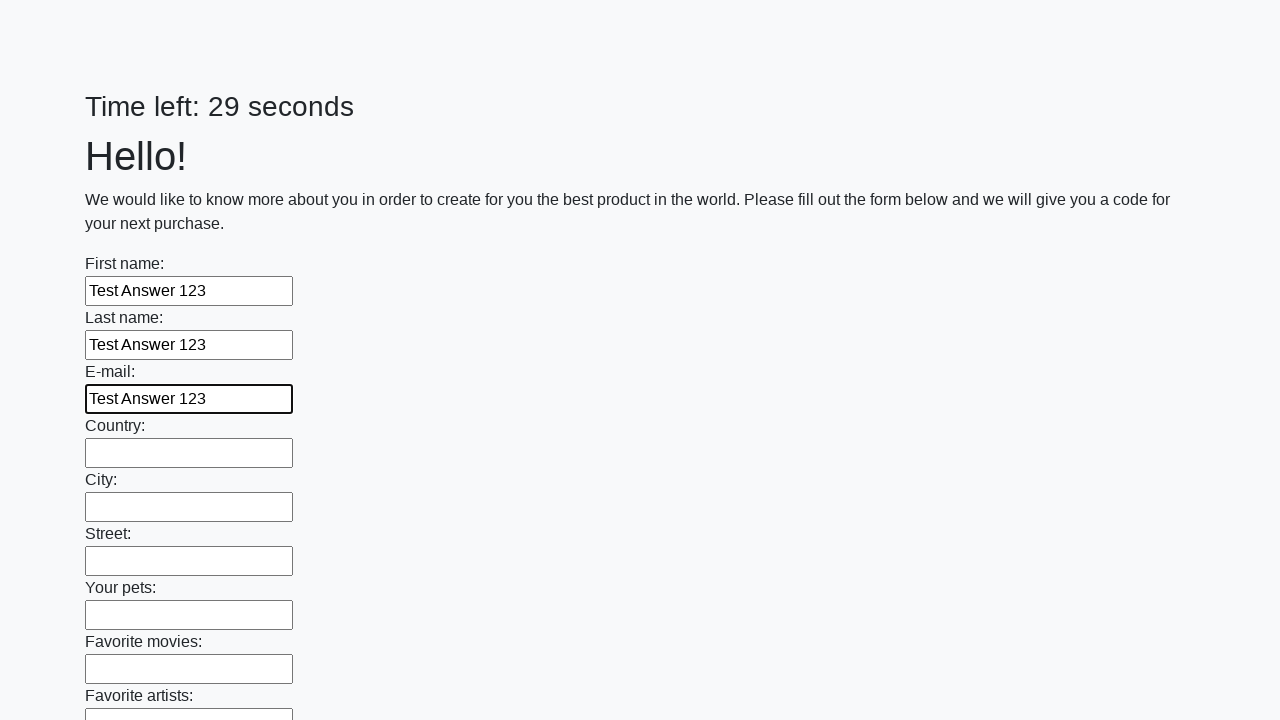

Filled input field with 'Test Answer 123' on input >> nth=3
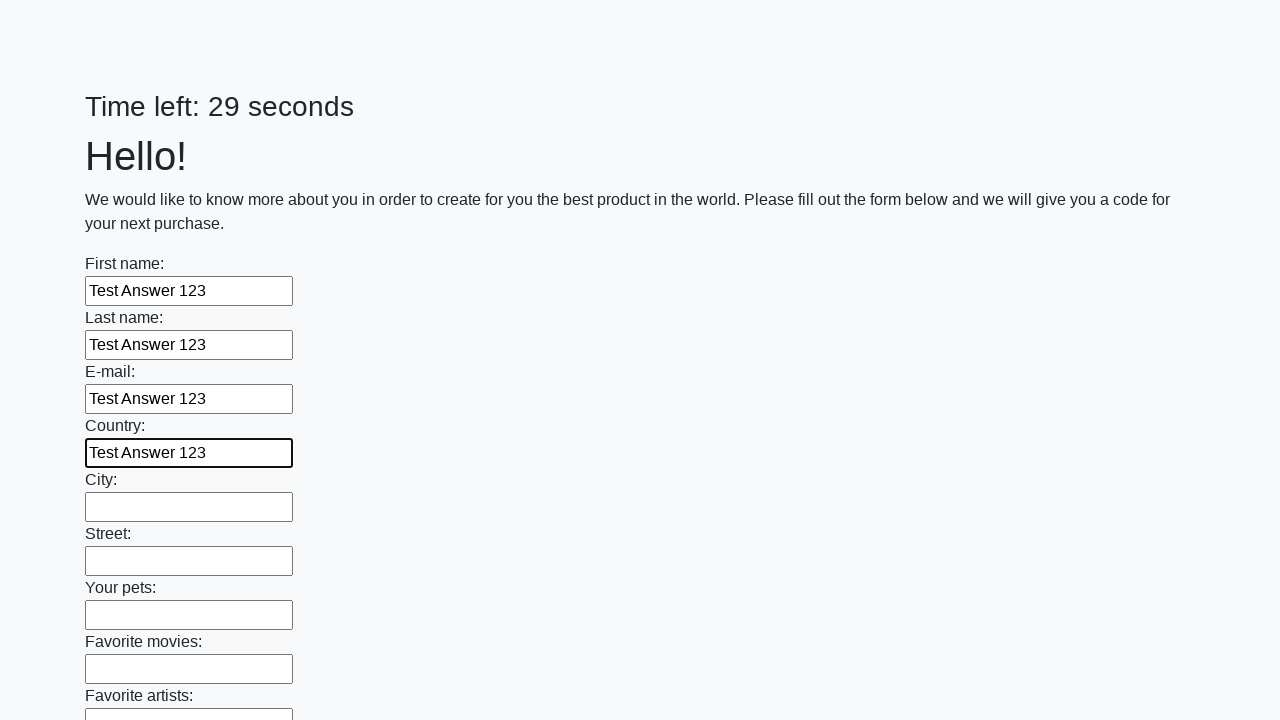

Filled input field with 'Test Answer 123' on input >> nth=4
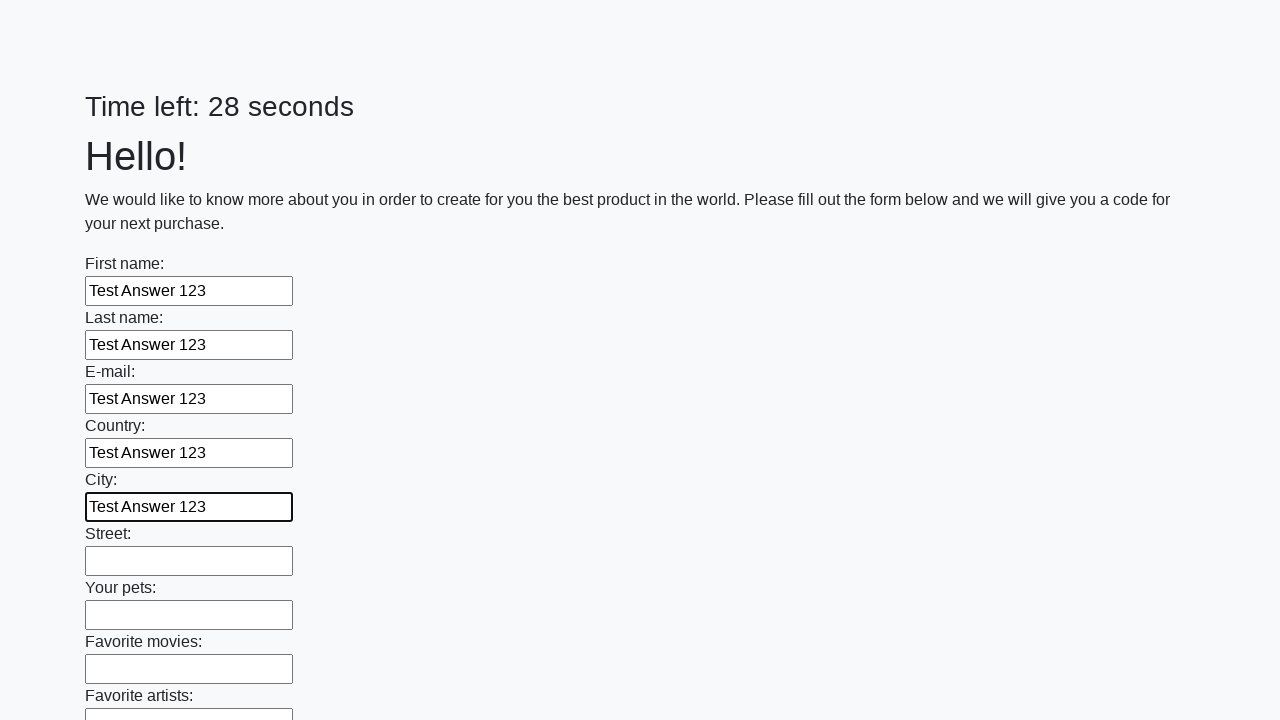

Filled input field with 'Test Answer 123' on input >> nth=5
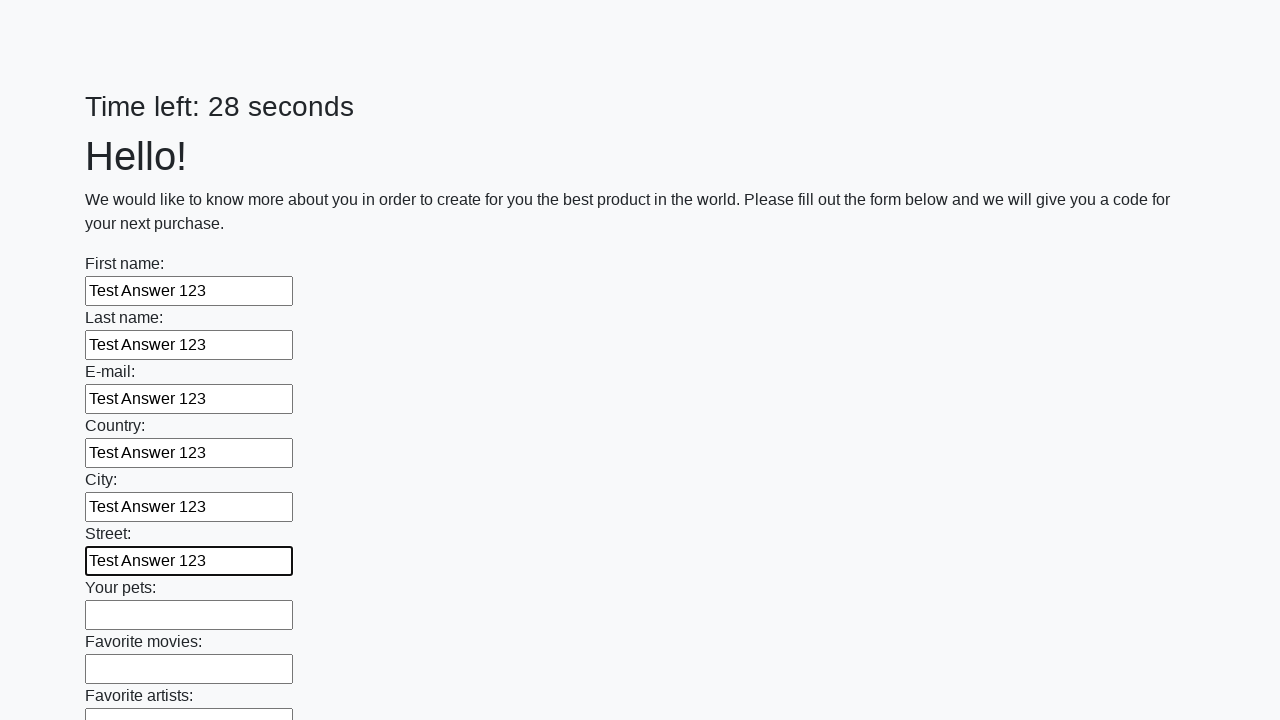

Filled input field with 'Test Answer 123' on input >> nth=6
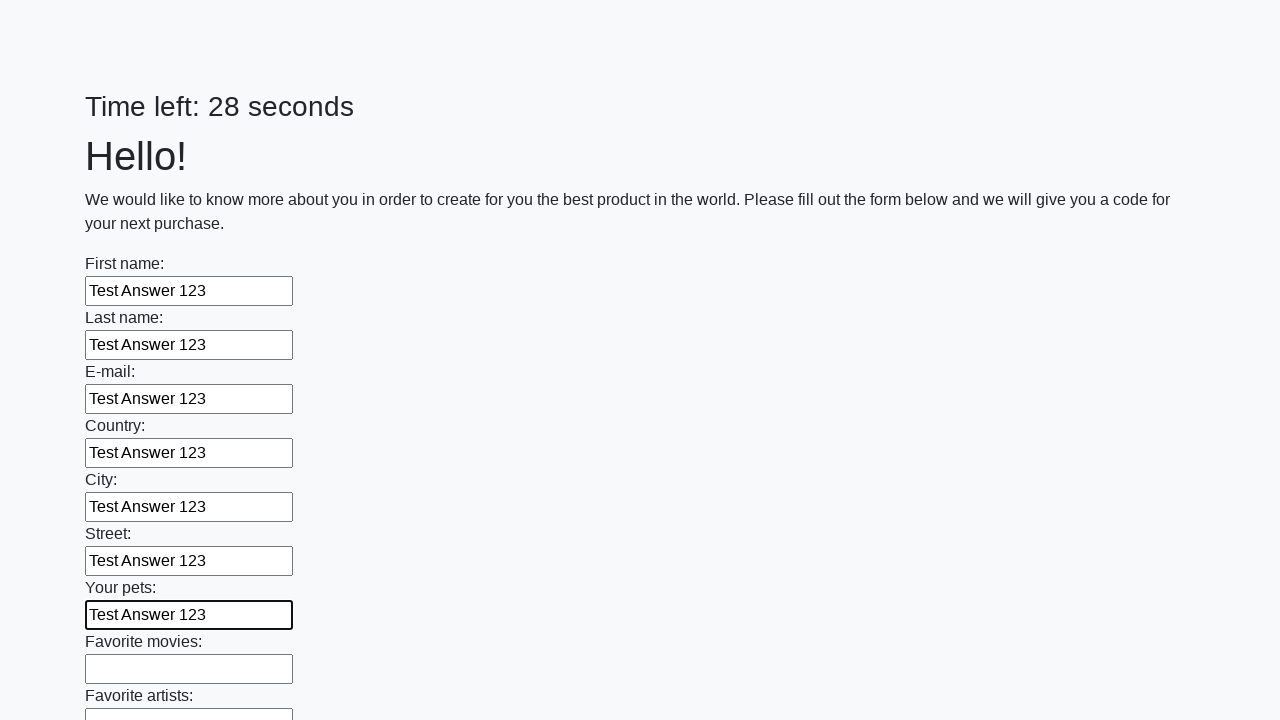

Filled input field with 'Test Answer 123' on input >> nth=7
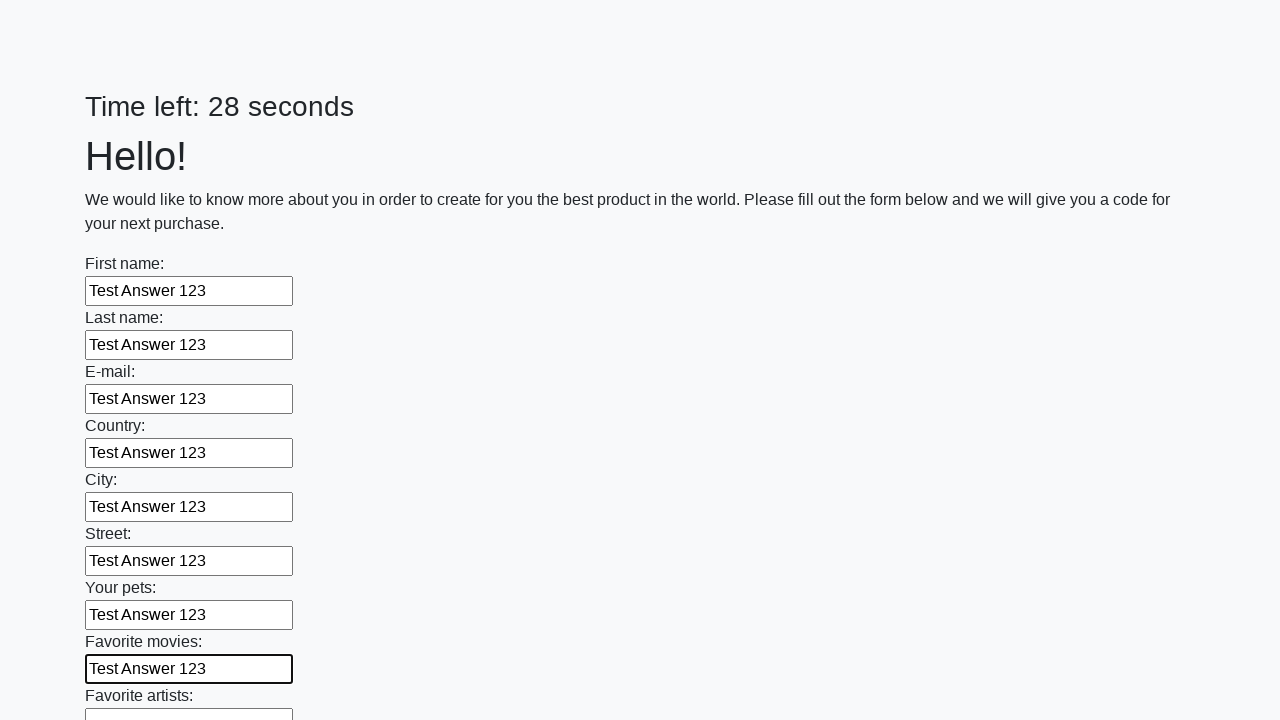

Filled input field with 'Test Answer 123' on input >> nth=8
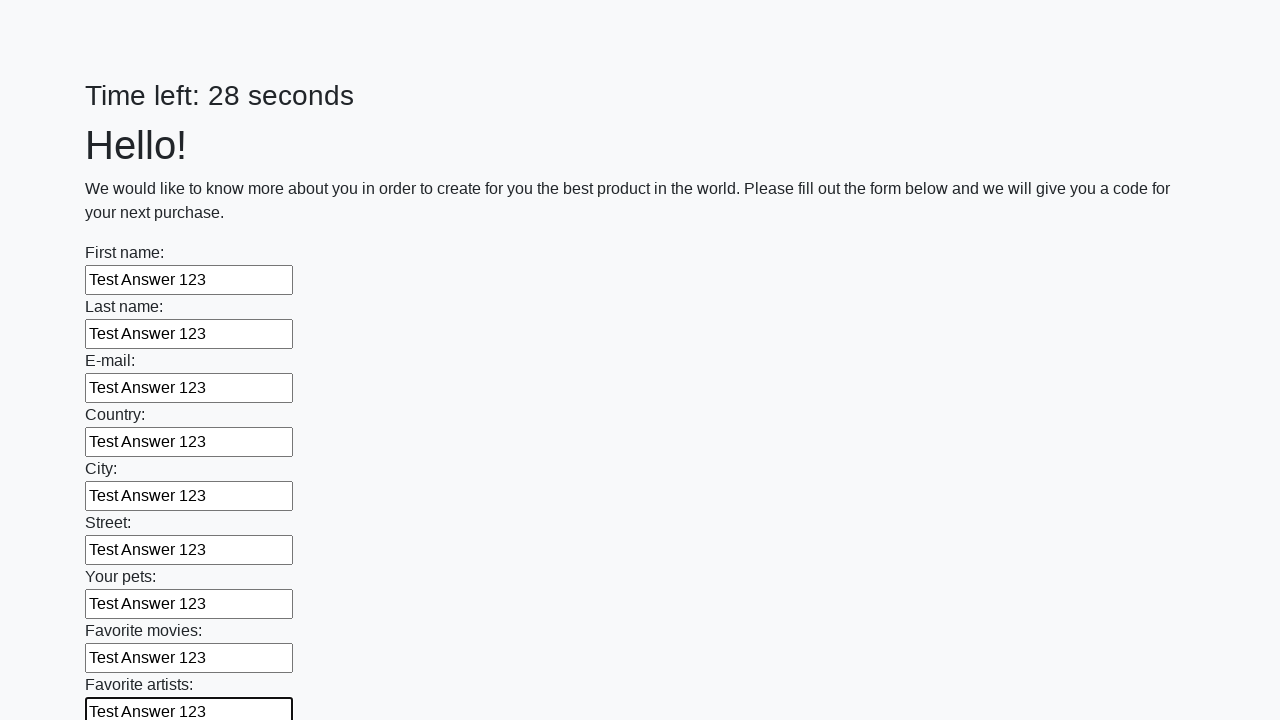

Filled input field with 'Test Answer 123' on input >> nth=9
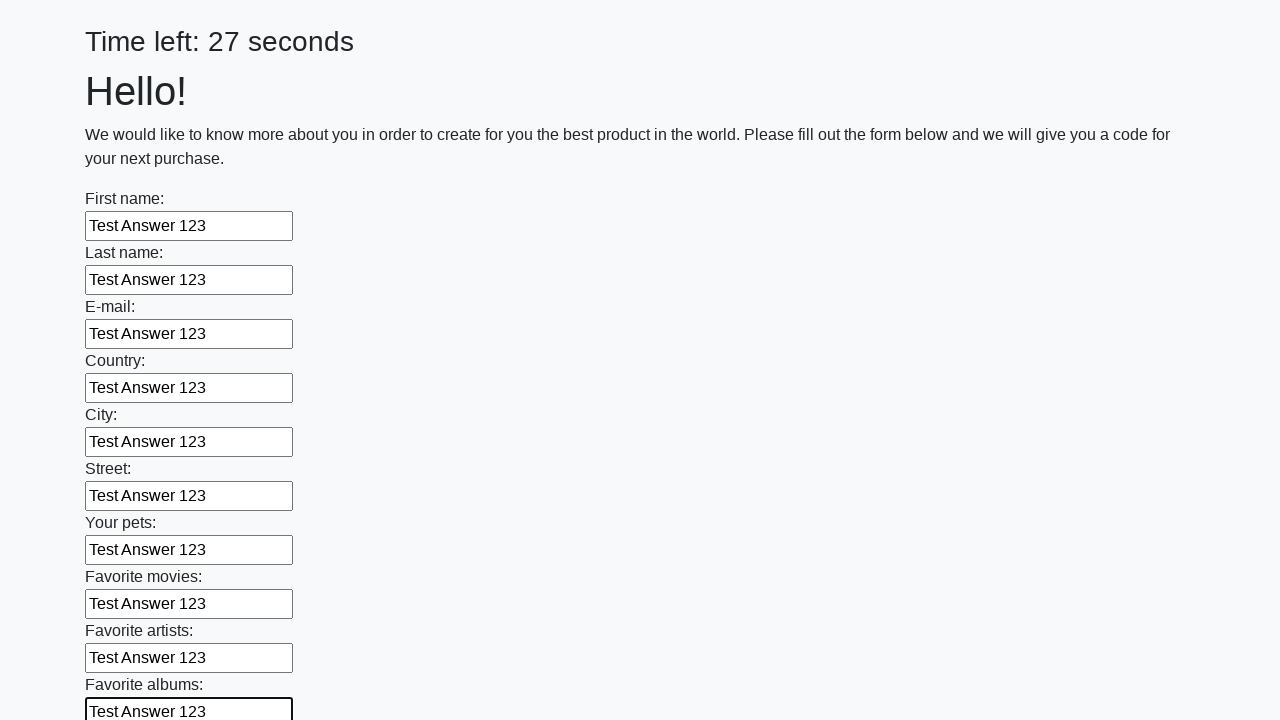

Filled input field with 'Test Answer 123' on input >> nth=10
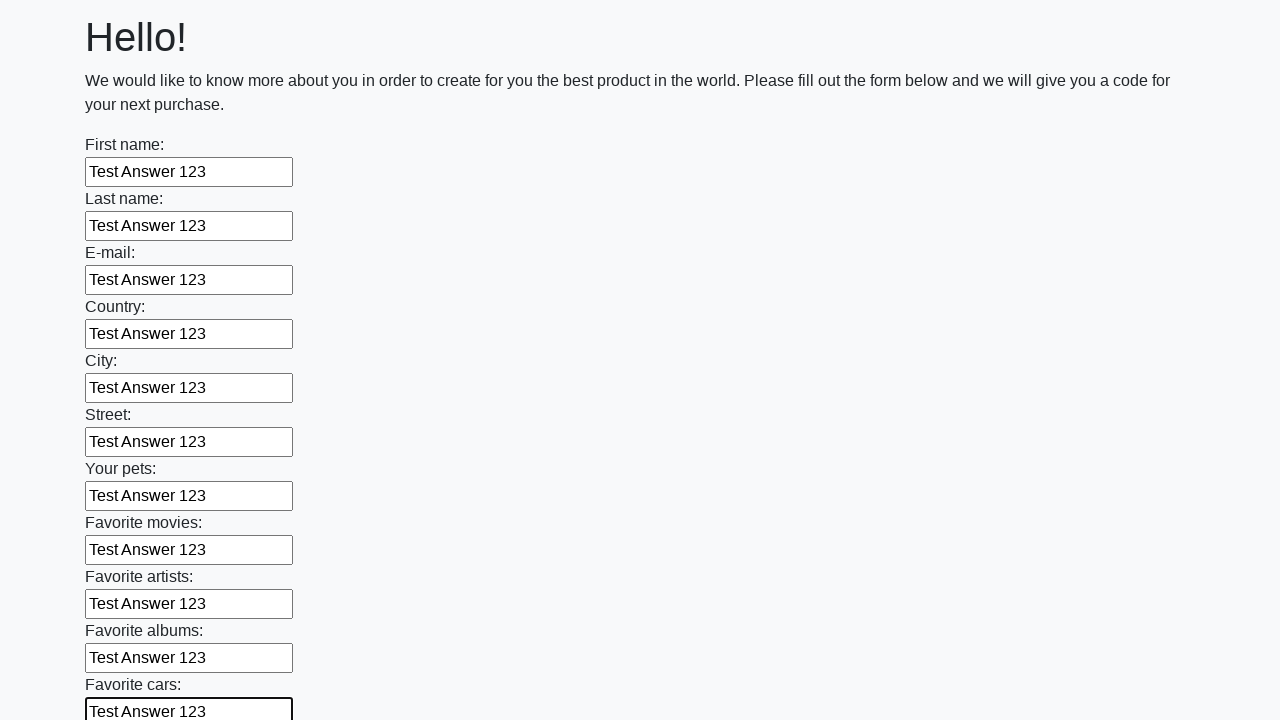

Filled input field with 'Test Answer 123' on input >> nth=11
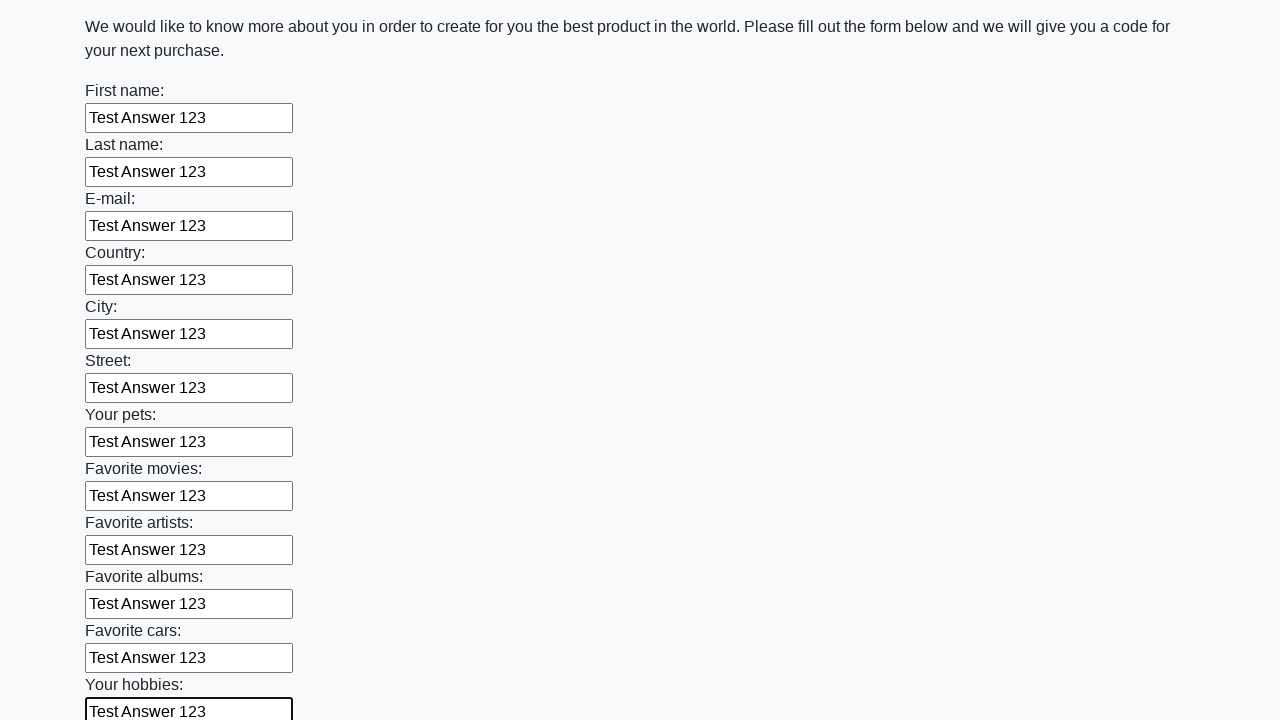

Filled input field with 'Test Answer 123' on input >> nth=12
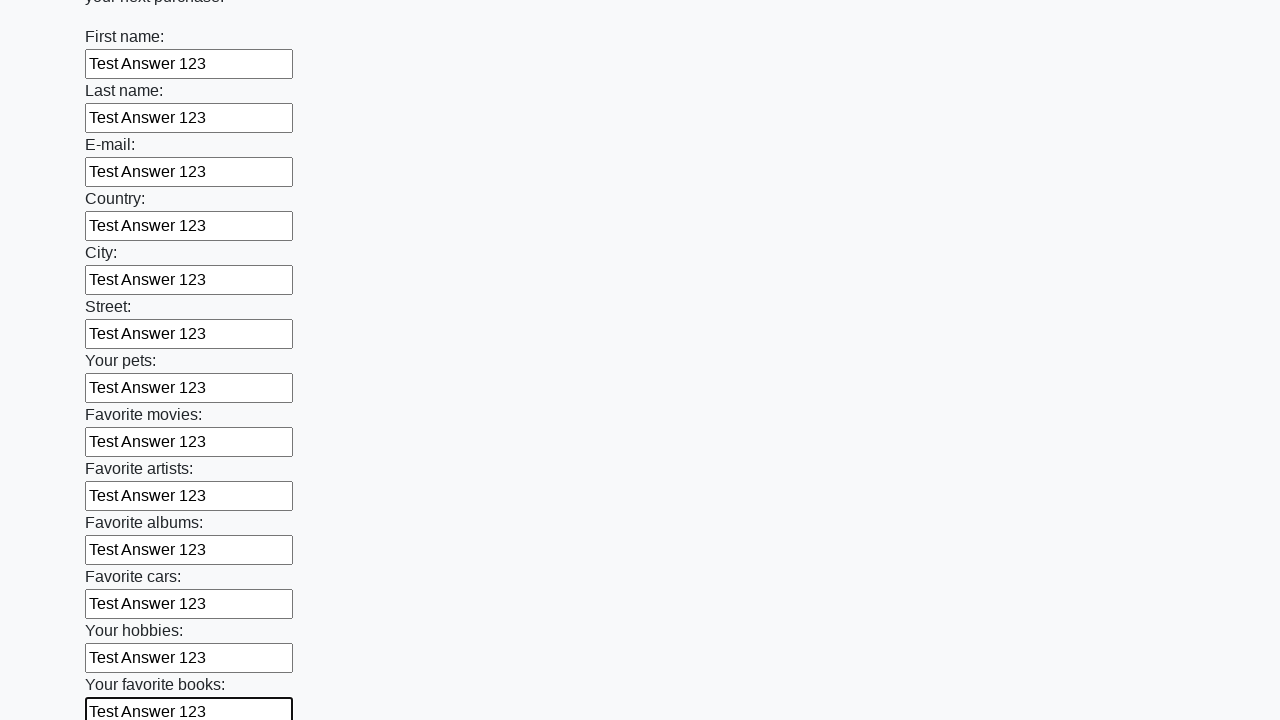

Filled input field with 'Test Answer 123' on input >> nth=13
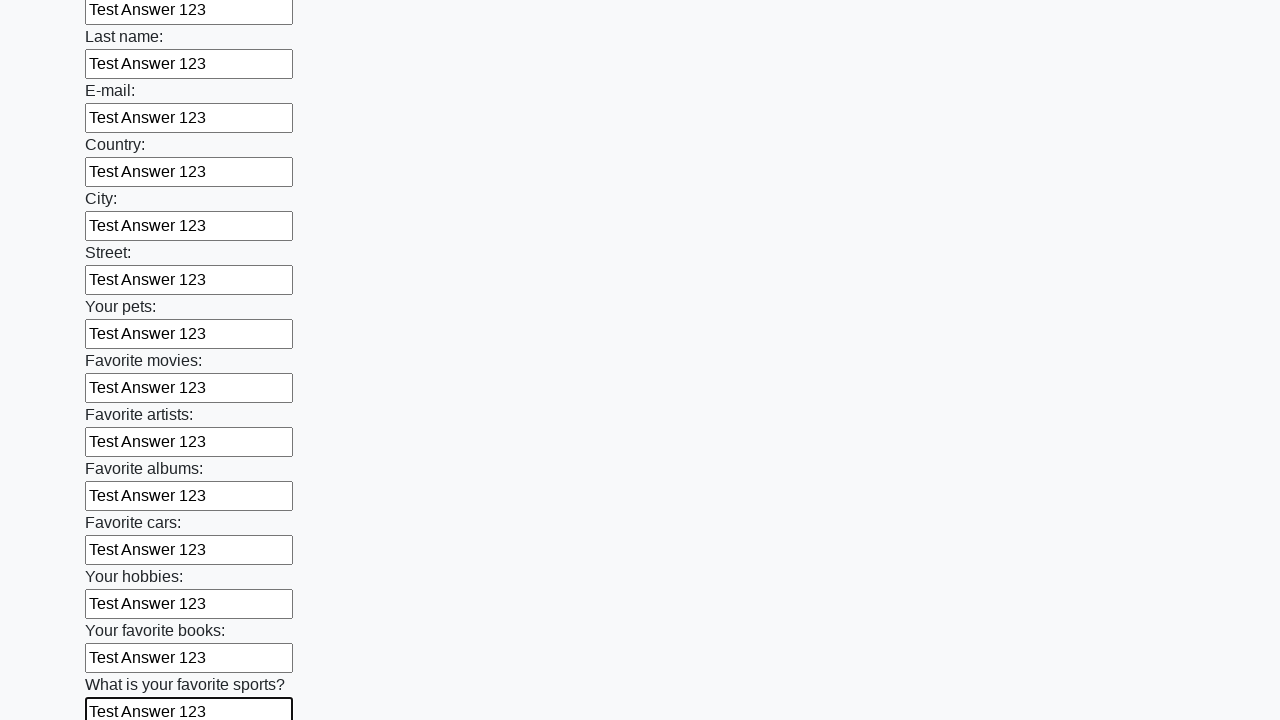

Filled input field with 'Test Answer 123' on input >> nth=14
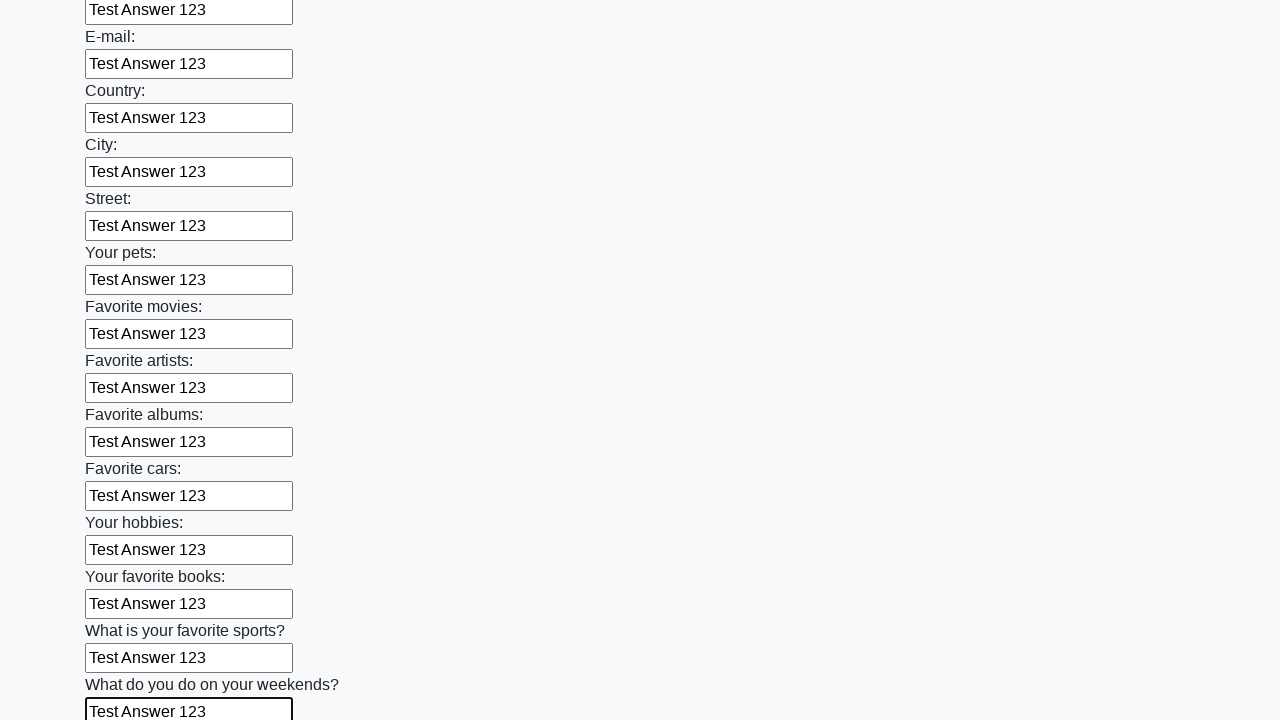

Filled input field with 'Test Answer 123' on input >> nth=15
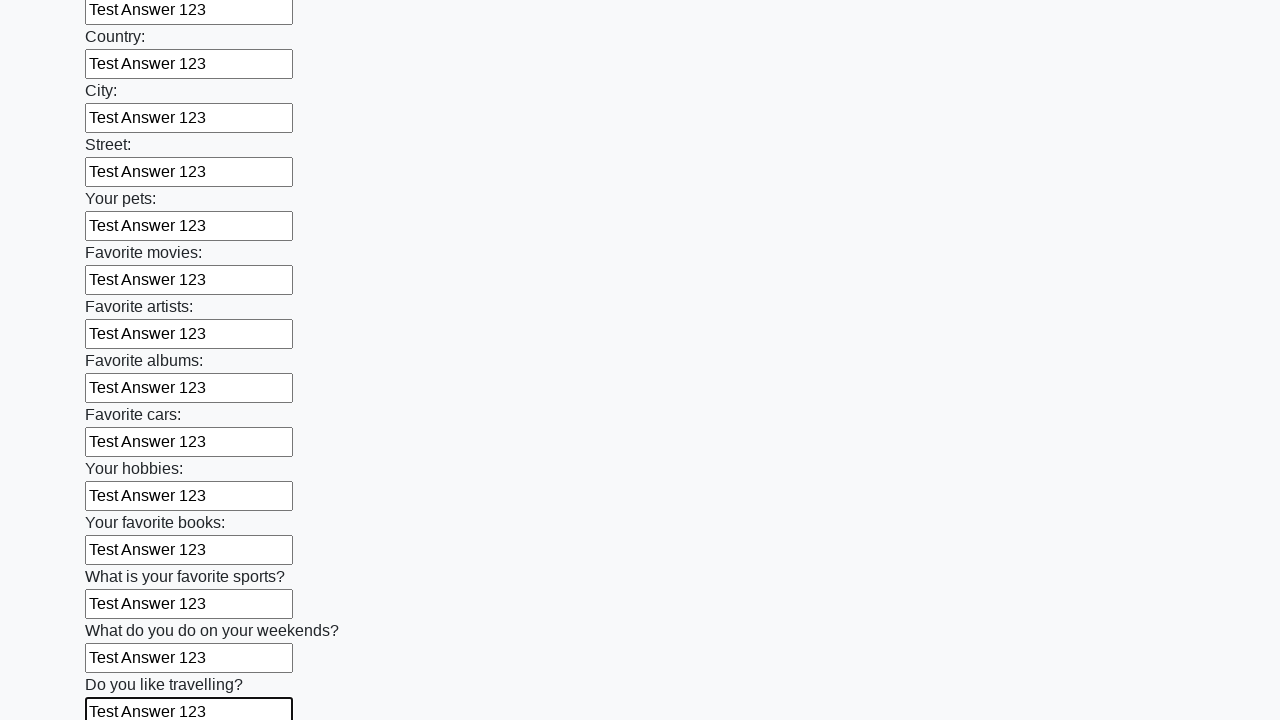

Filled input field with 'Test Answer 123' on input >> nth=16
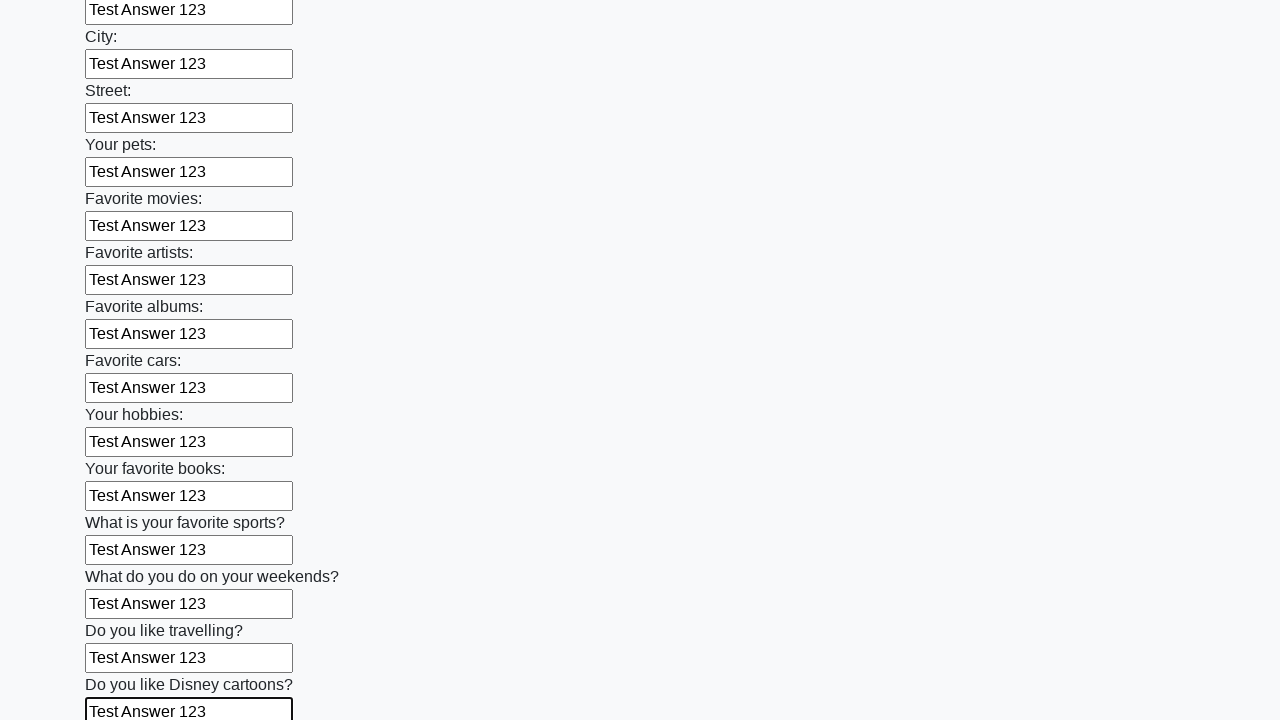

Filled input field with 'Test Answer 123' on input >> nth=17
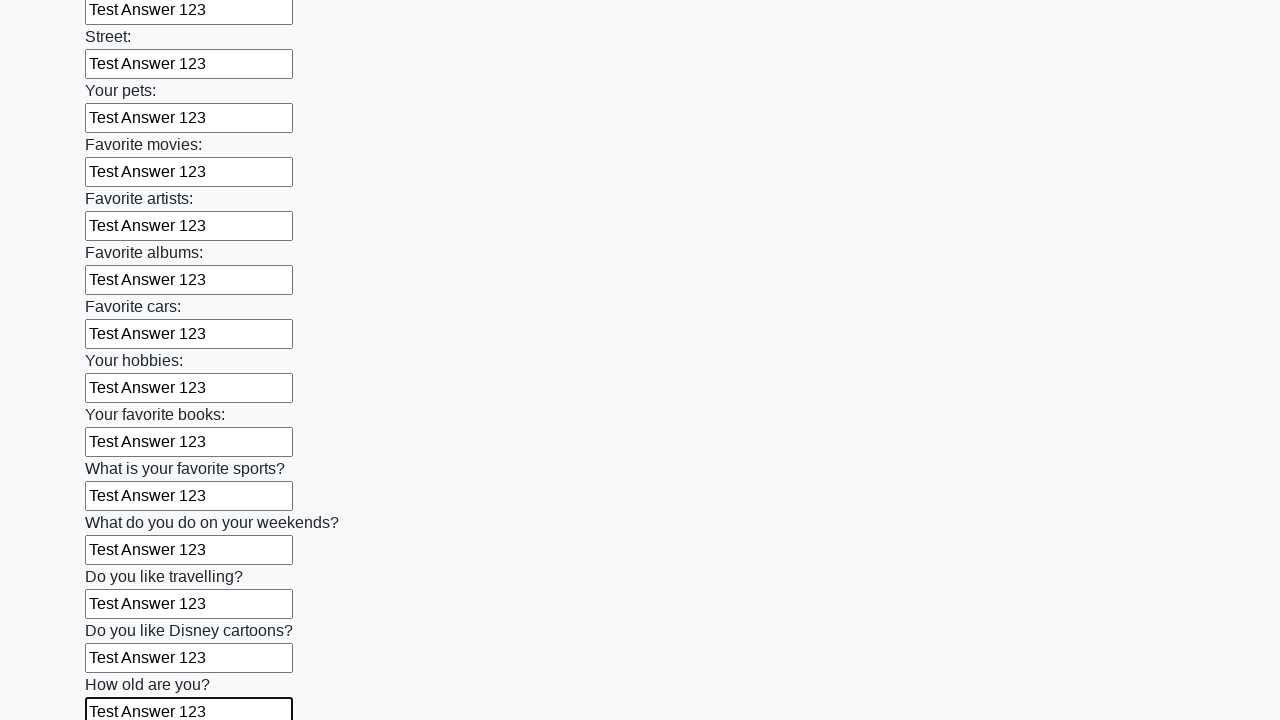

Filled input field with 'Test Answer 123' on input >> nth=18
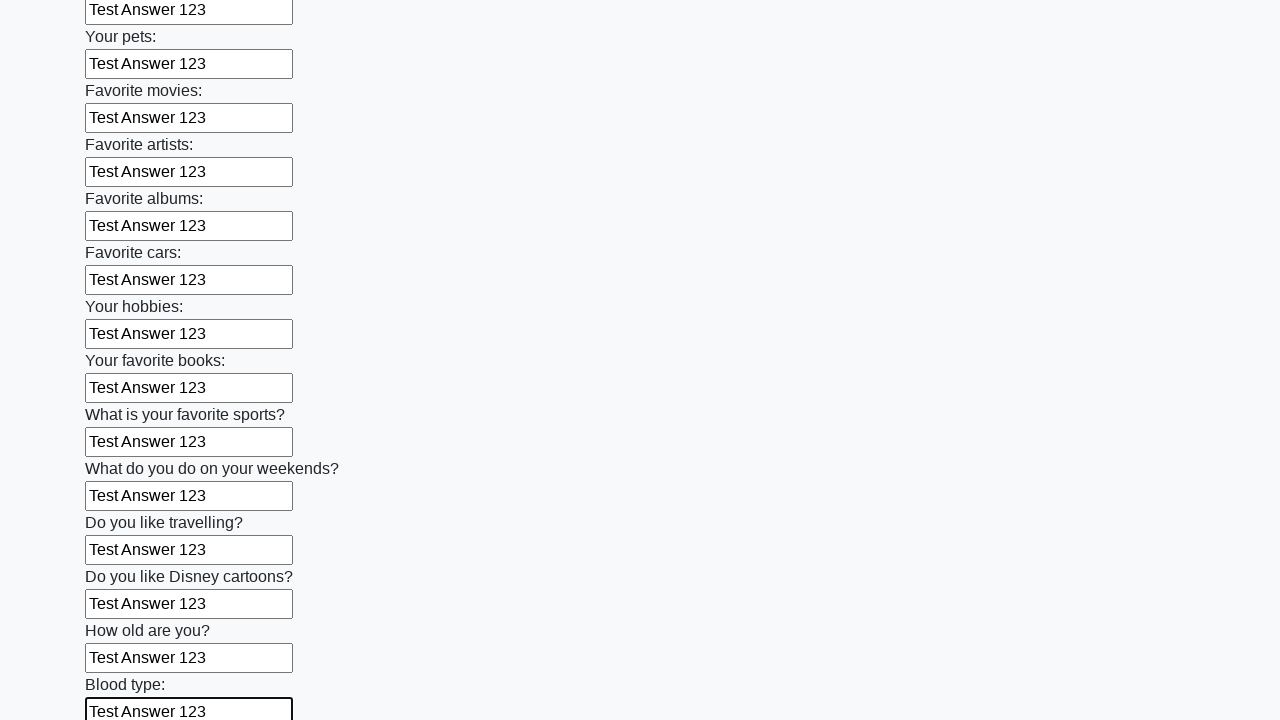

Filled input field with 'Test Answer 123' on input >> nth=19
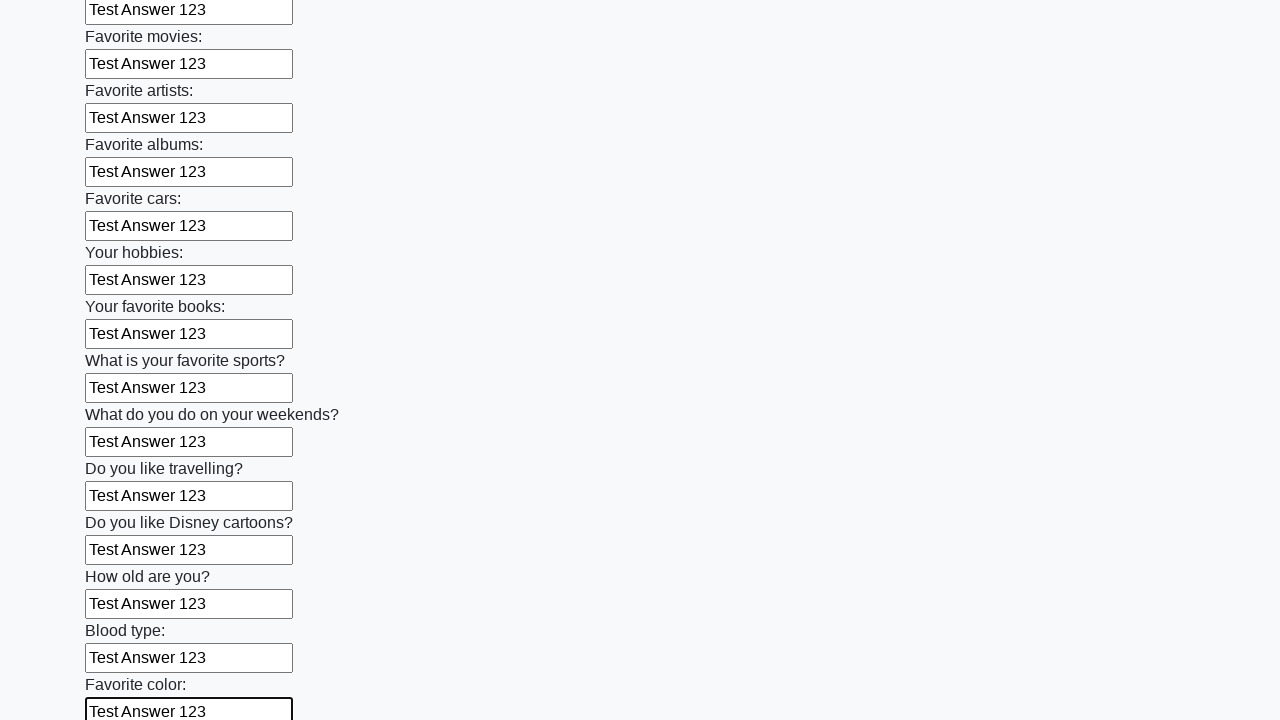

Filled input field with 'Test Answer 123' on input >> nth=20
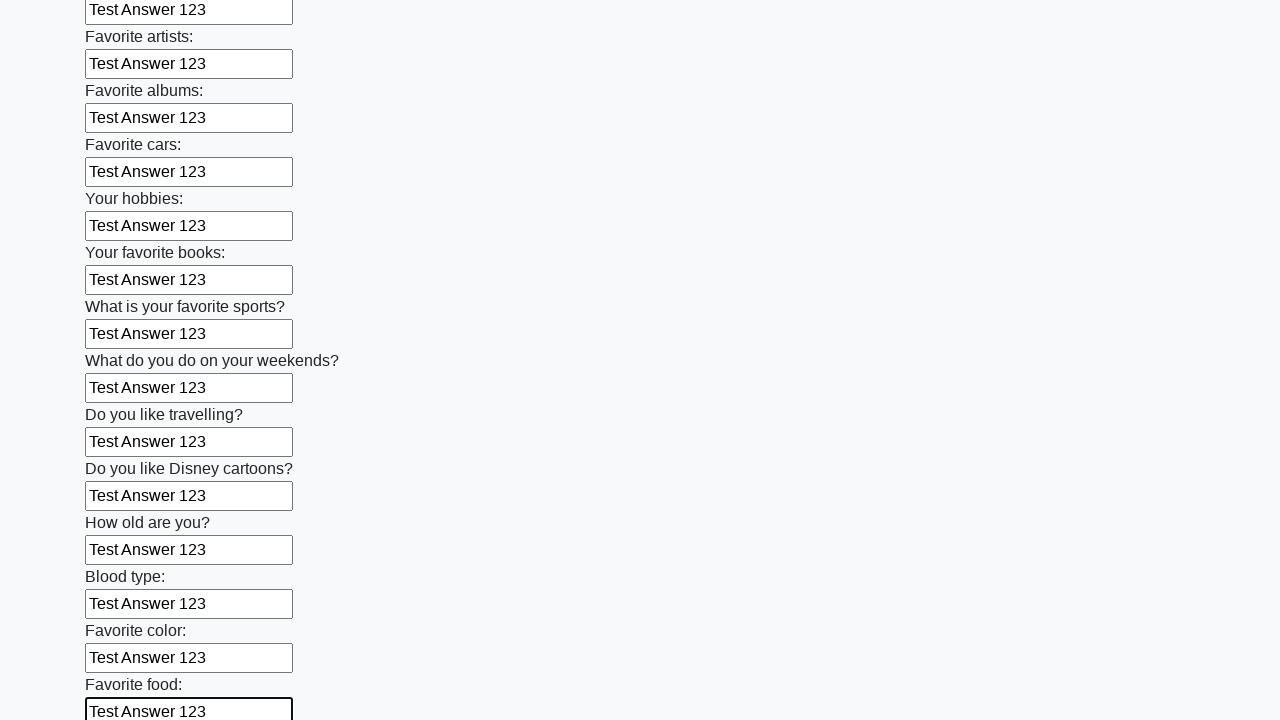

Filled input field with 'Test Answer 123' on input >> nth=21
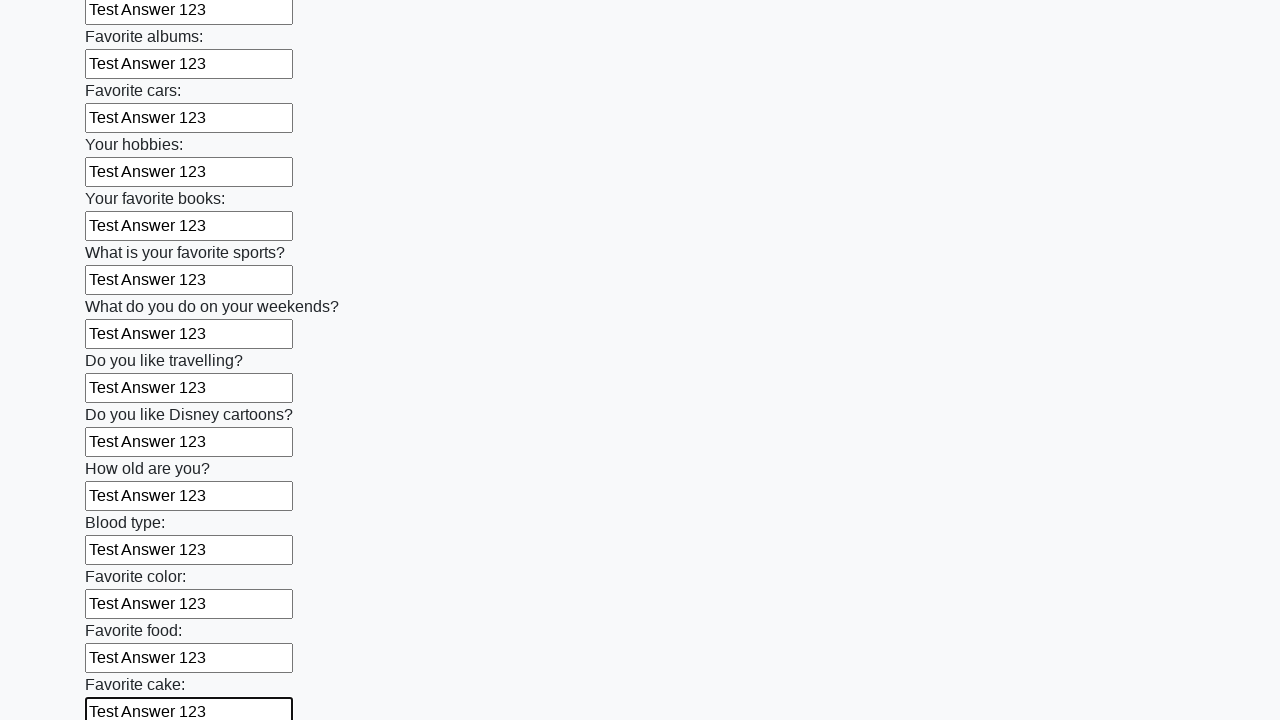

Filled input field with 'Test Answer 123' on input >> nth=22
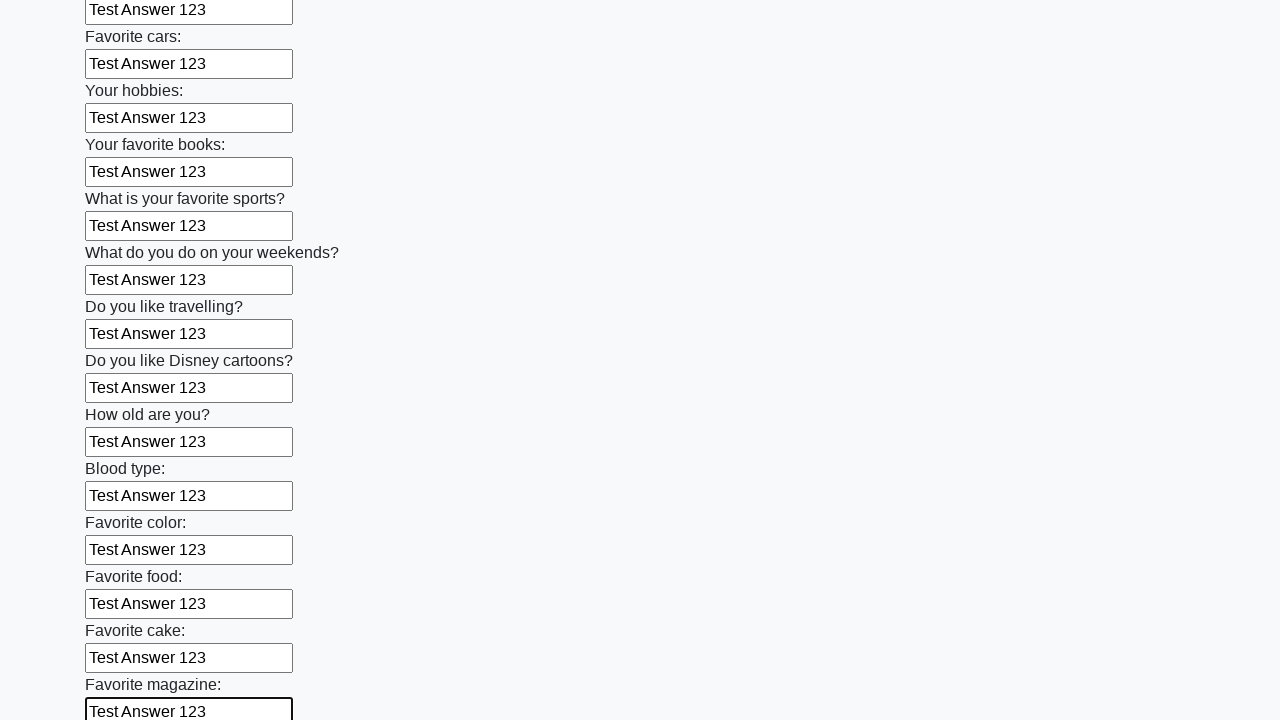

Filled input field with 'Test Answer 123' on input >> nth=23
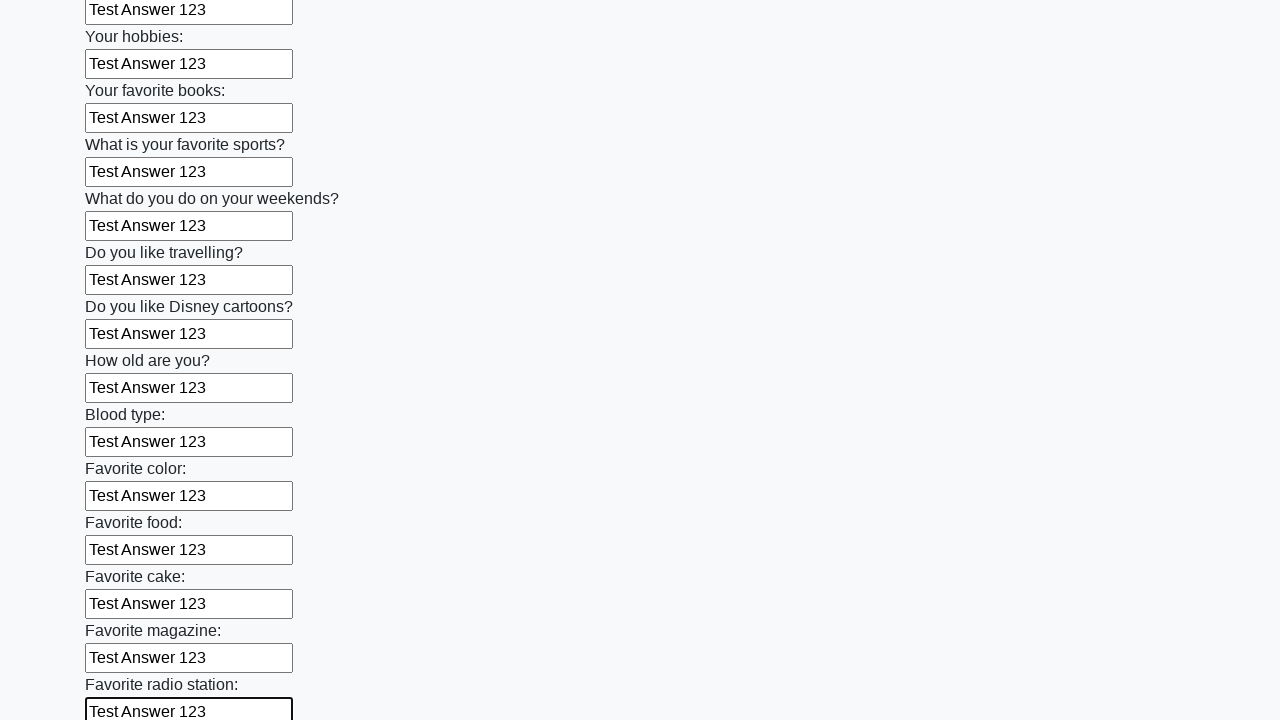

Filled input field with 'Test Answer 123' on input >> nth=24
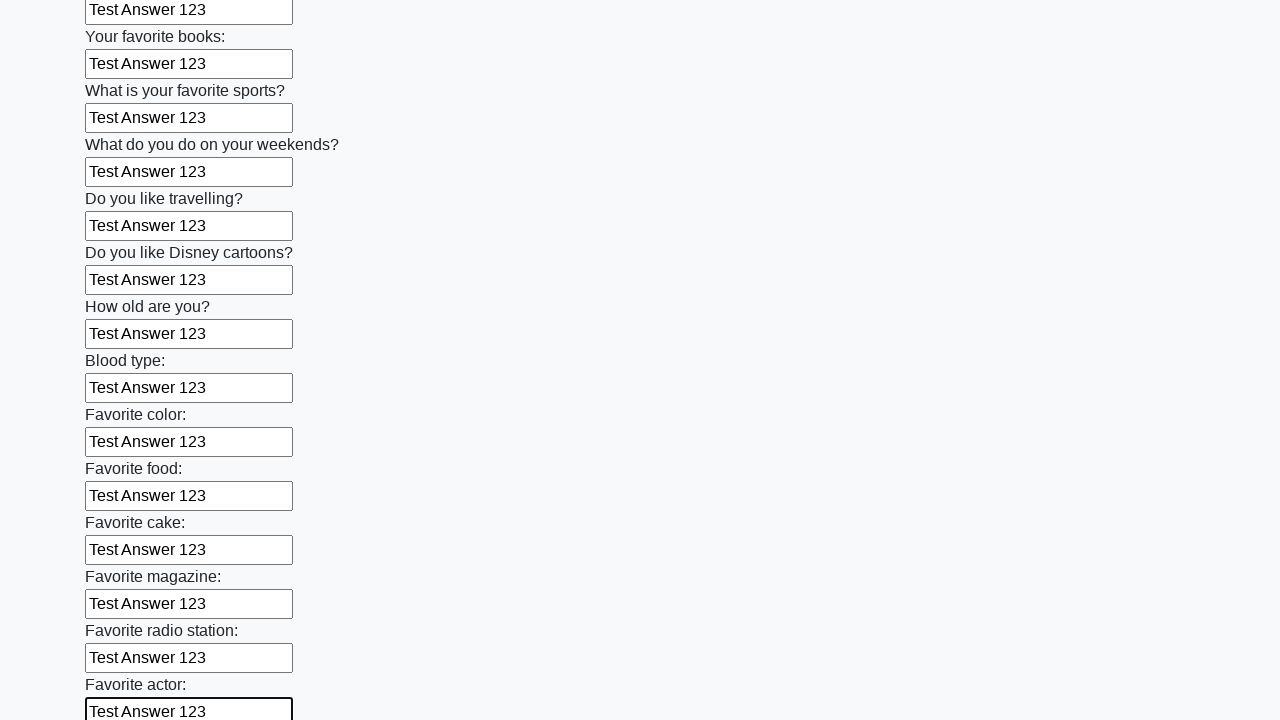

Filled input field with 'Test Answer 123' on input >> nth=25
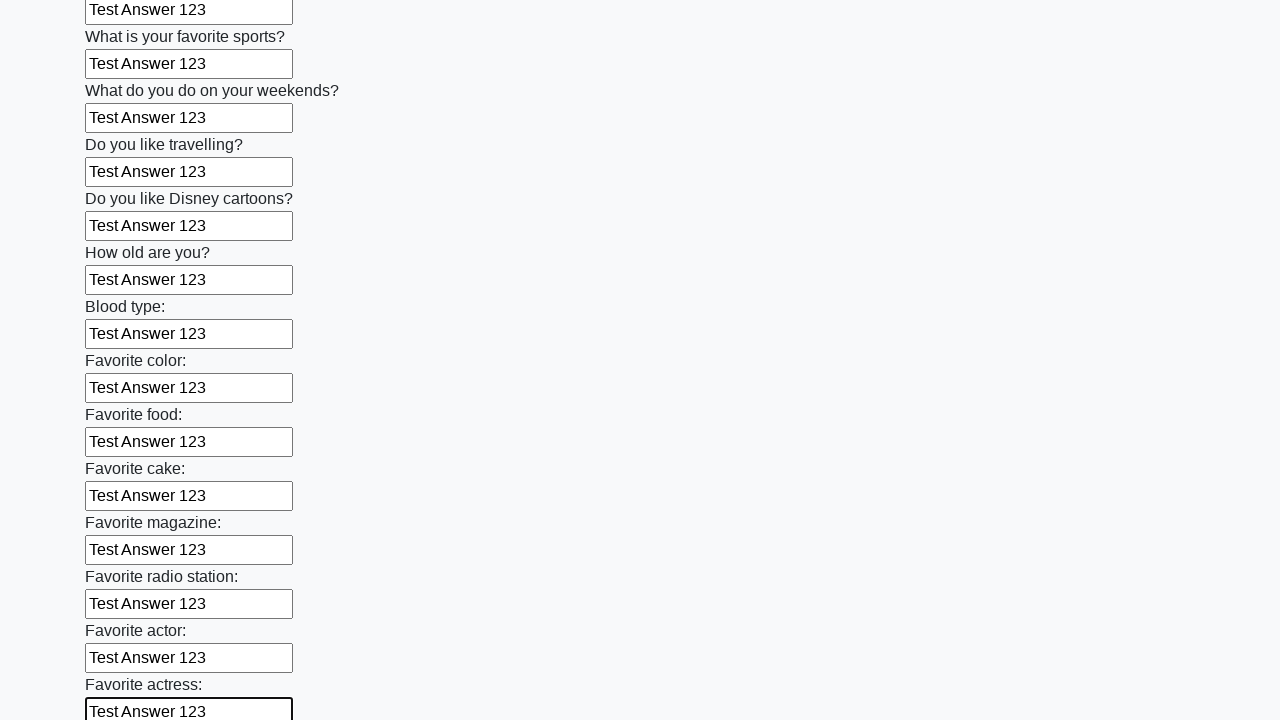

Filled input field with 'Test Answer 123' on input >> nth=26
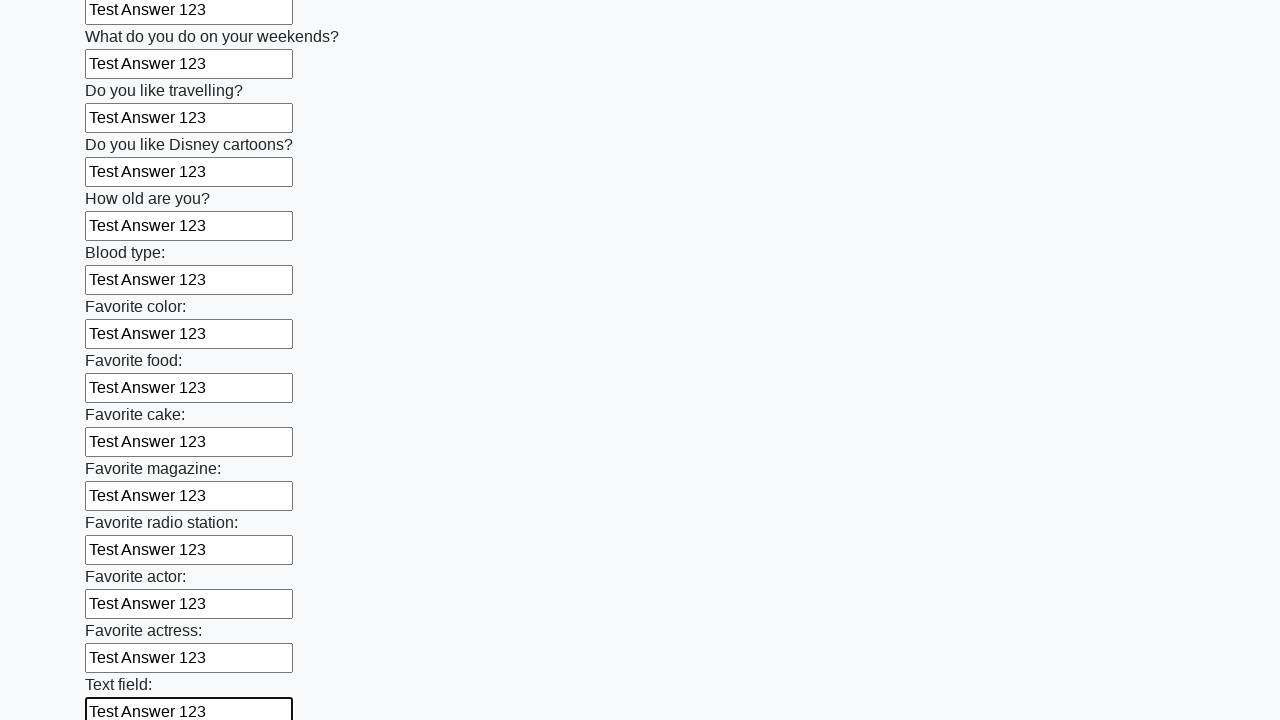

Filled input field with 'Test Answer 123' on input >> nth=27
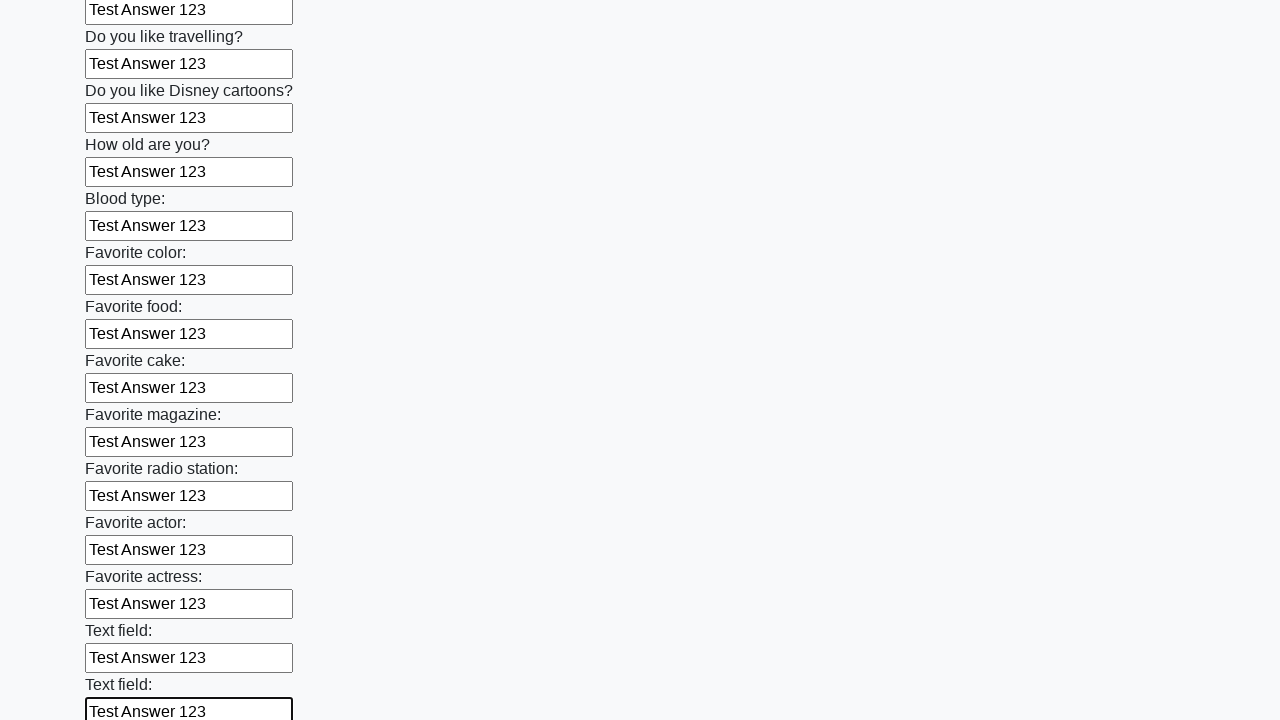

Filled input field with 'Test Answer 123' on input >> nth=28
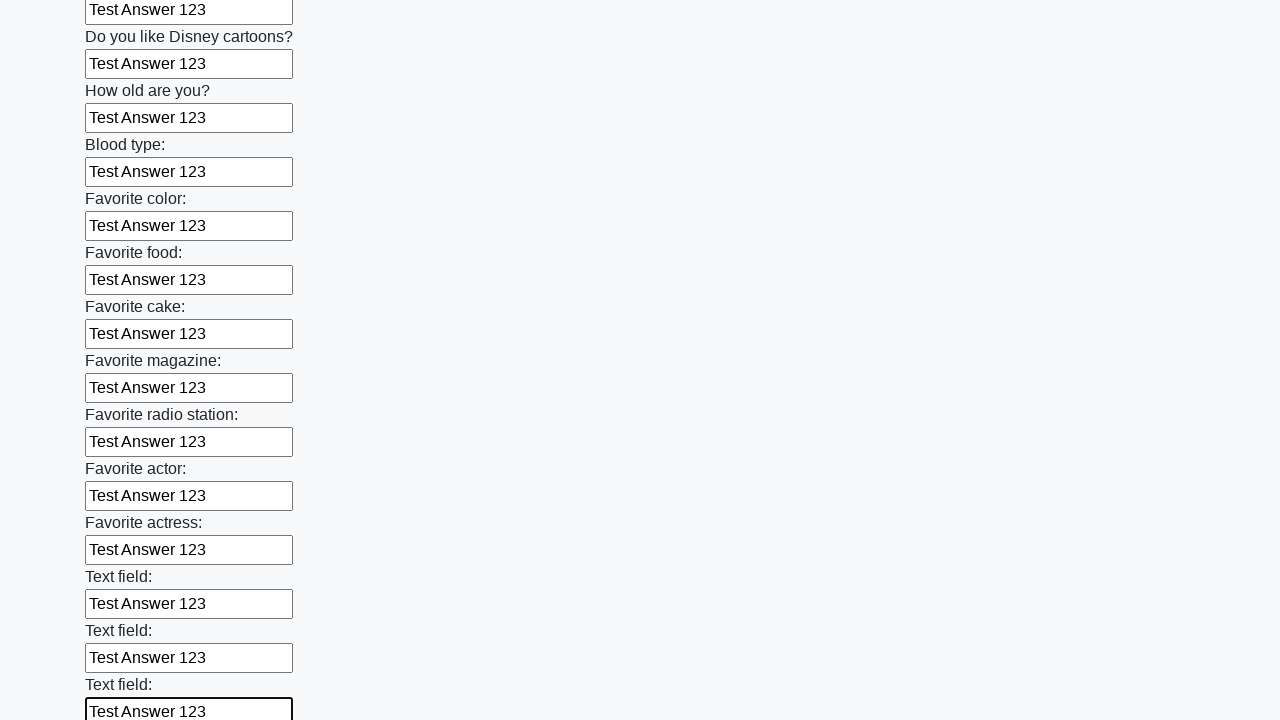

Filled input field with 'Test Answer 123' on input >> nth=29
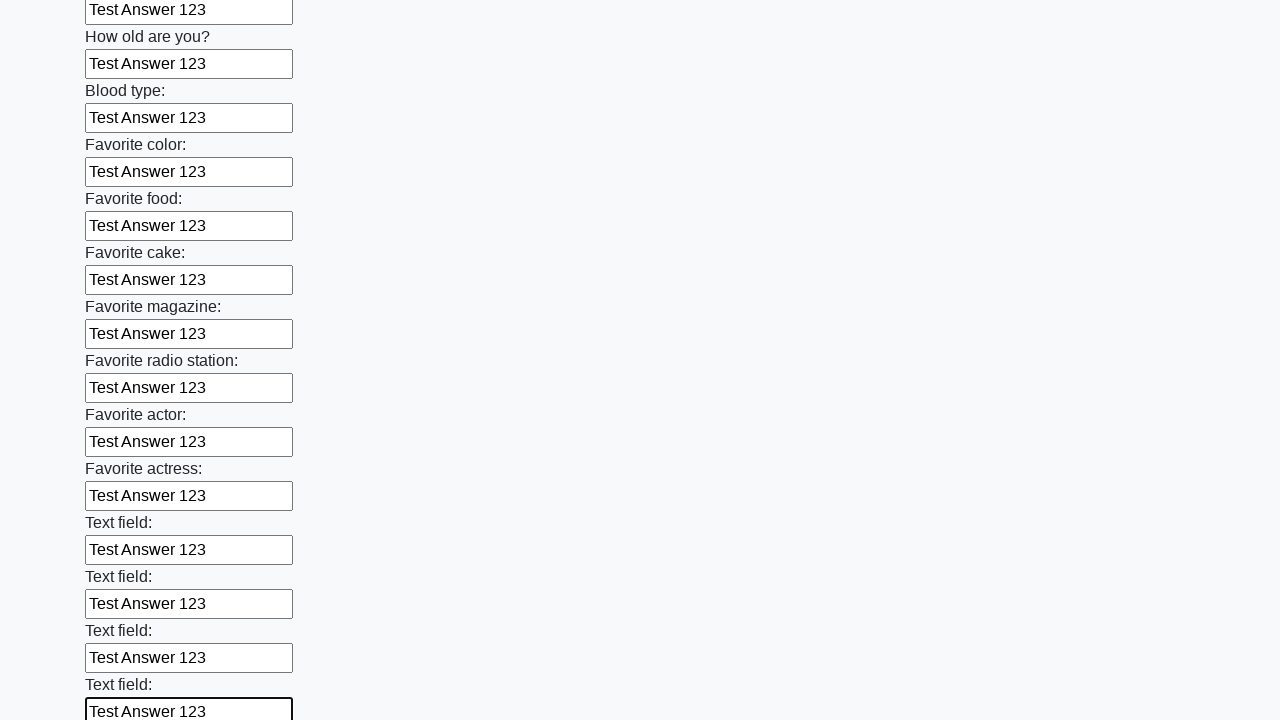

Filled input field with 'Test Answer 123' on input >> nth=30
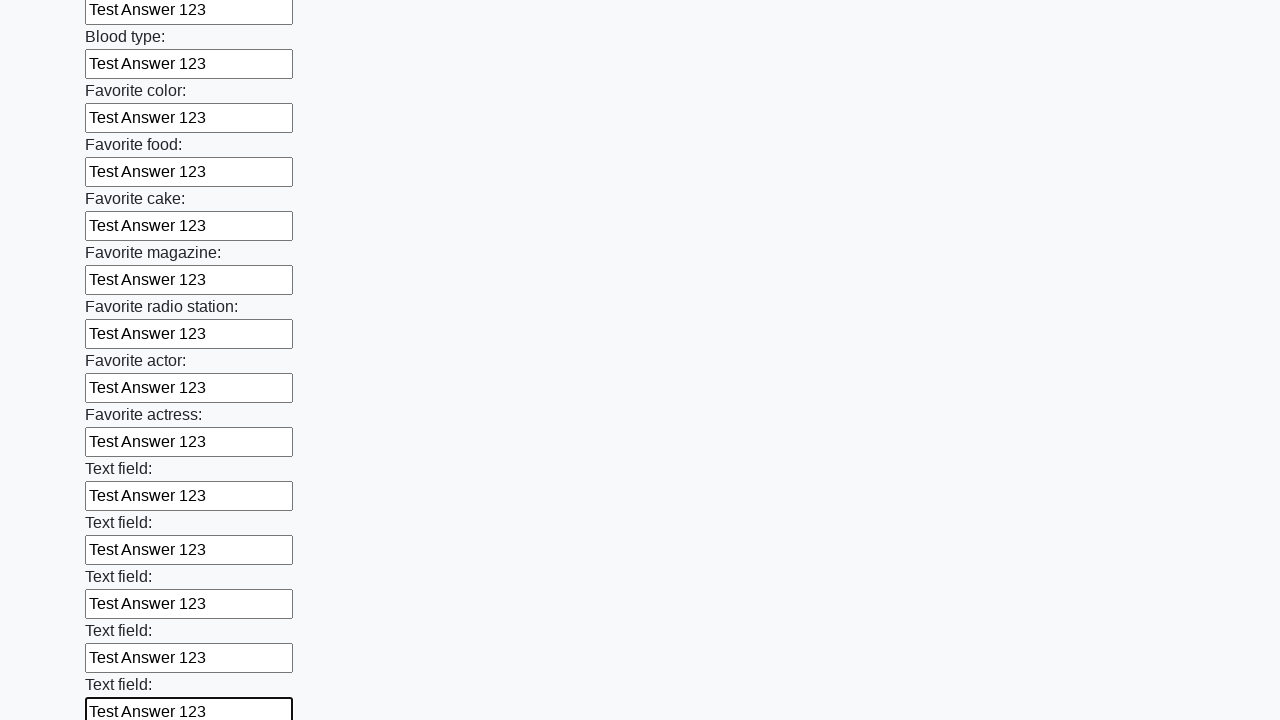

Filled input field with 'Test Answer 123' on input >> nth=31
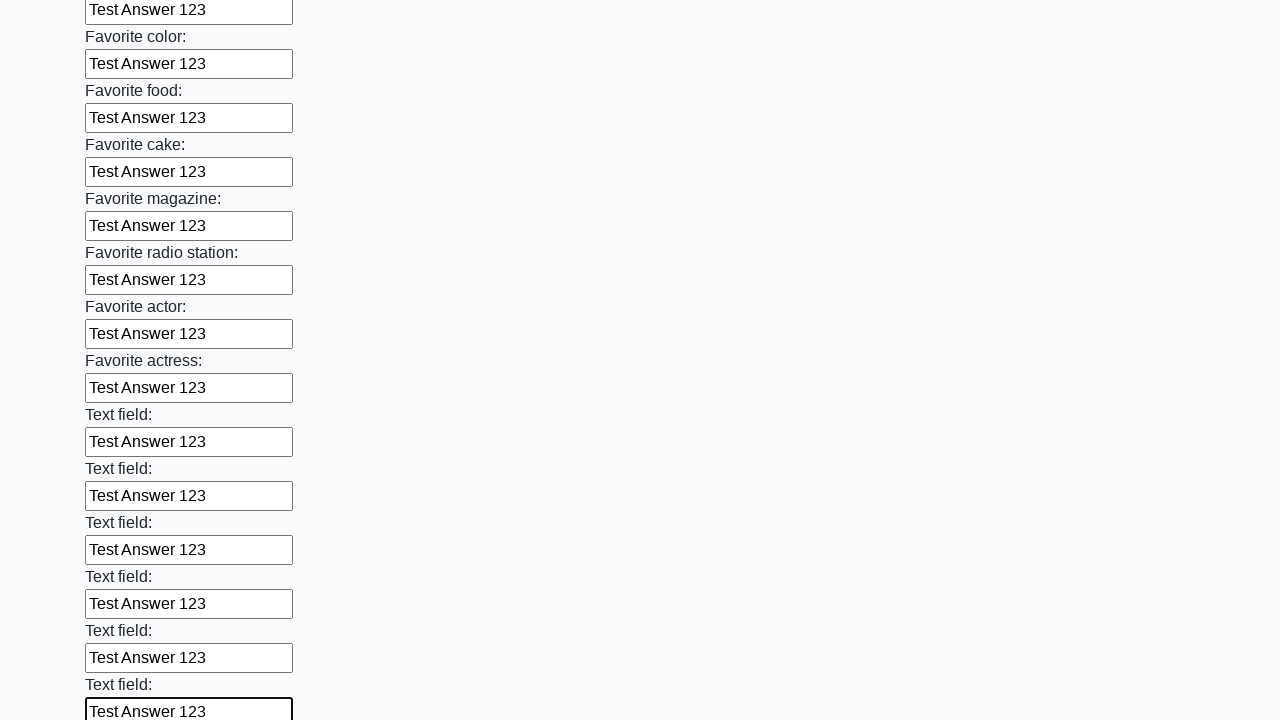

Filled input field with 'Test Answer 123' on input >> nth=32
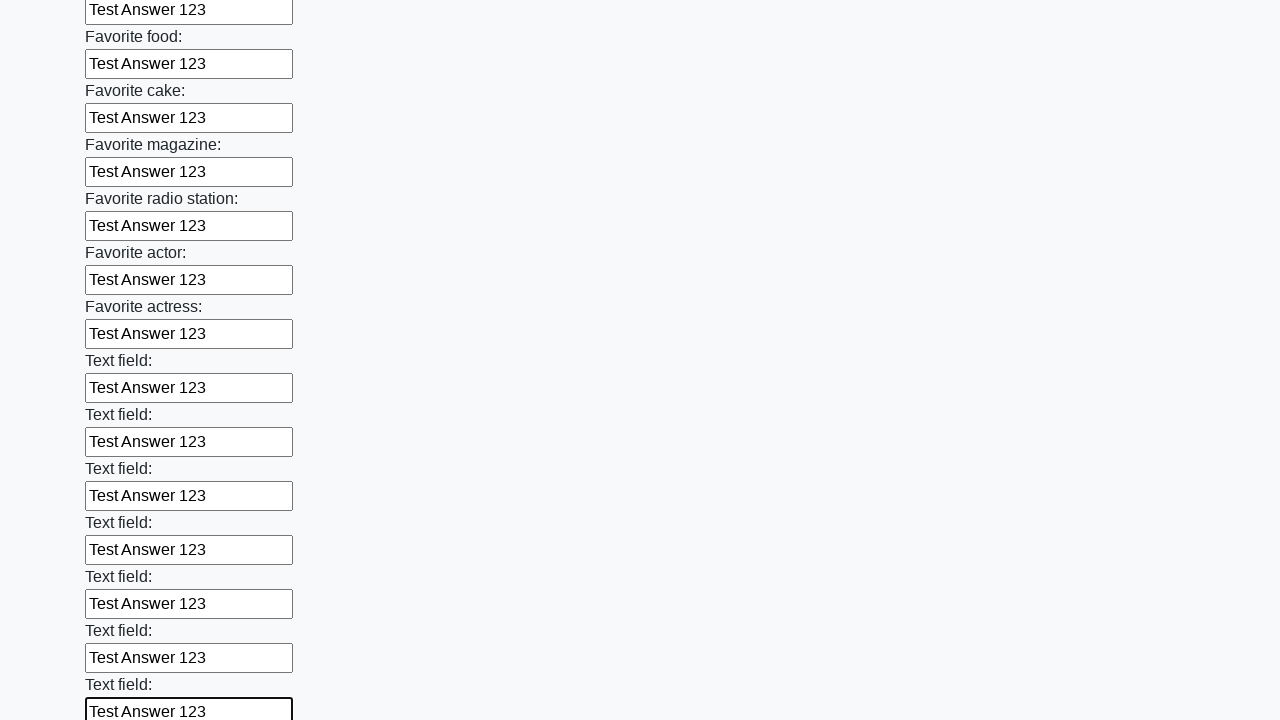

Filled input field with 'Test Answer 123' on input >> nth=33
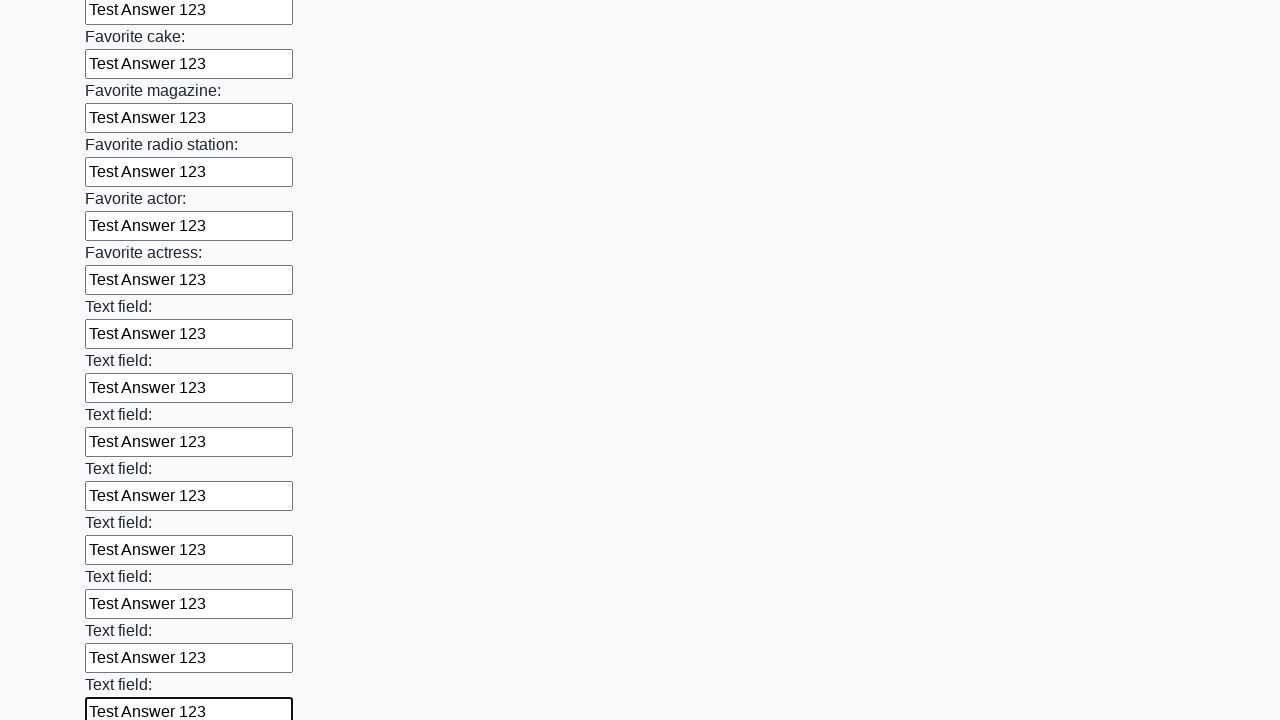

Filled input field with 'Test Answer 123' on input >> nth=34
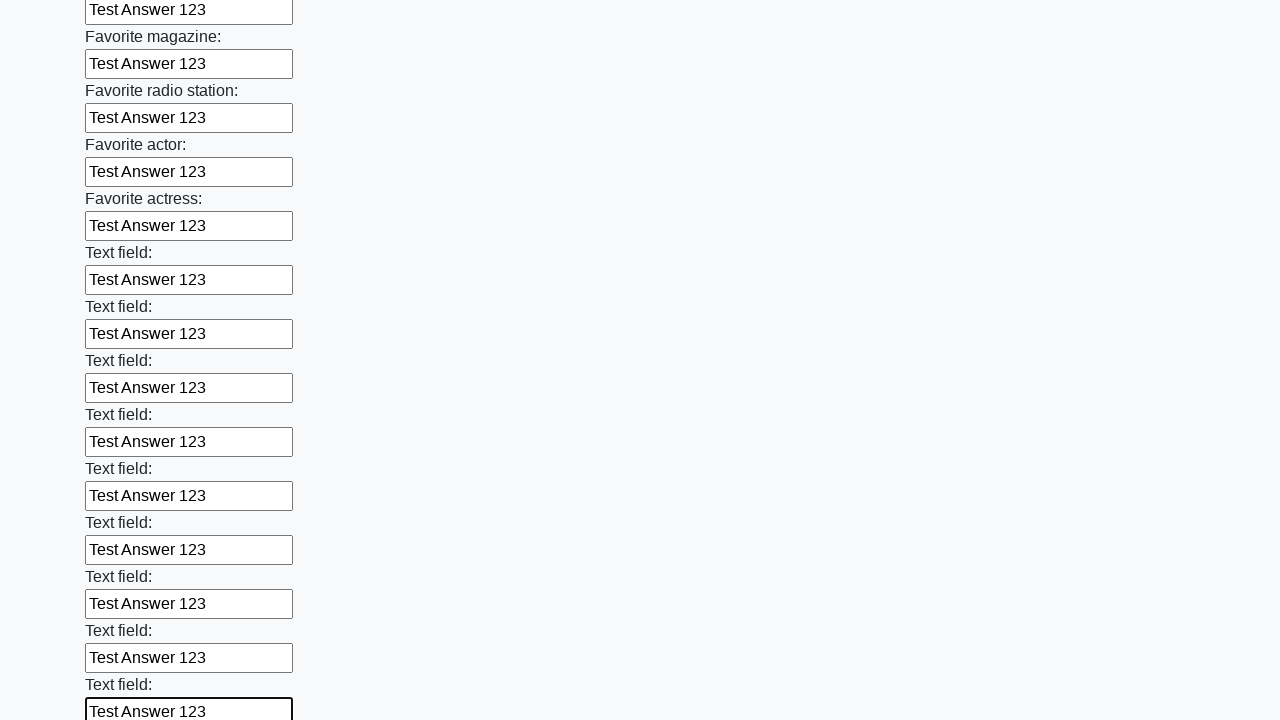

Filled input field with 'Test Answer 123' on input >> nth=35
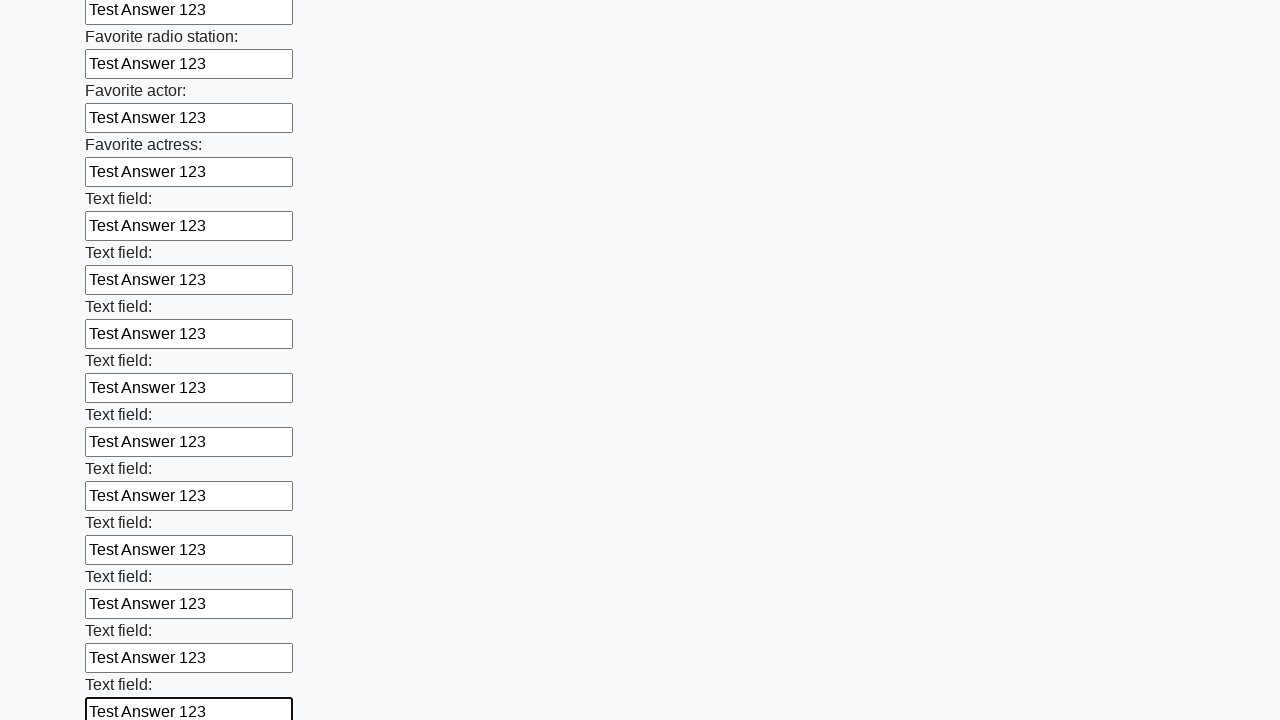

Filled input field with 'Test Answer 123' on input >> nth=36
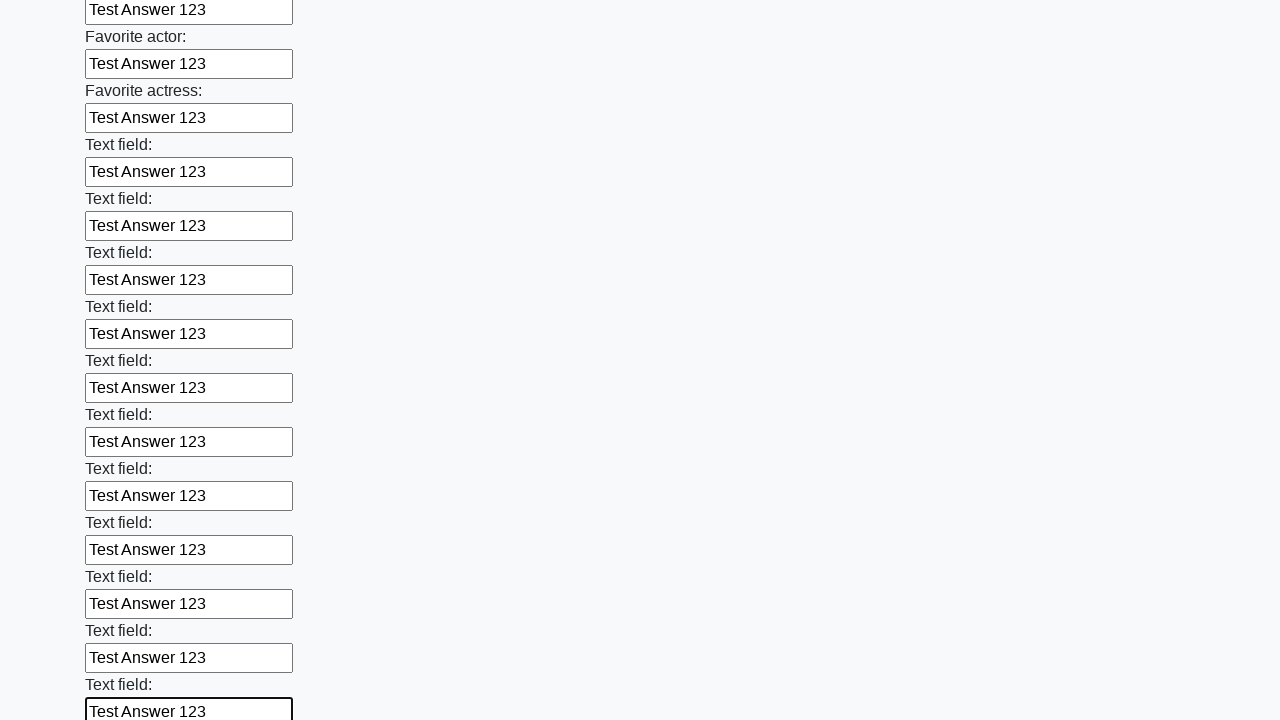

Filled input field with 'Test Answer 123' on input >> nth=37
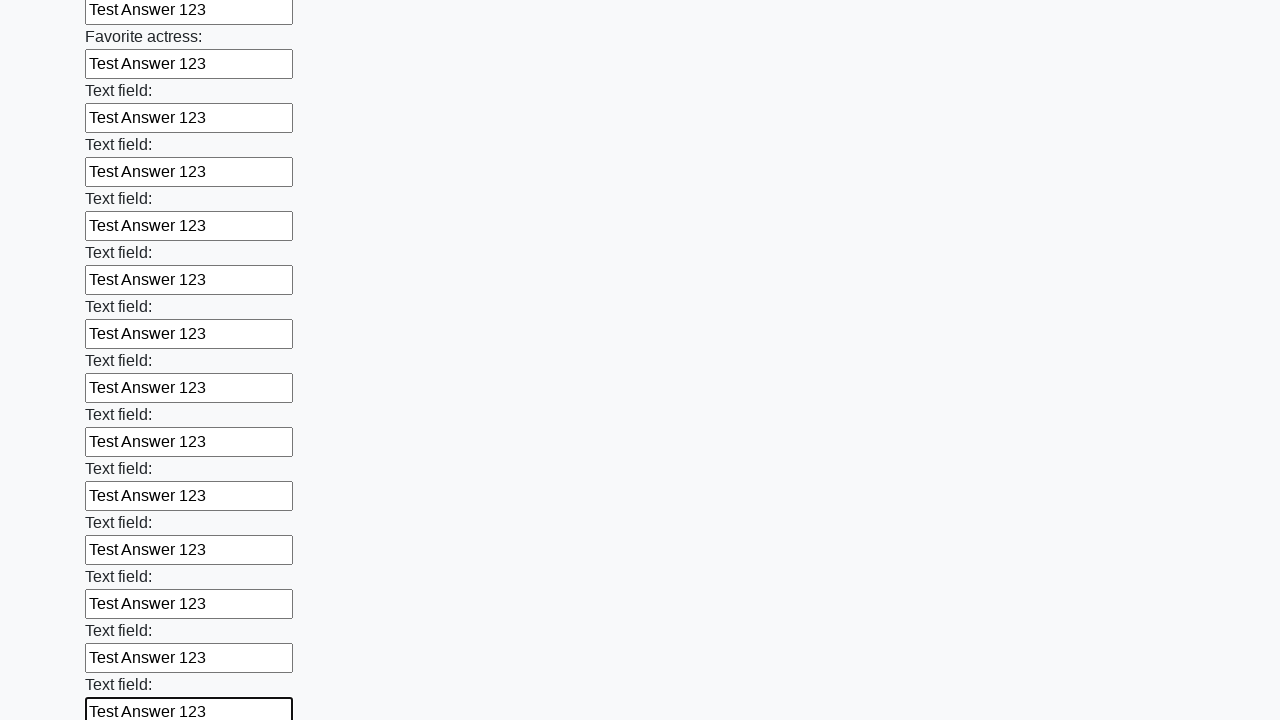

Filled input field with 'Test Answer 123' on input >> nth=38
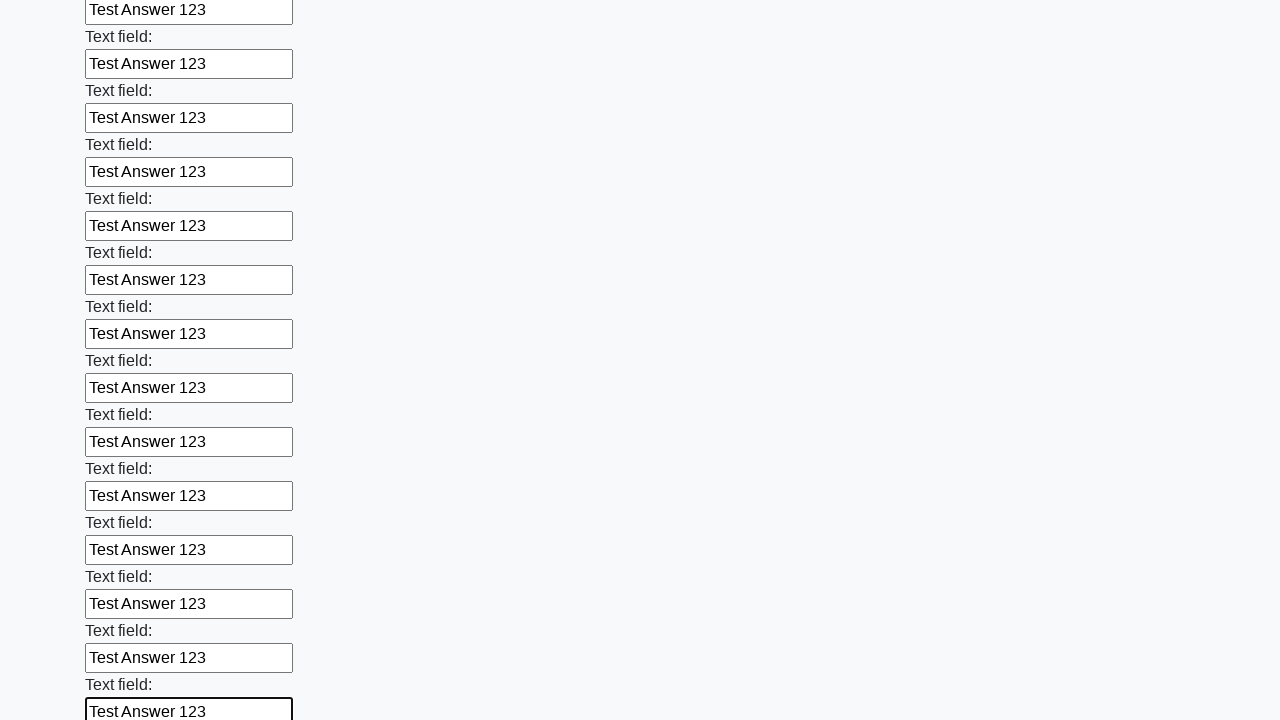

Filled input field with 'Test Answer 123' on input >> nth=39
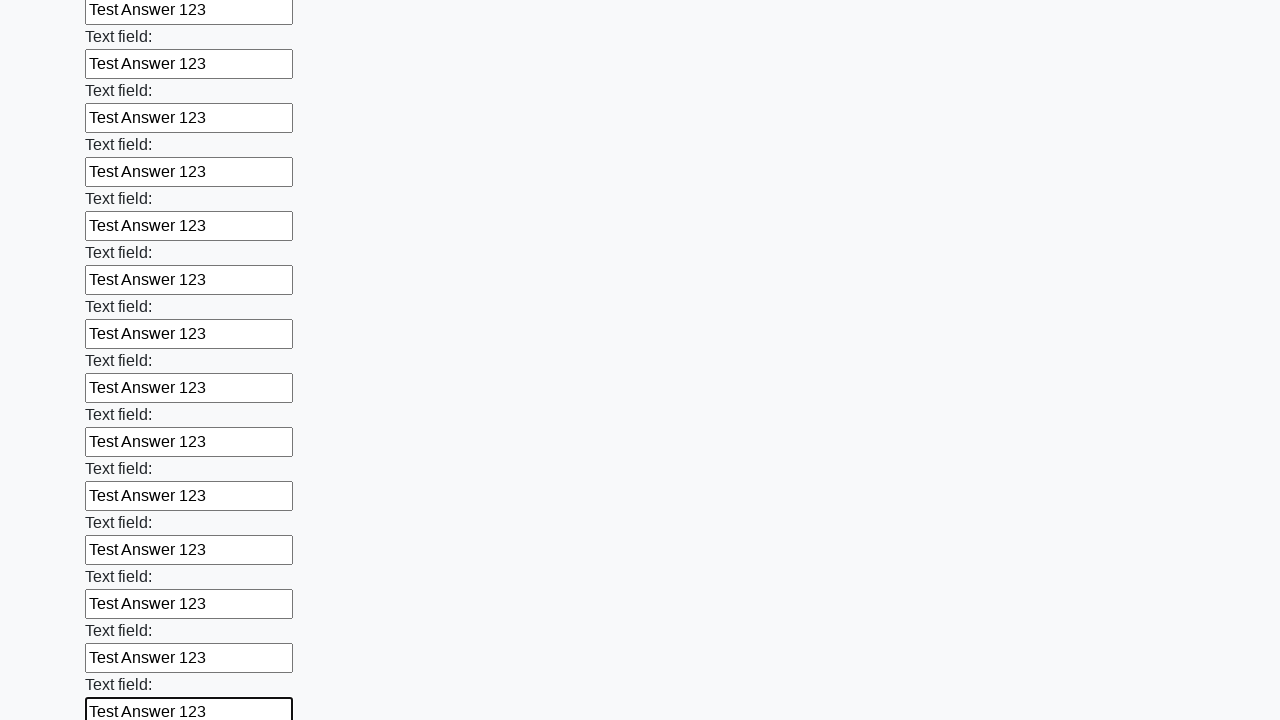

Filled input field with 'Test Answer 123' on input >> nth=40
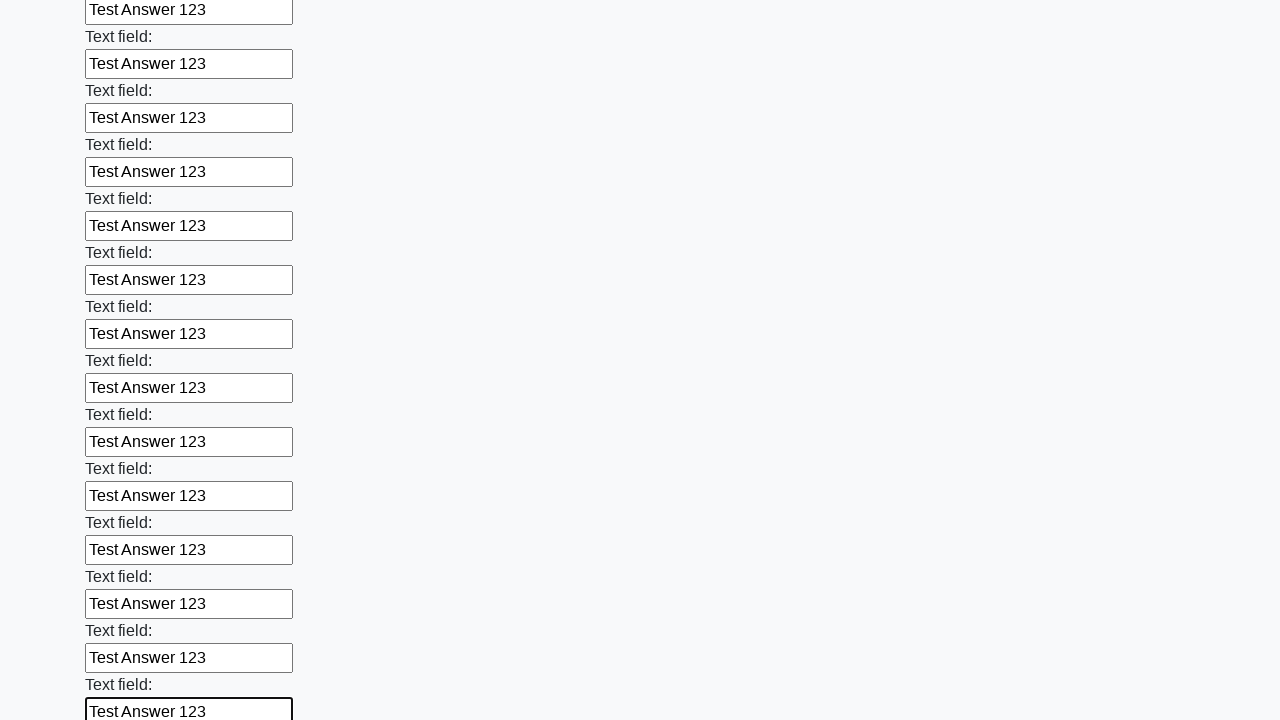

Filled input field with 'Test Answer 123' on input >> nth=41
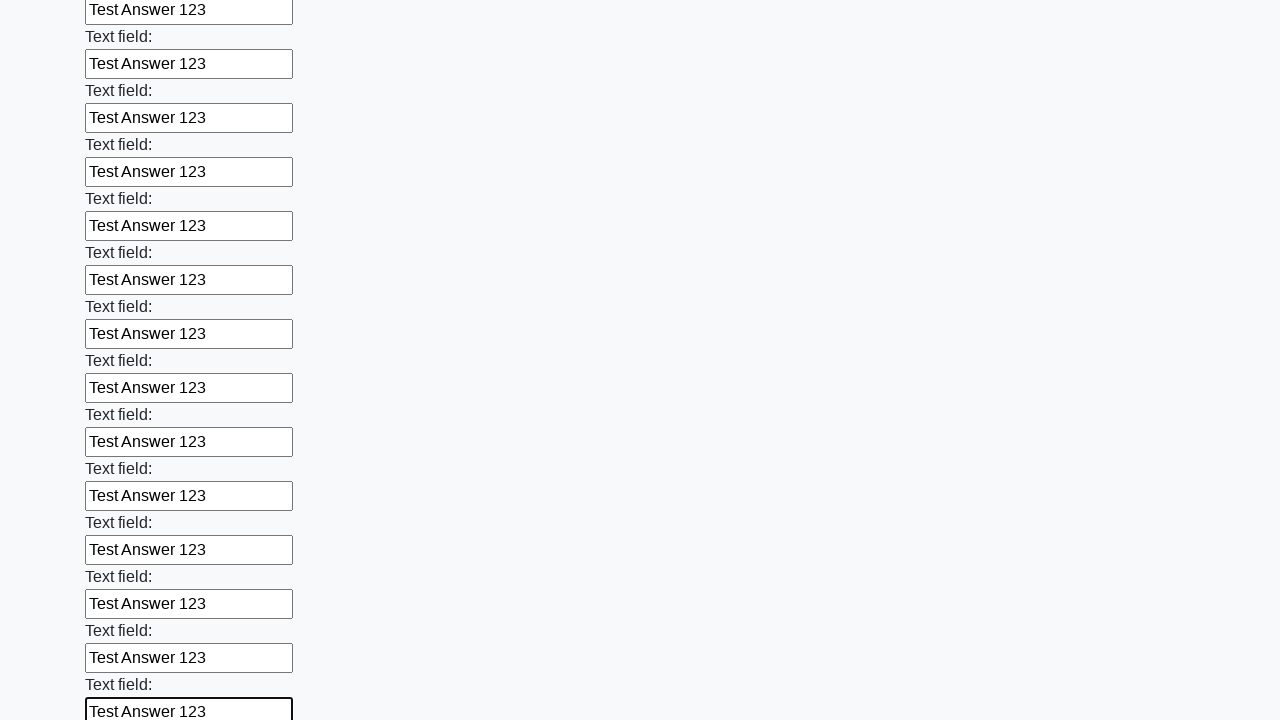

Filled input field with 'Test Answer 123' on input >> nth=42
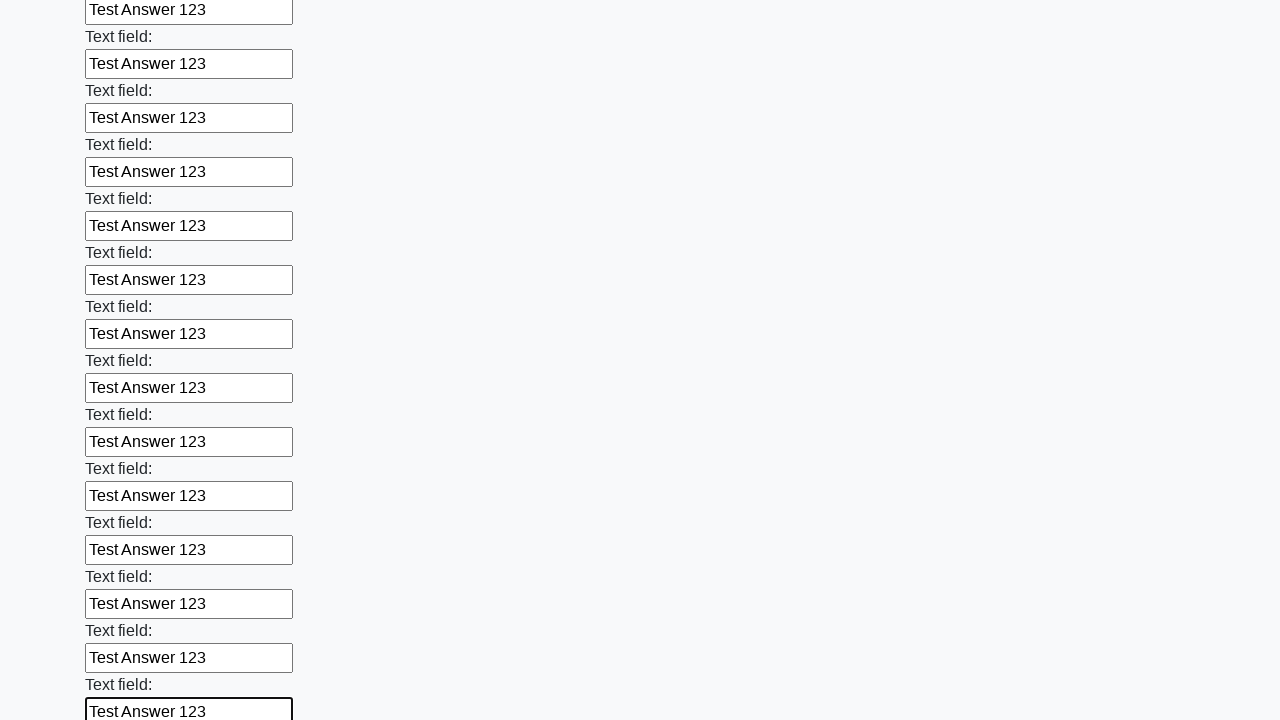

Filled input field with 'Test Answer 123' on input >> nth=43
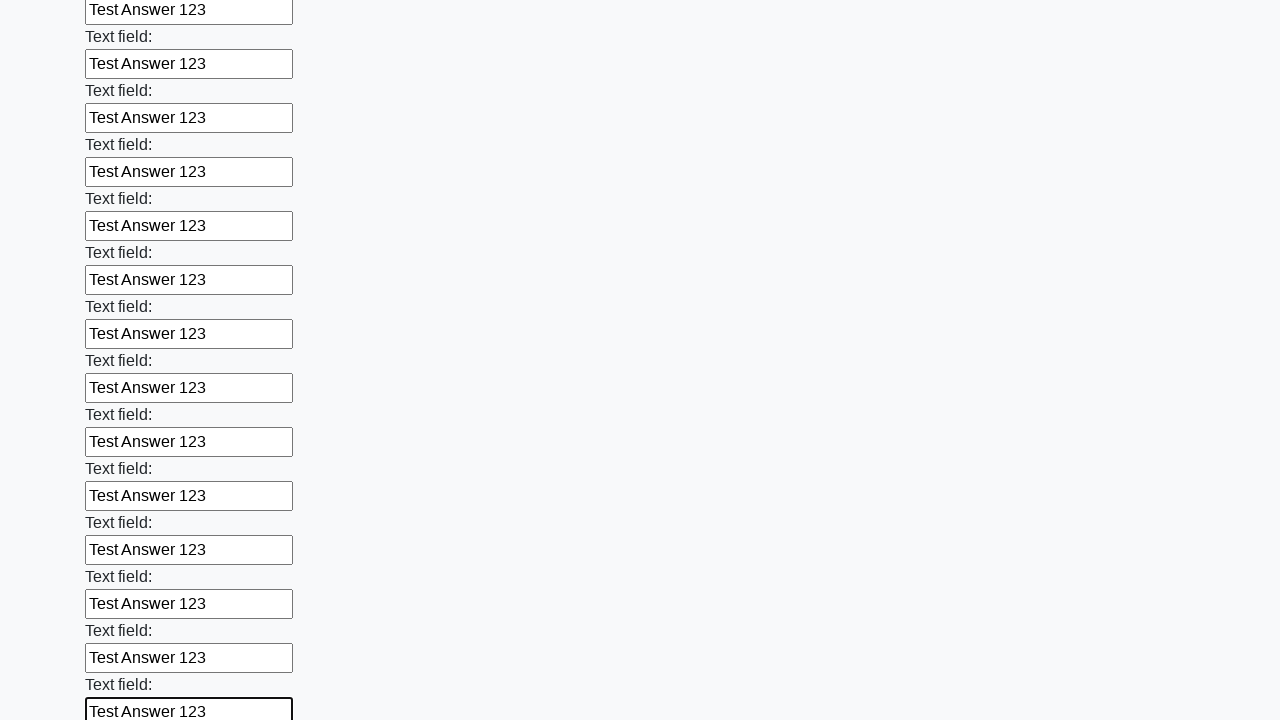

Filled input field with 'Test Answer 123' on input >> nth=44
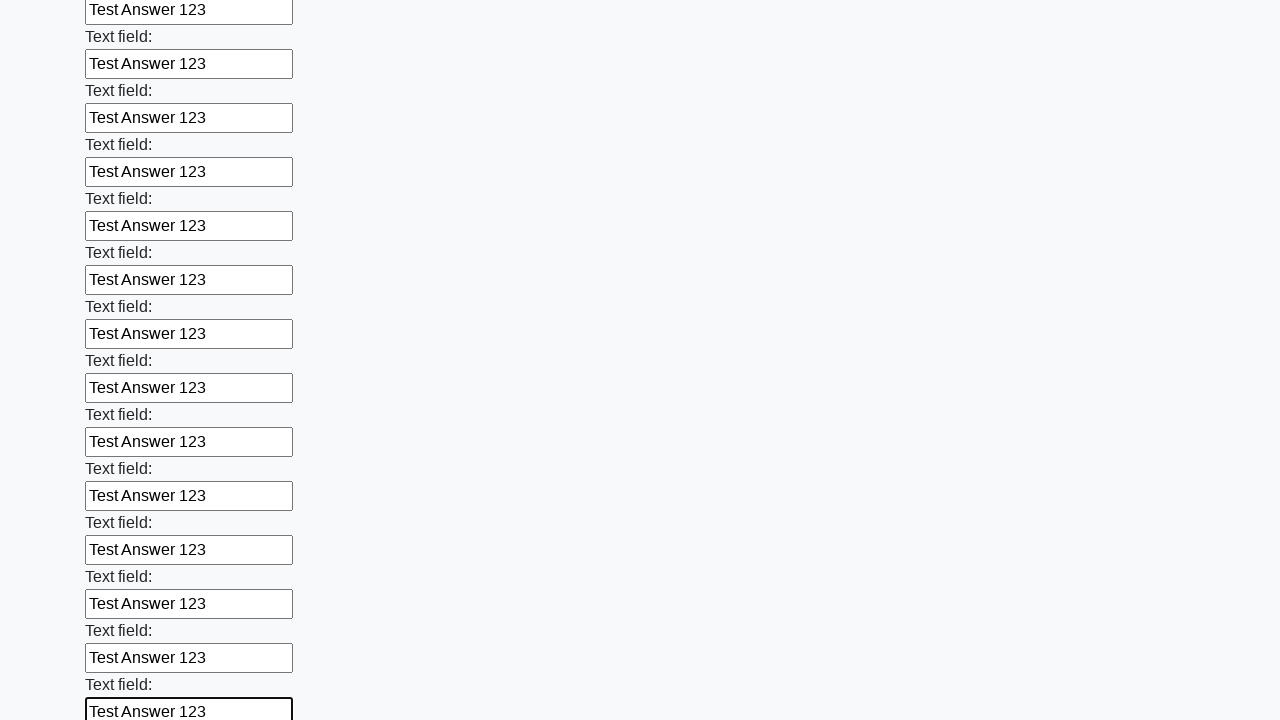

Filled input field with 'Test Answer 123' on input >> nth=45
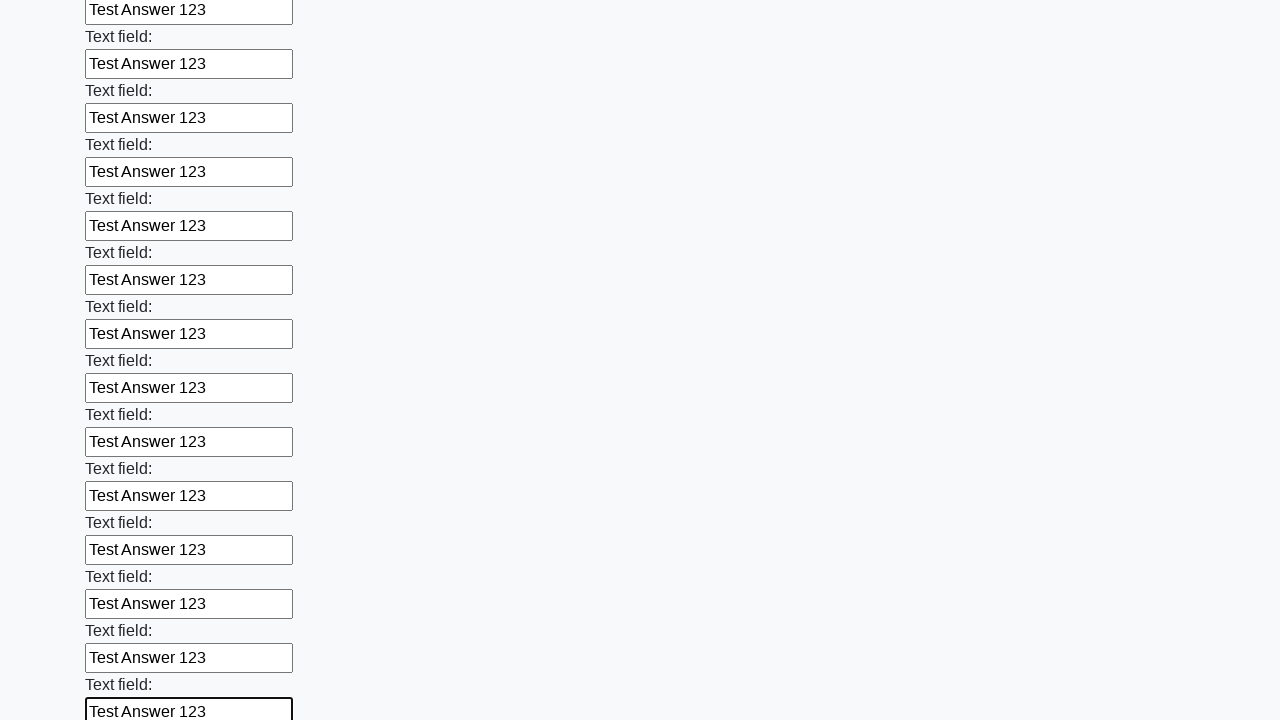

Filled input field with 'Test Answer 123' on input >> nth=46
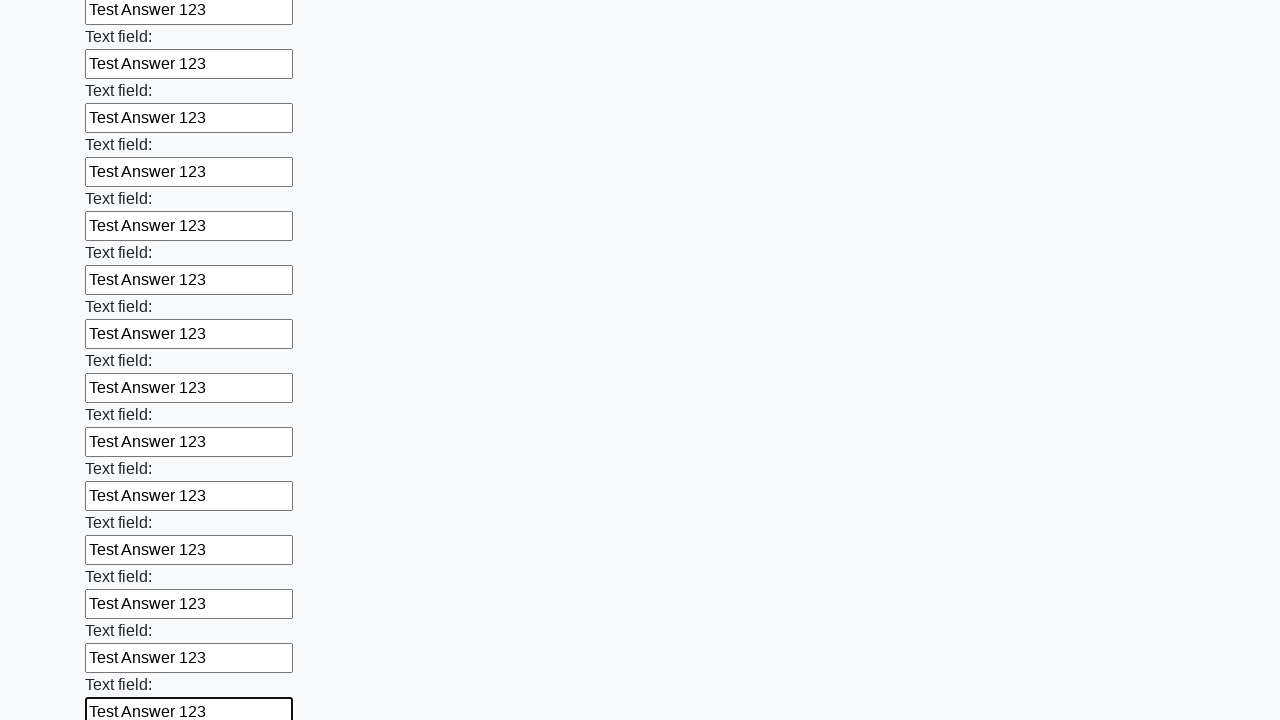

Filled input field with 'Test Answer 123' on input >> nth=47
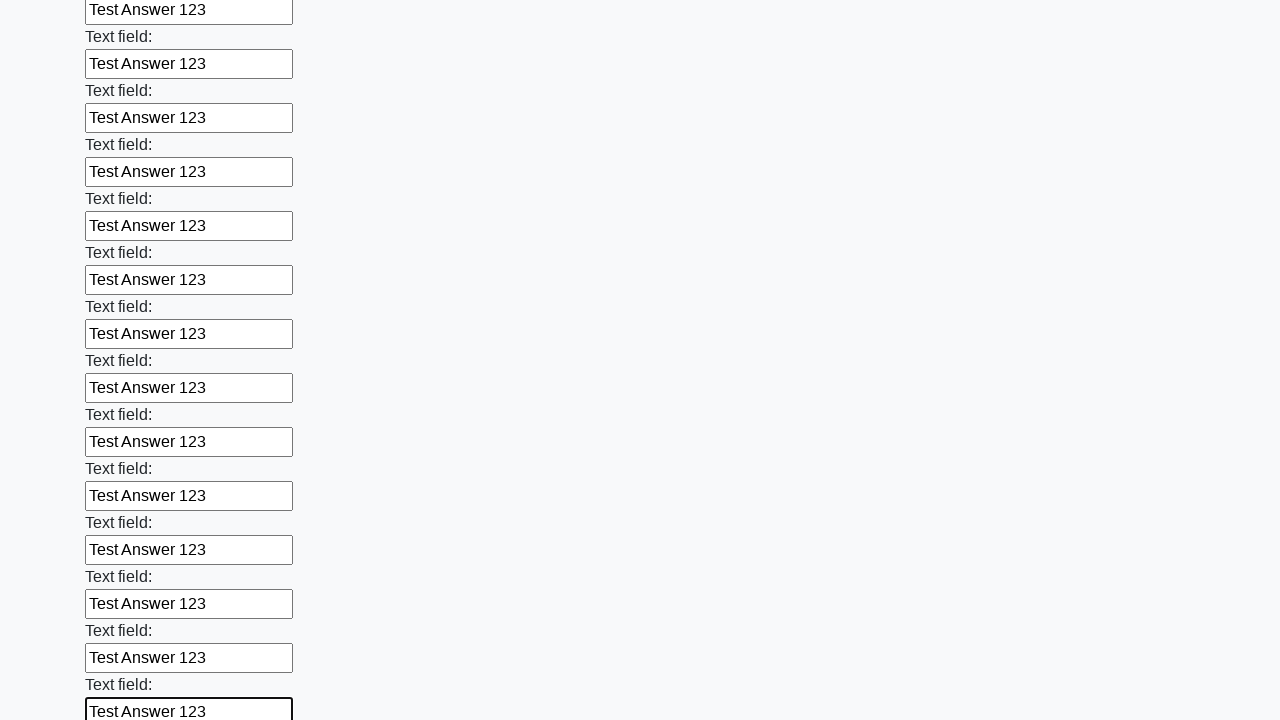

Filled input field with 'Test Answer 123' on input >> nth=48
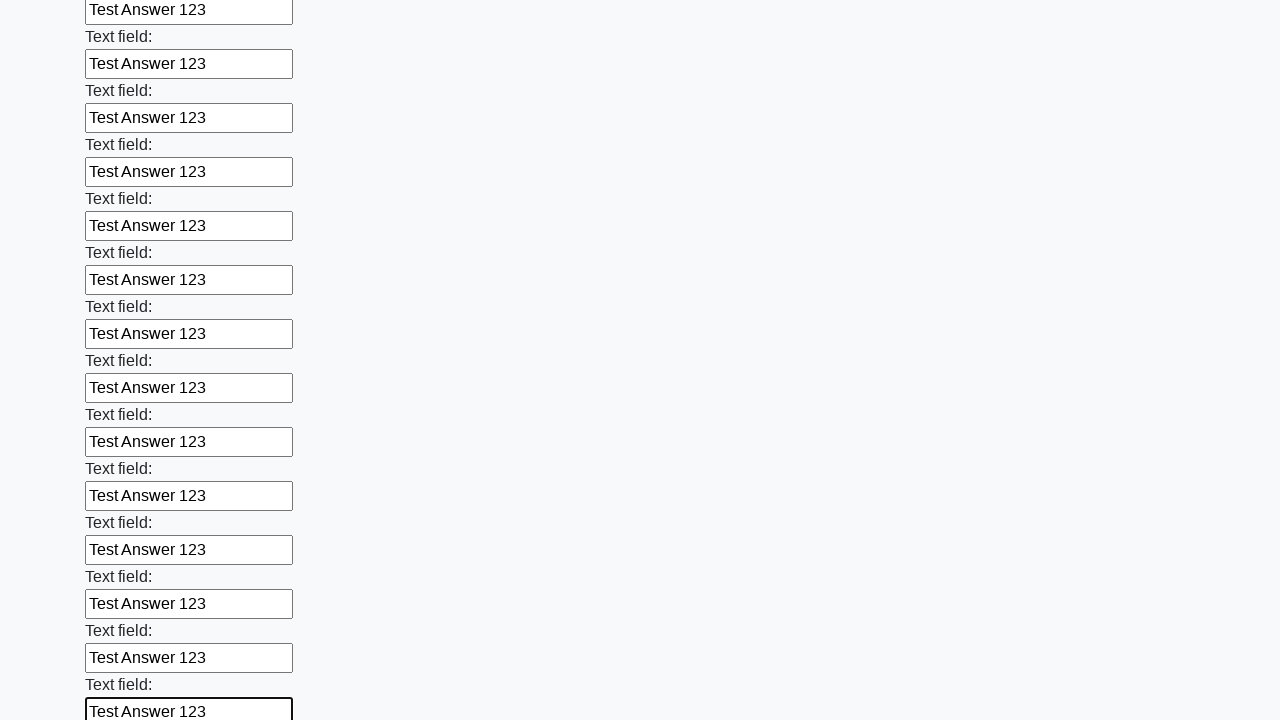

Filled input field with 'Test Answer 123' on input >> nth=49
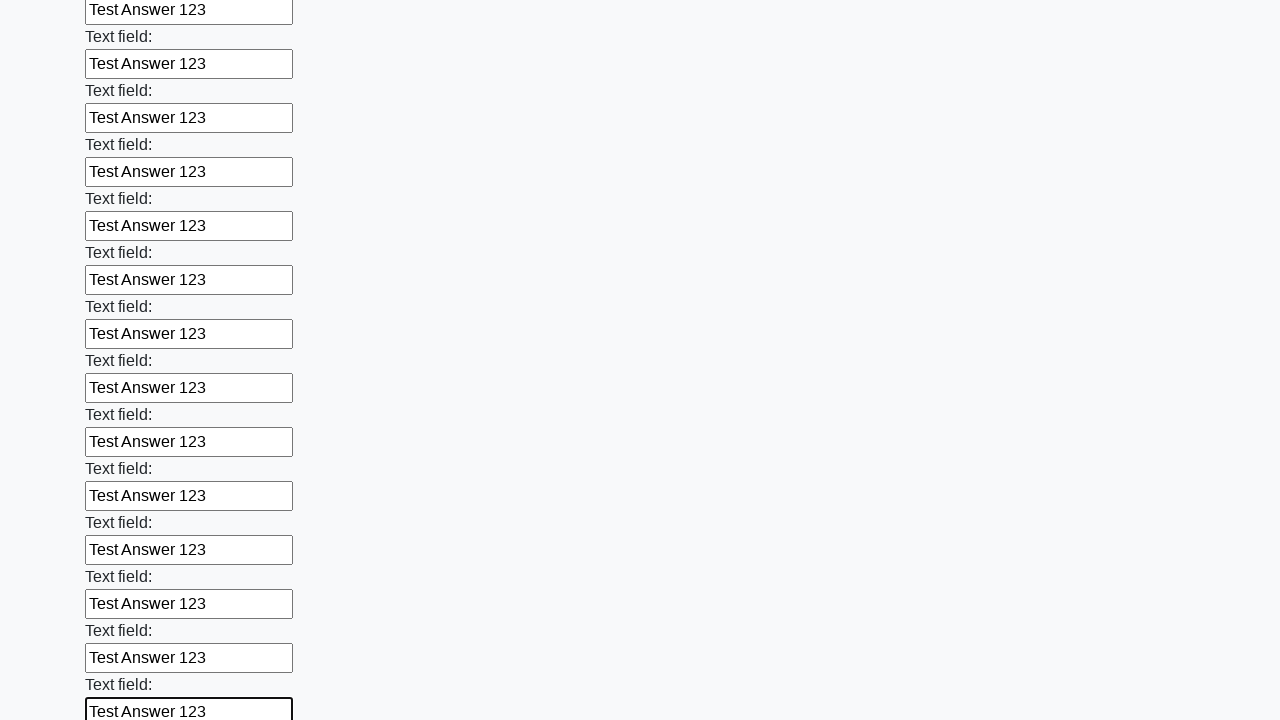

Filled input field with 'Test Answer 123' on input >> nth=50
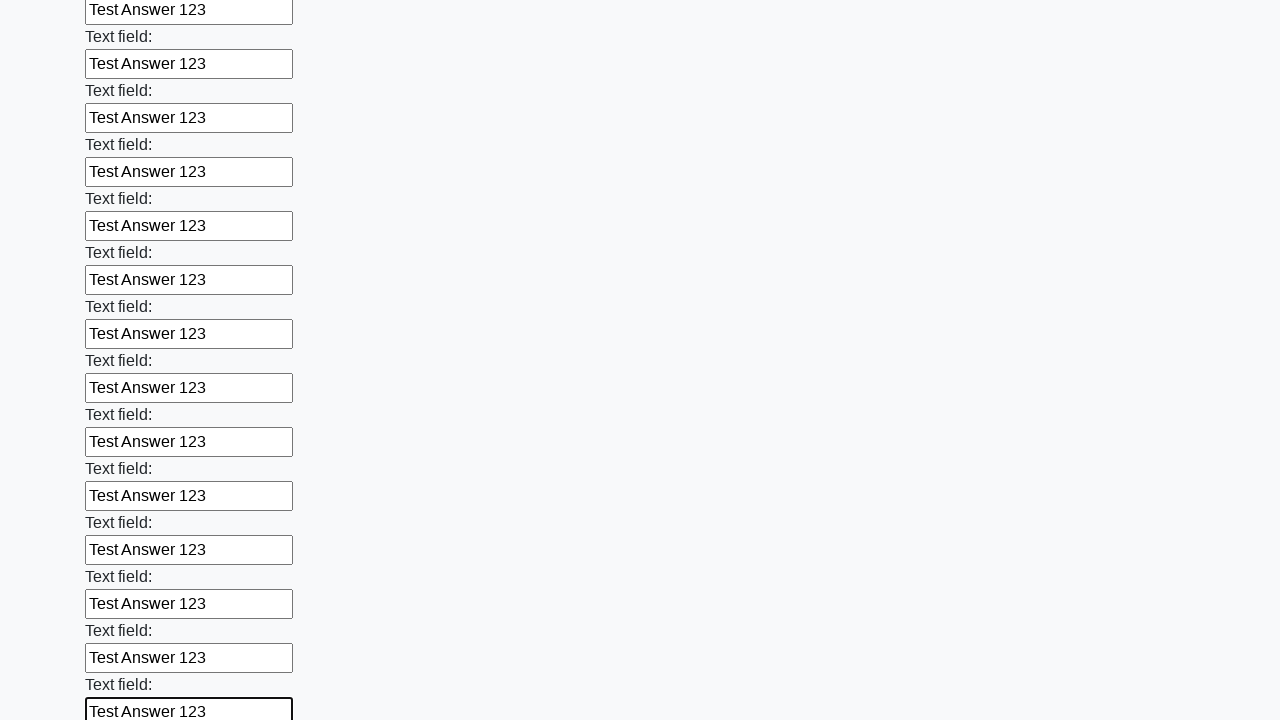

Filled input field with 'Test Answer 123' on input >> nth=51
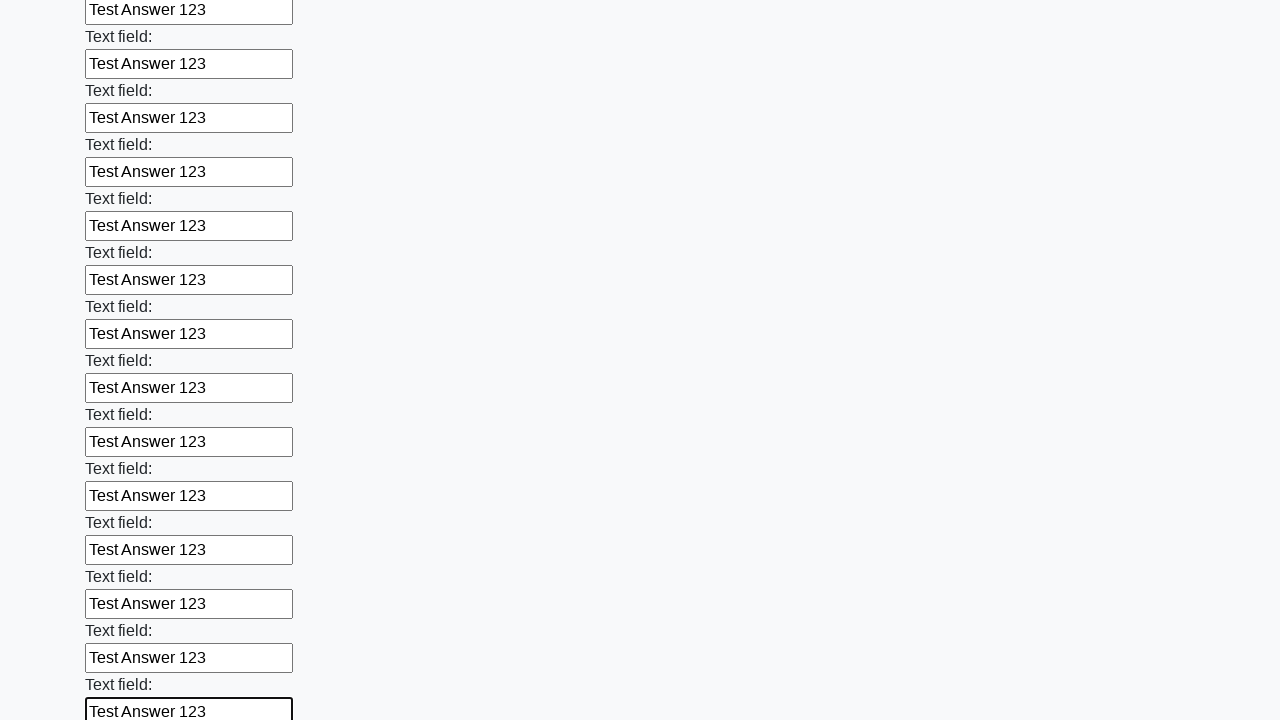

Filled input field with 'Test Answer 123' on input >> nth=52
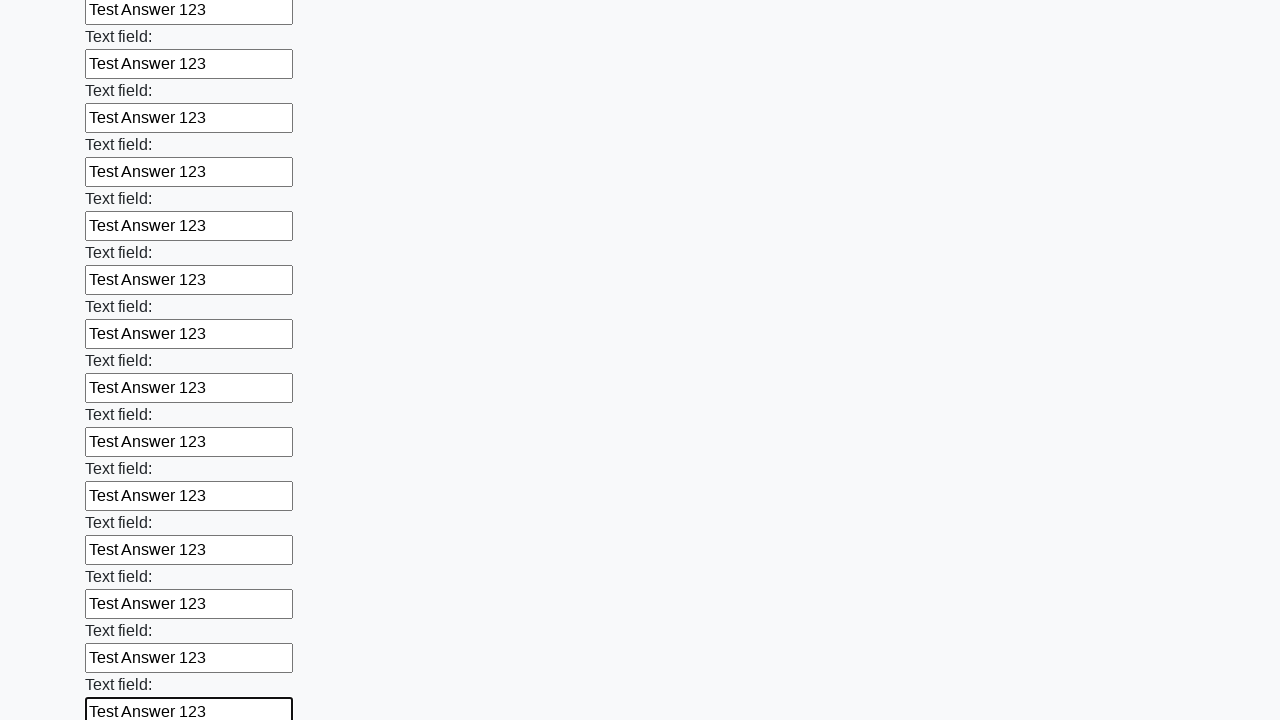

Filled input field with 'Test Answer 123' on input >> nth=53
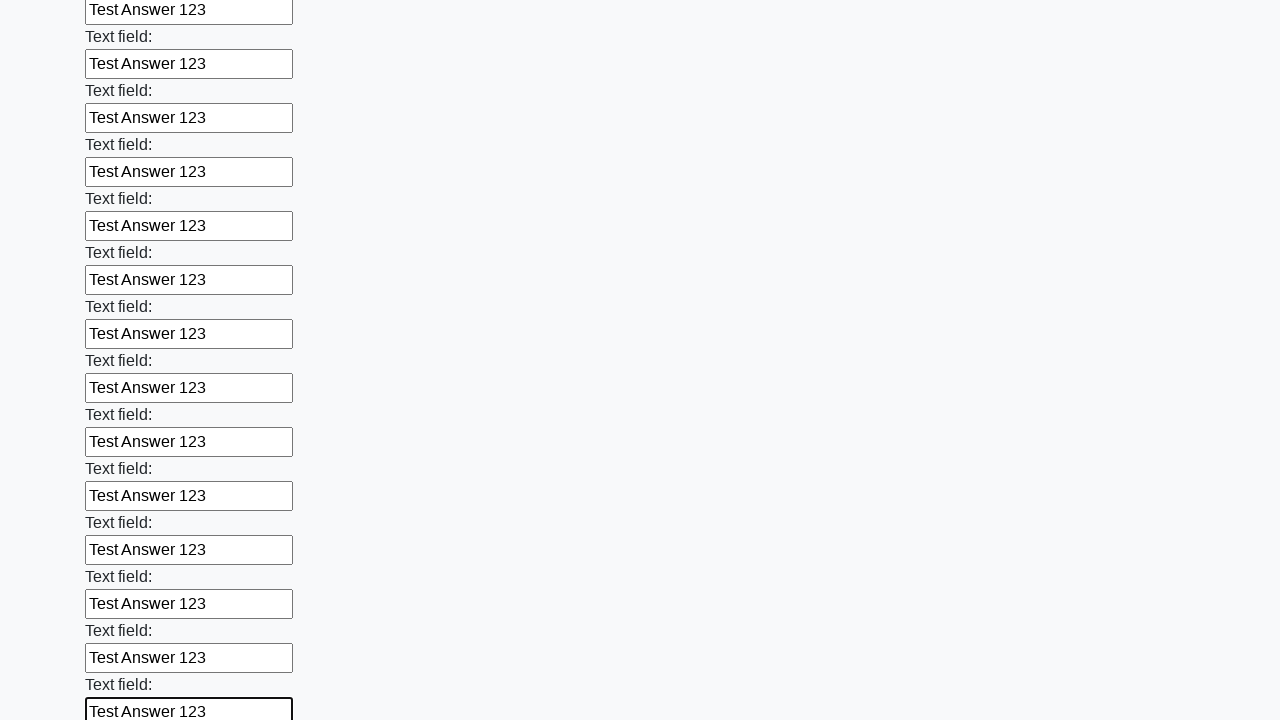

Filled input field with 'Test Answer 123' on input >> nth=54
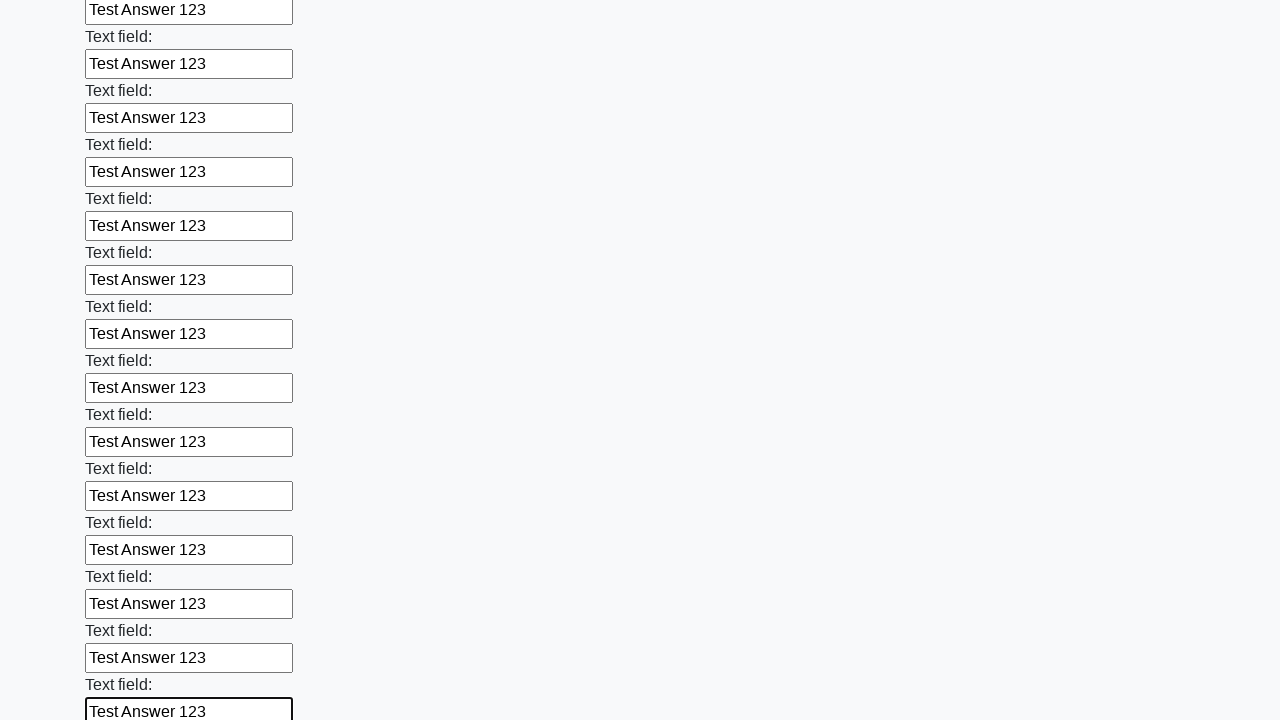

Filled input field with 'Test Answer 123' on input >> nth=55
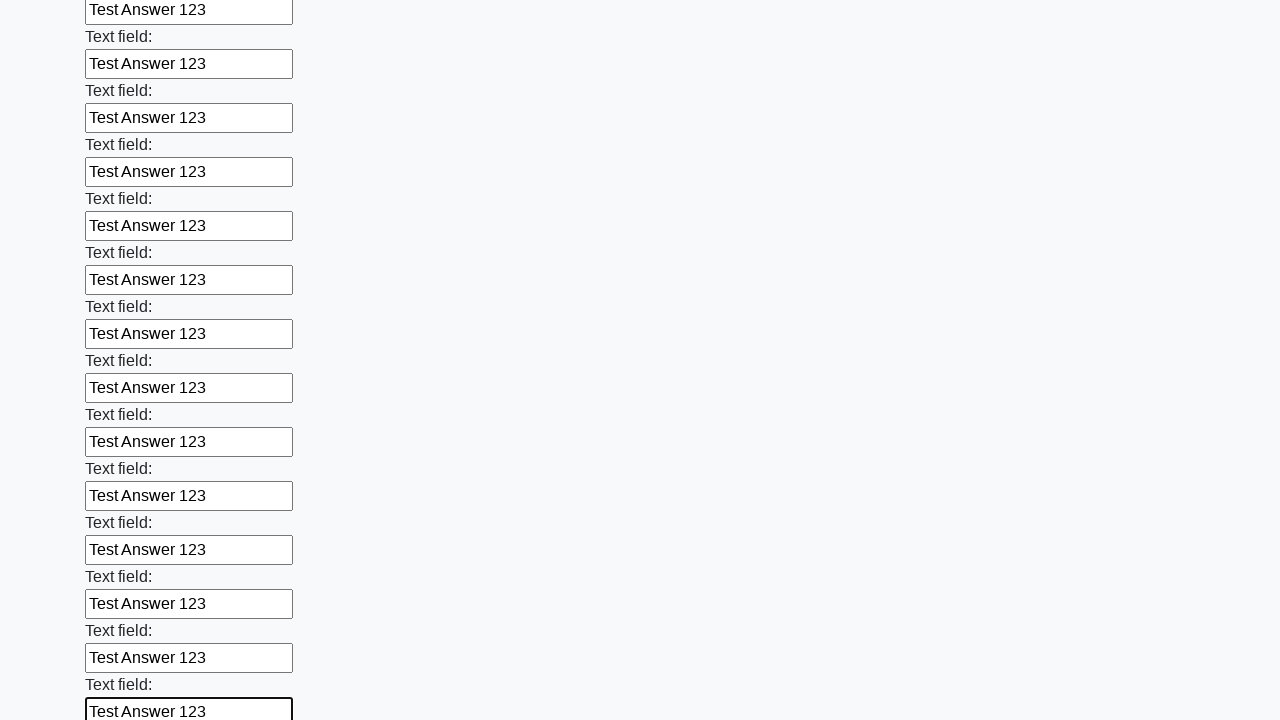

Filled input field with 'Test Answer 123' on input >> nth=56
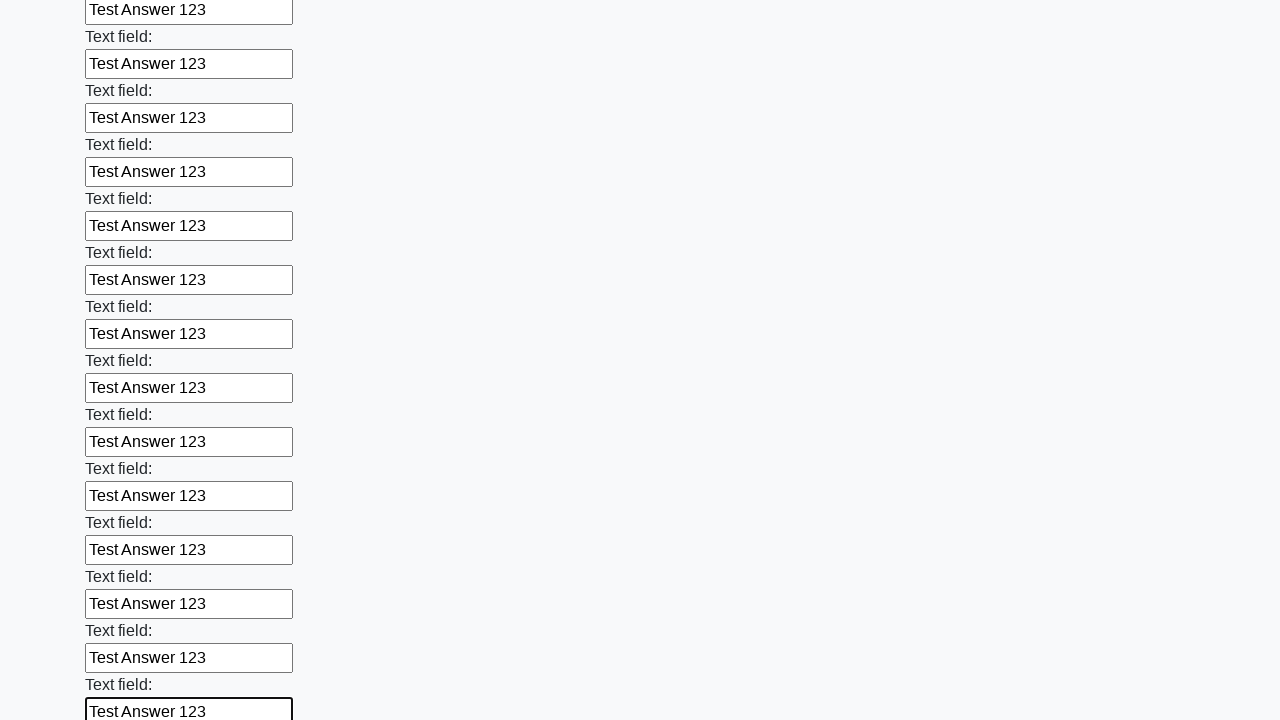

Filled input field with 'Test Answer 123' on input >> nth=57
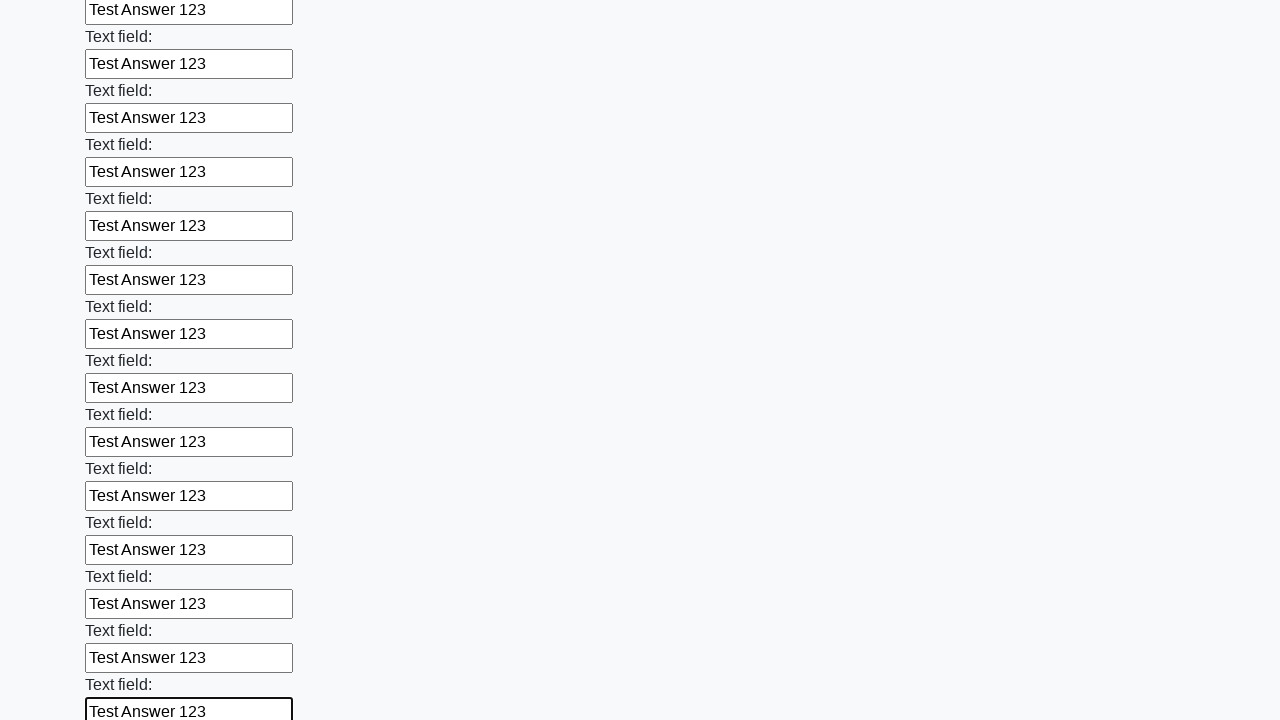

Filled input field with 'Test Answer 123' on input >> nth=58
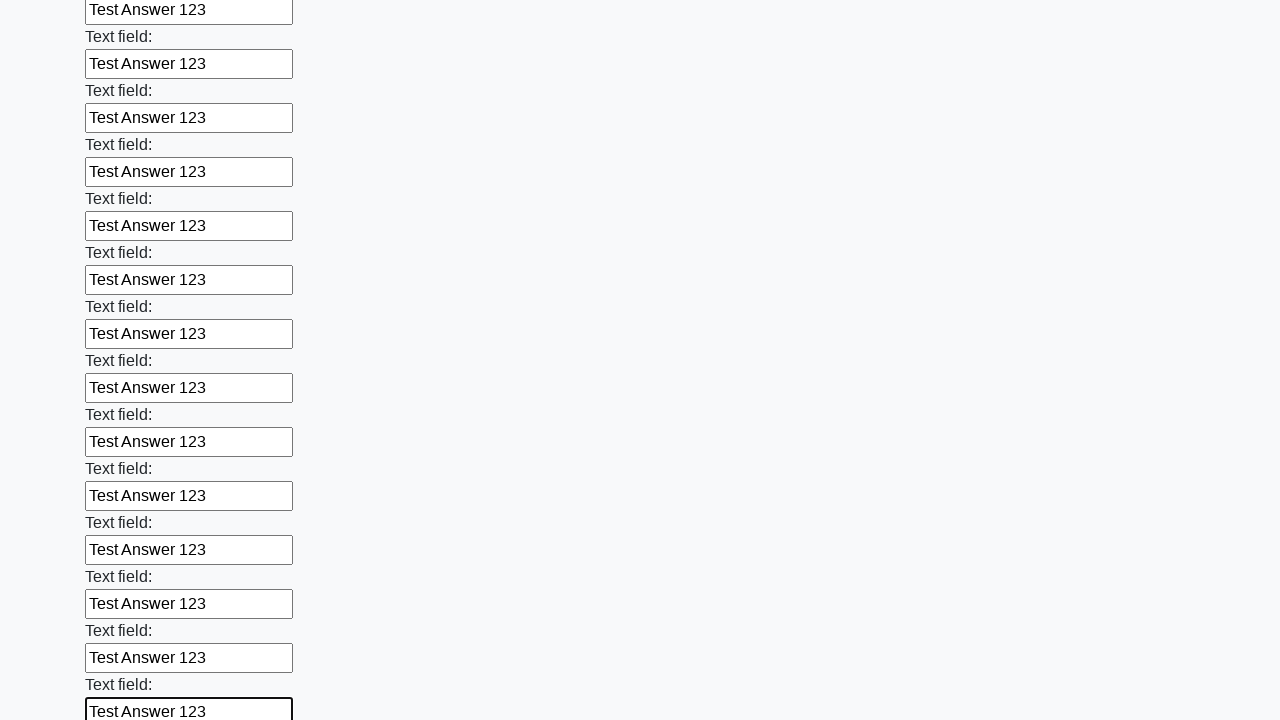

Filled input field with 'Test Answer 123' on input >> nth=59
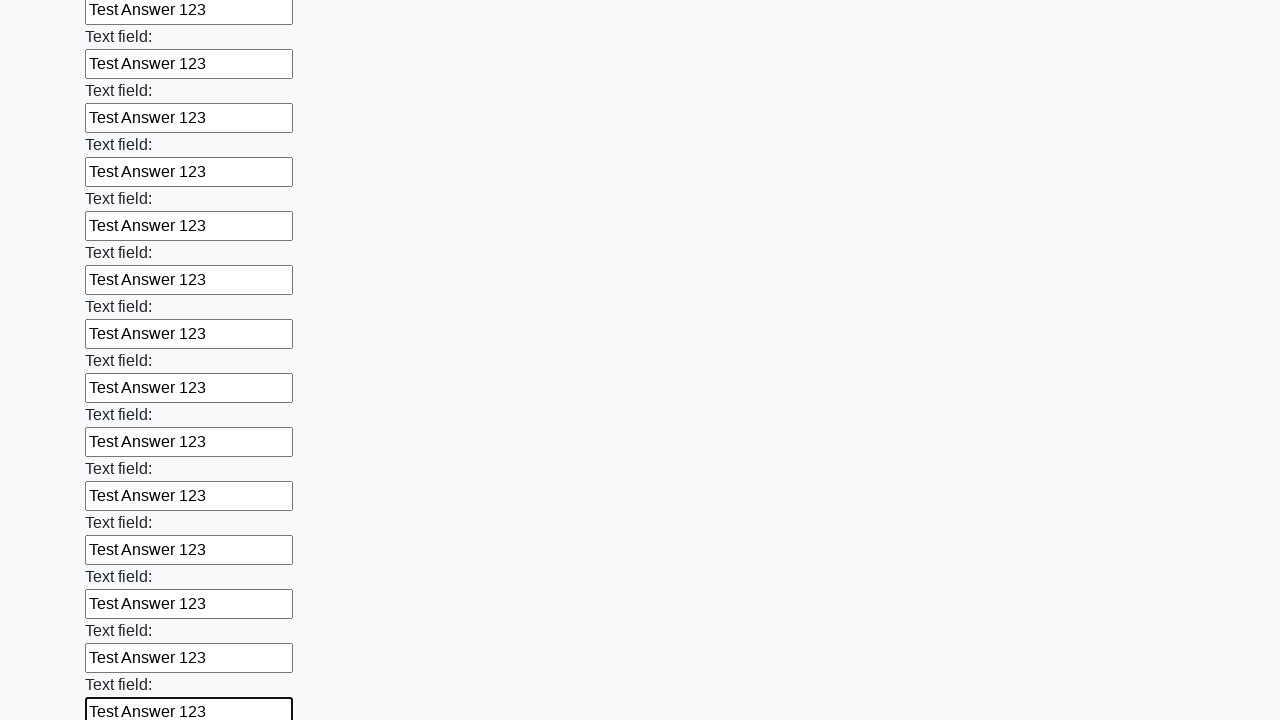

Filled input field with 'Test Answer 123' on input >> nth=60
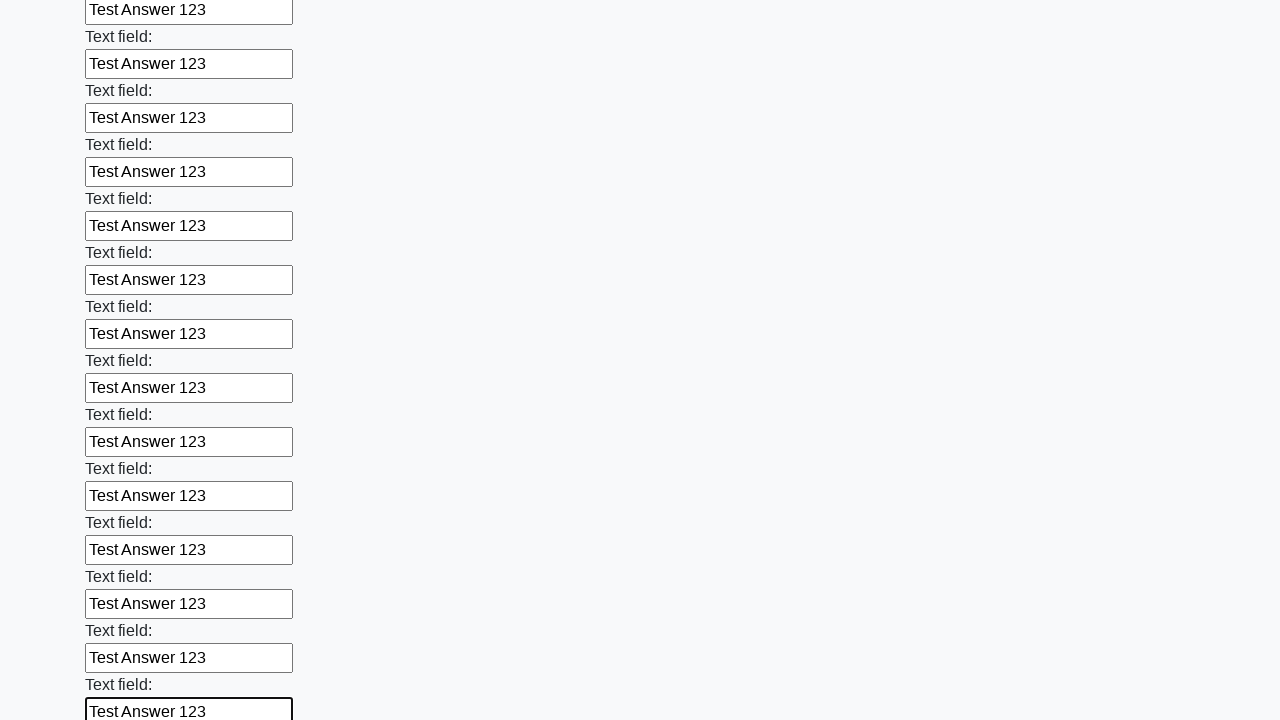

Filled input field with 'Test Answer 123' on input >> nth=61
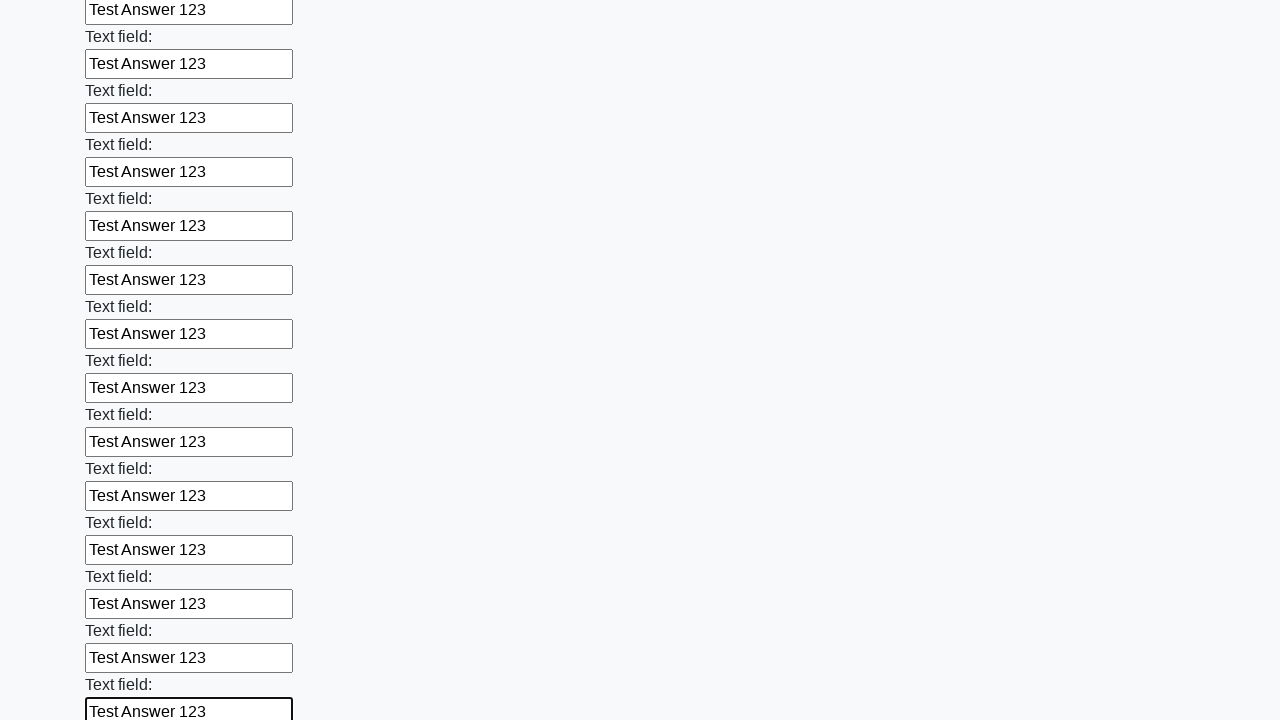

Filled input field with 'Test Answer 123' on input >> nth=62
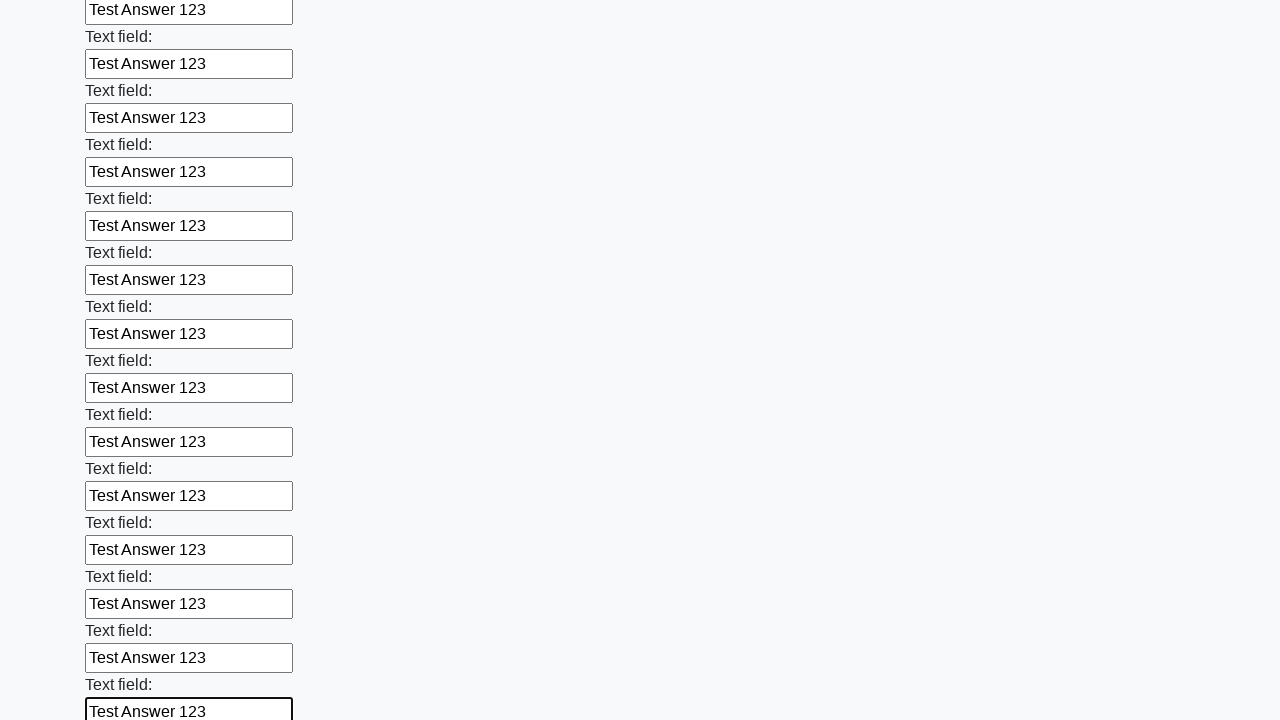

Filled input field with 'Test Answer 123' on input >> nth=63
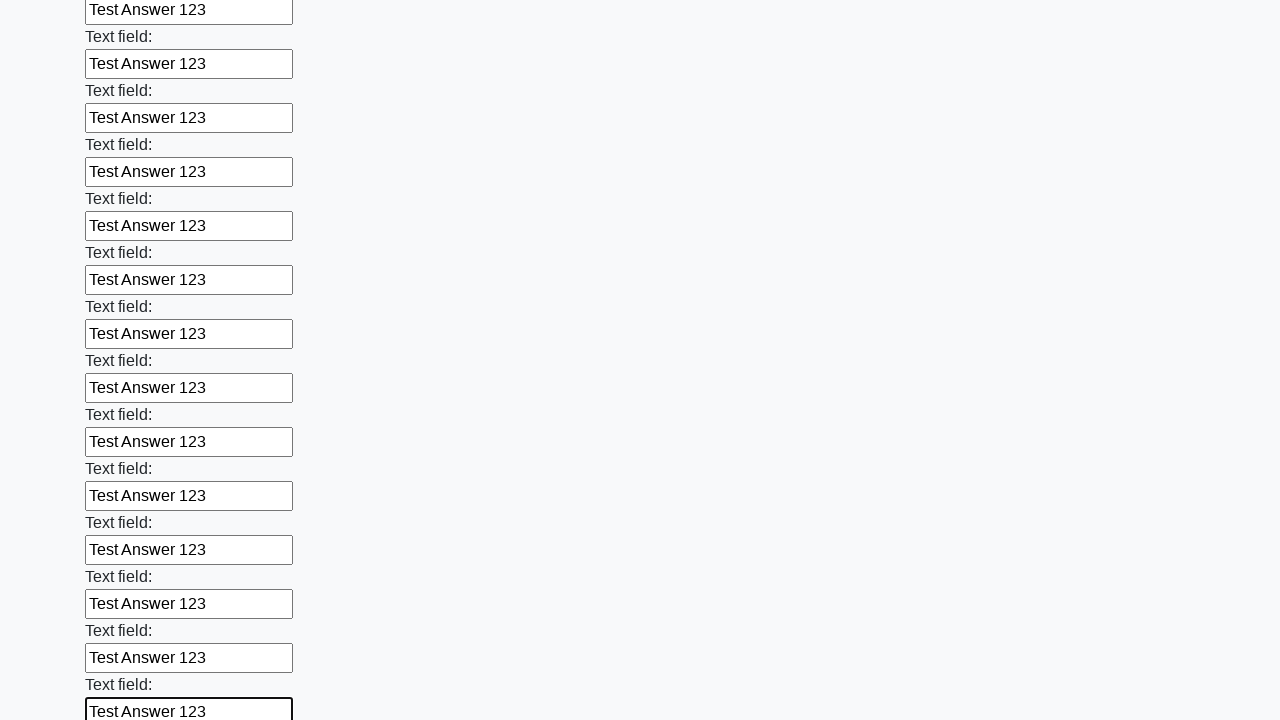

Filled input field with 'Test Answer 123' on input >> nth=64
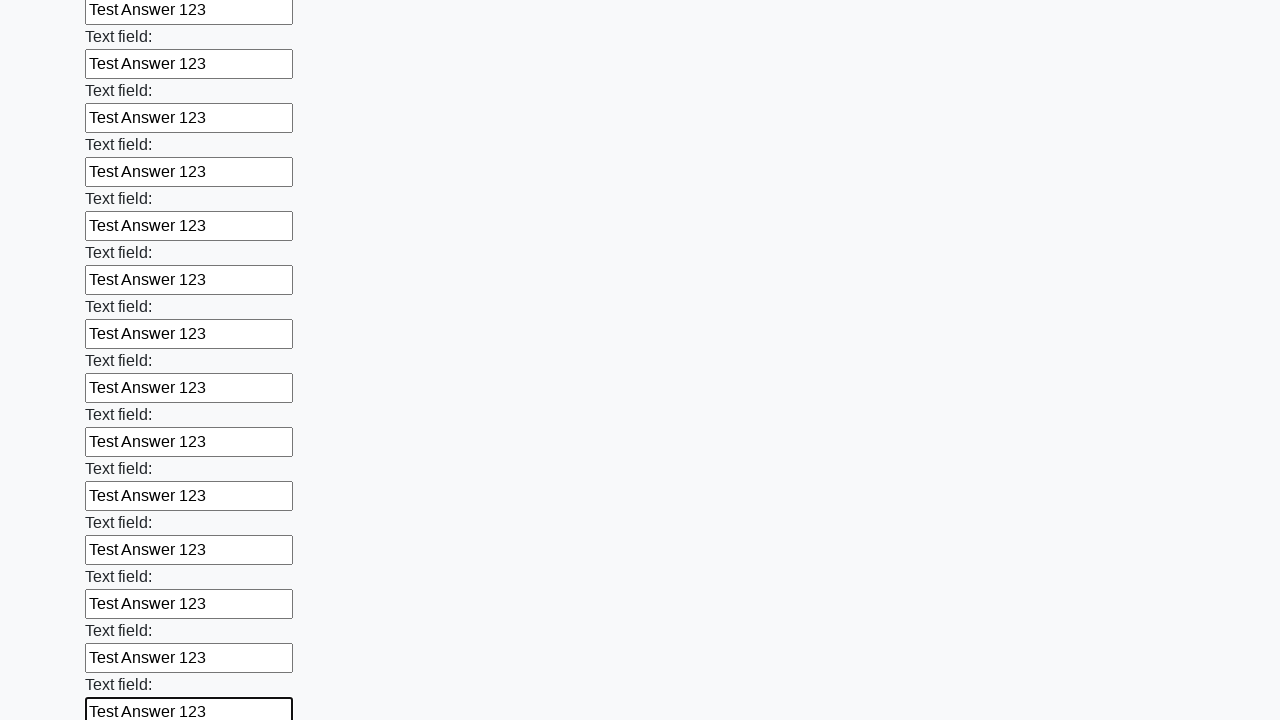

Filled input field with 'Test Answer 123' on input >> nth=65
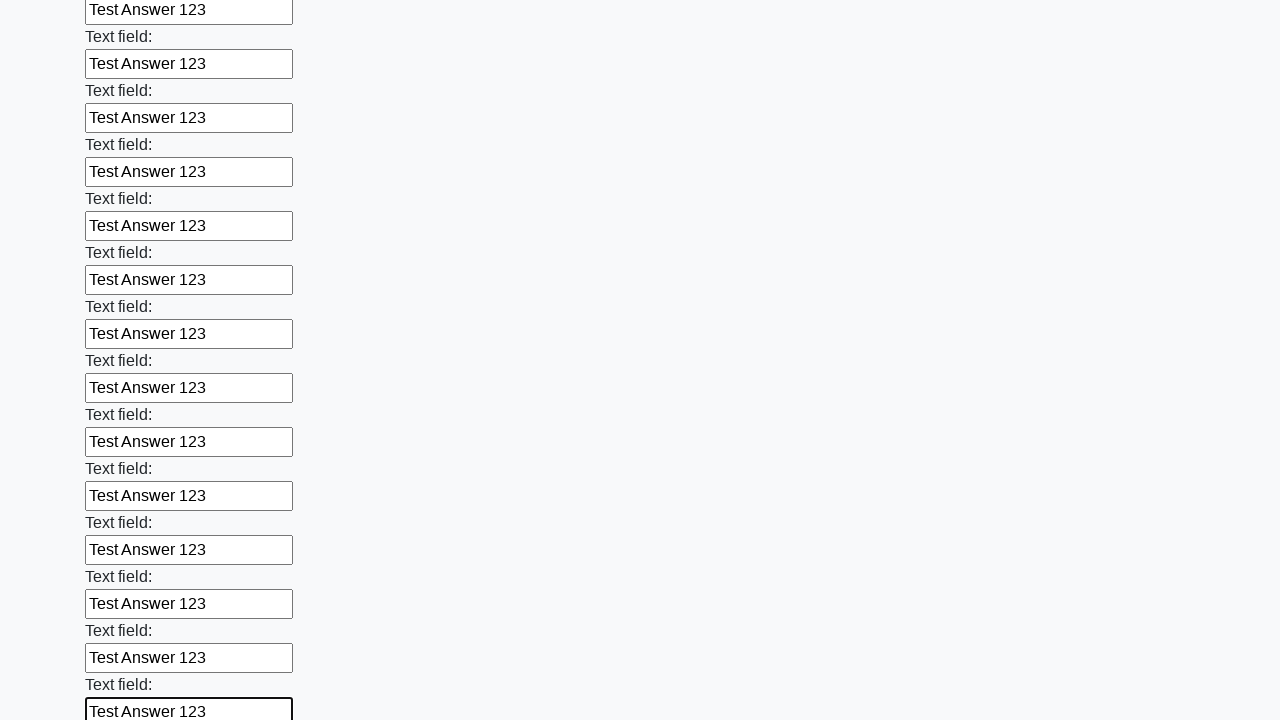

Filled input field with 'Test Answer 123' on input >> nth=66
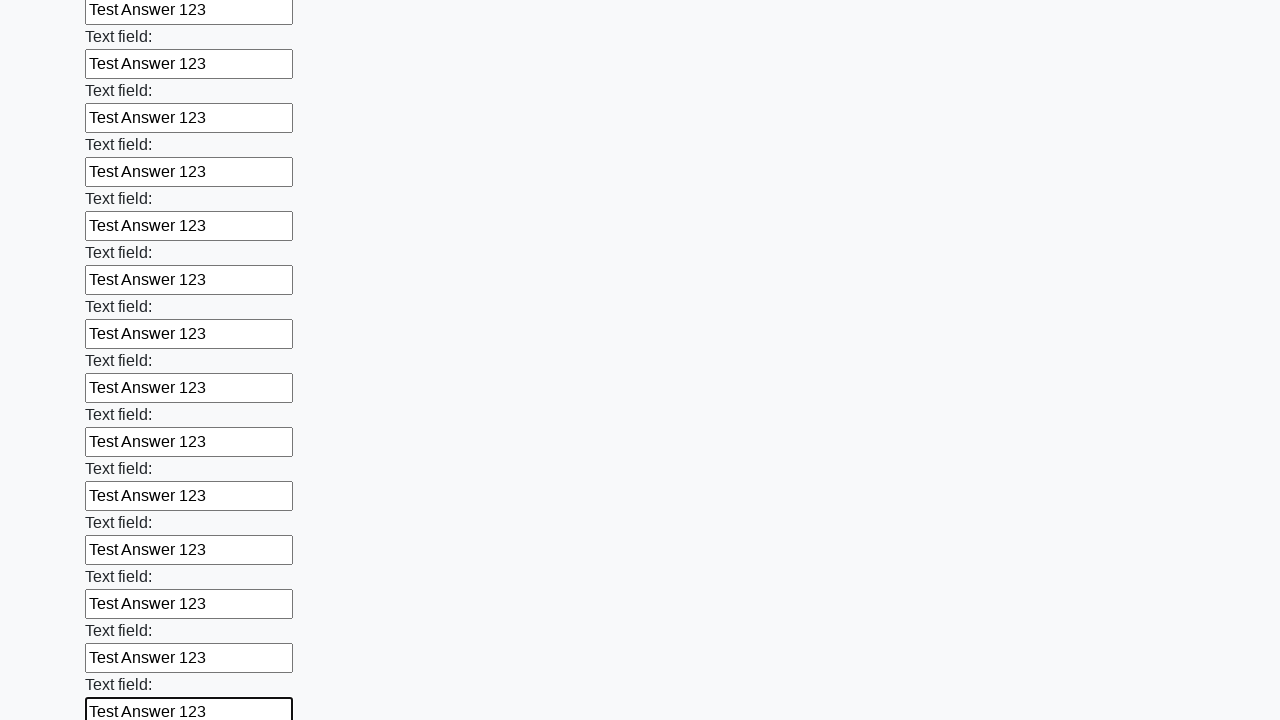

Filled input field with 'Test Answer 123' on input >> nth=67
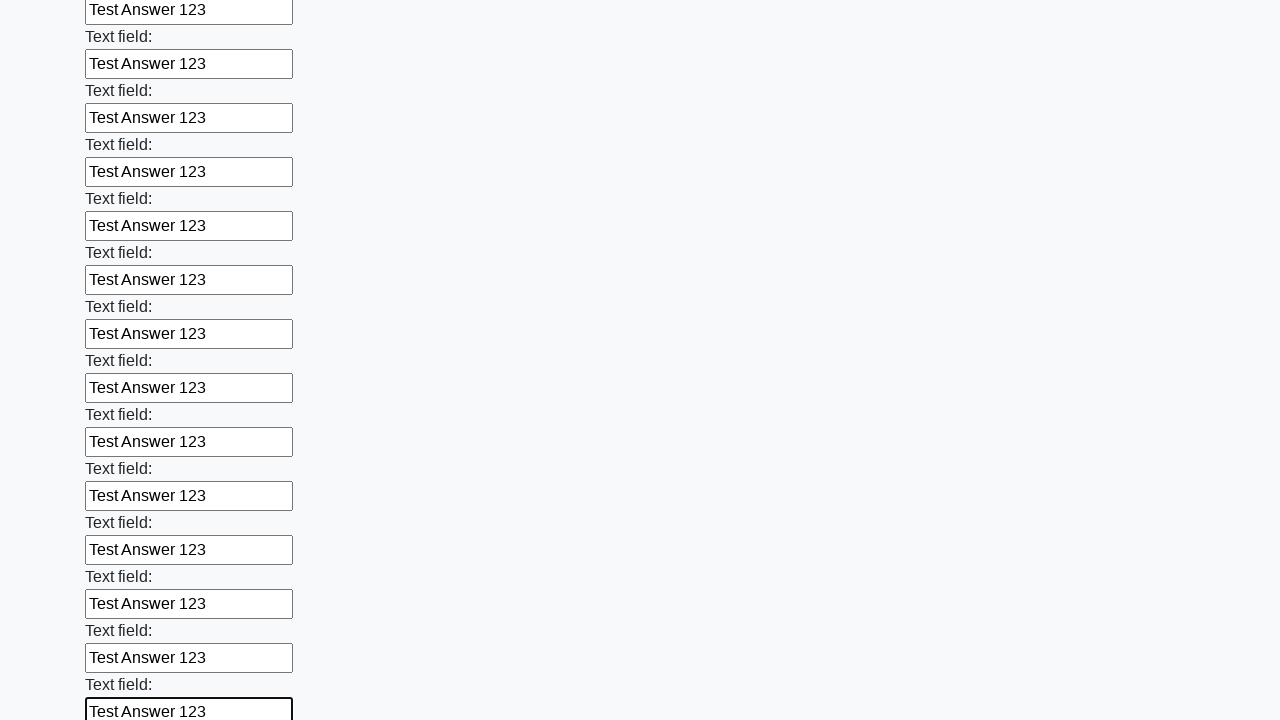

Filled input field with 'Test Answer 123' on input >> nth=68
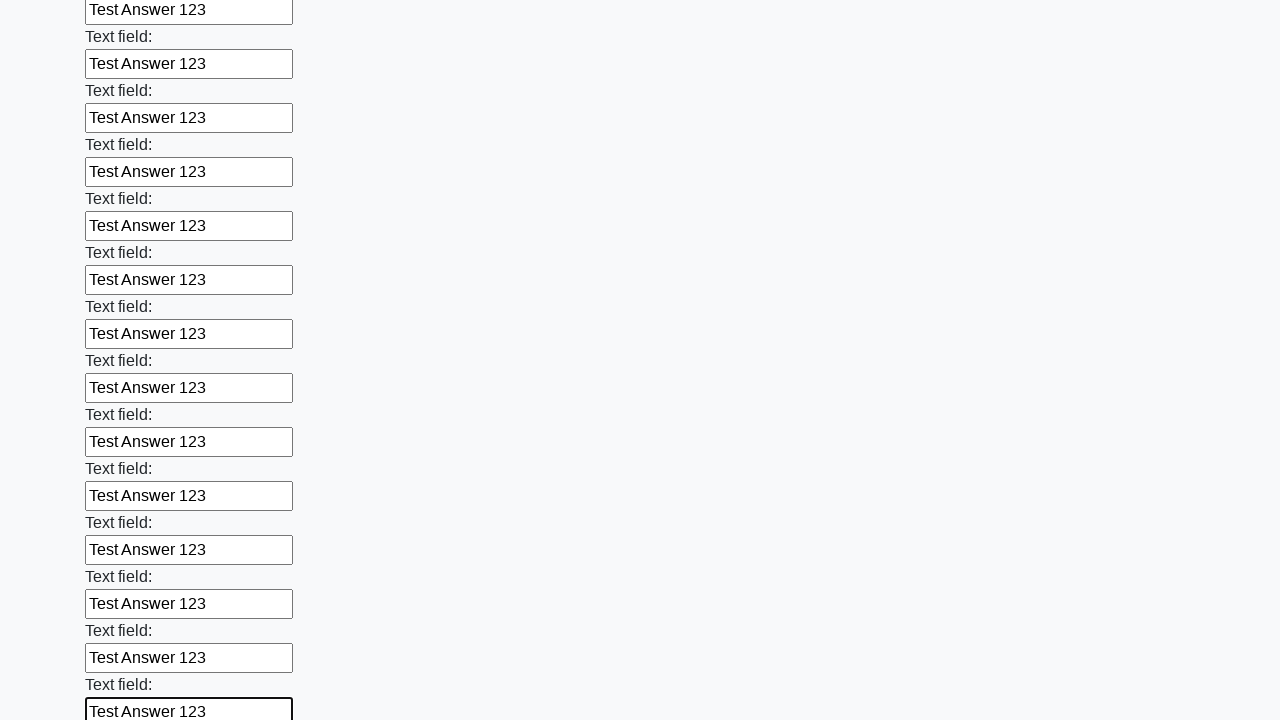

Filled input field with 'Test Answer 123' on input >> nth=69
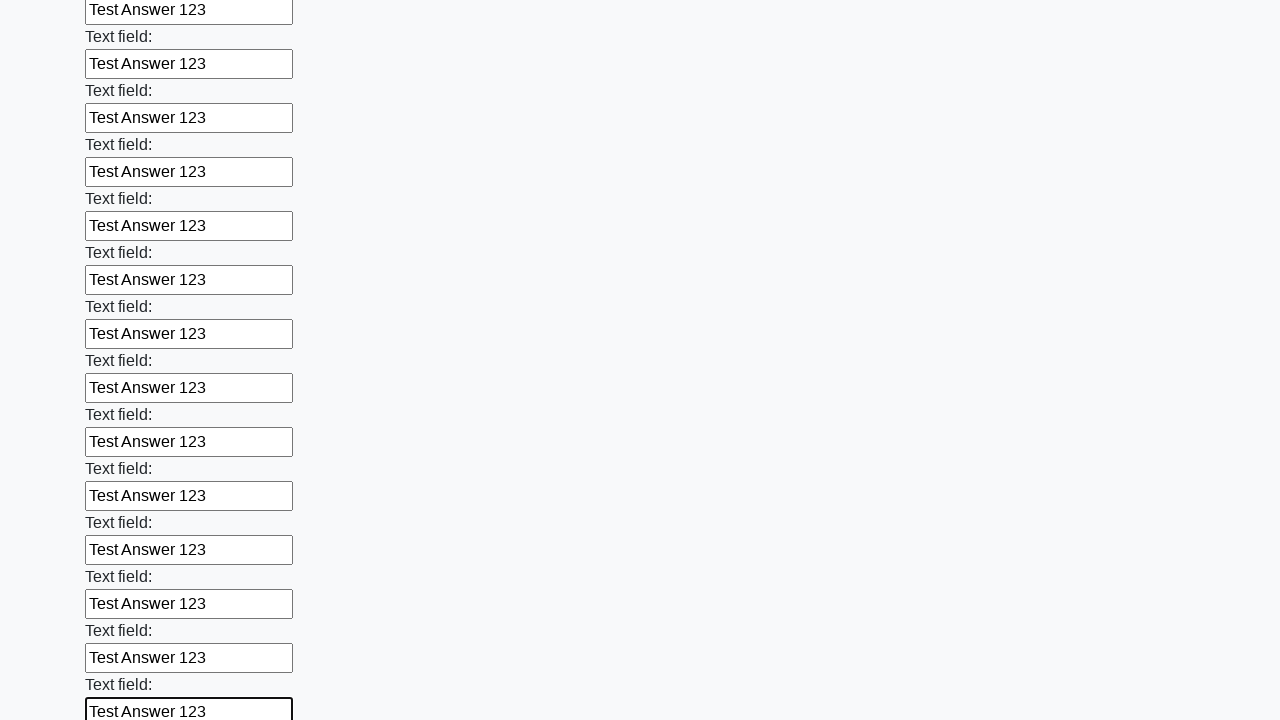

Filled input field with 'Test Answer 123' on input >> nth=70
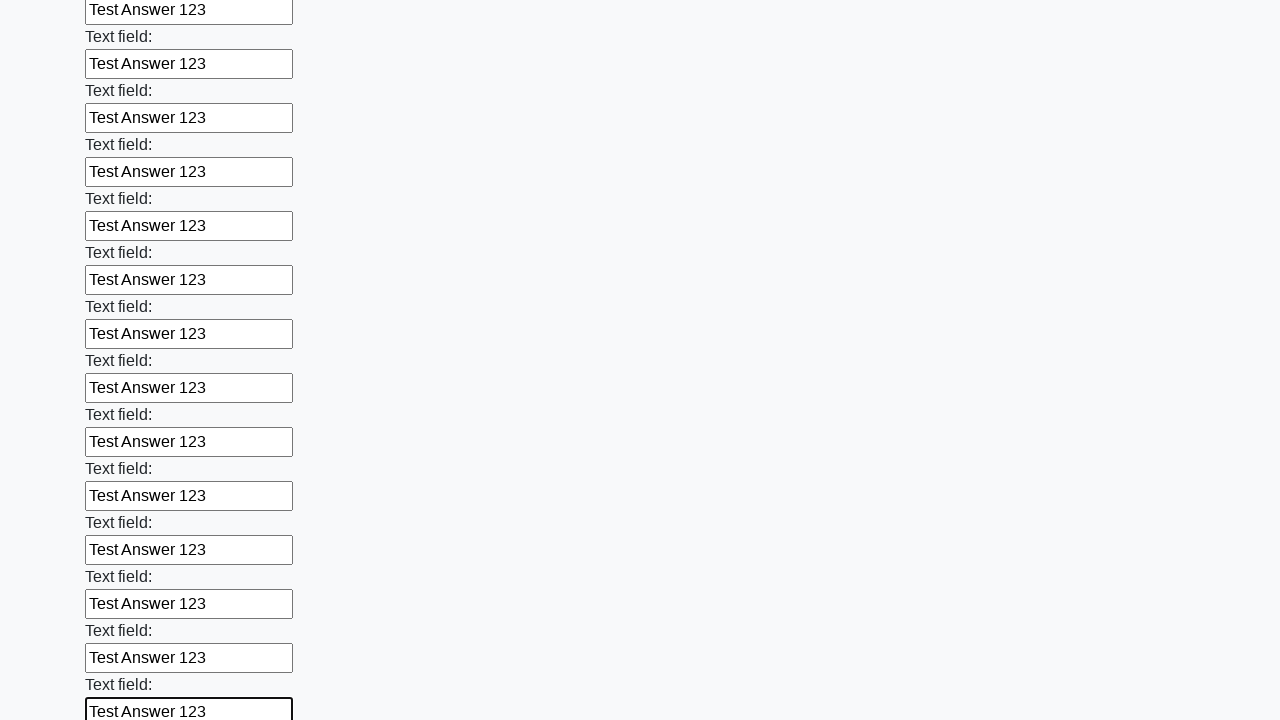

Filled input field with 'Test Answer 123' on input >> nth=71
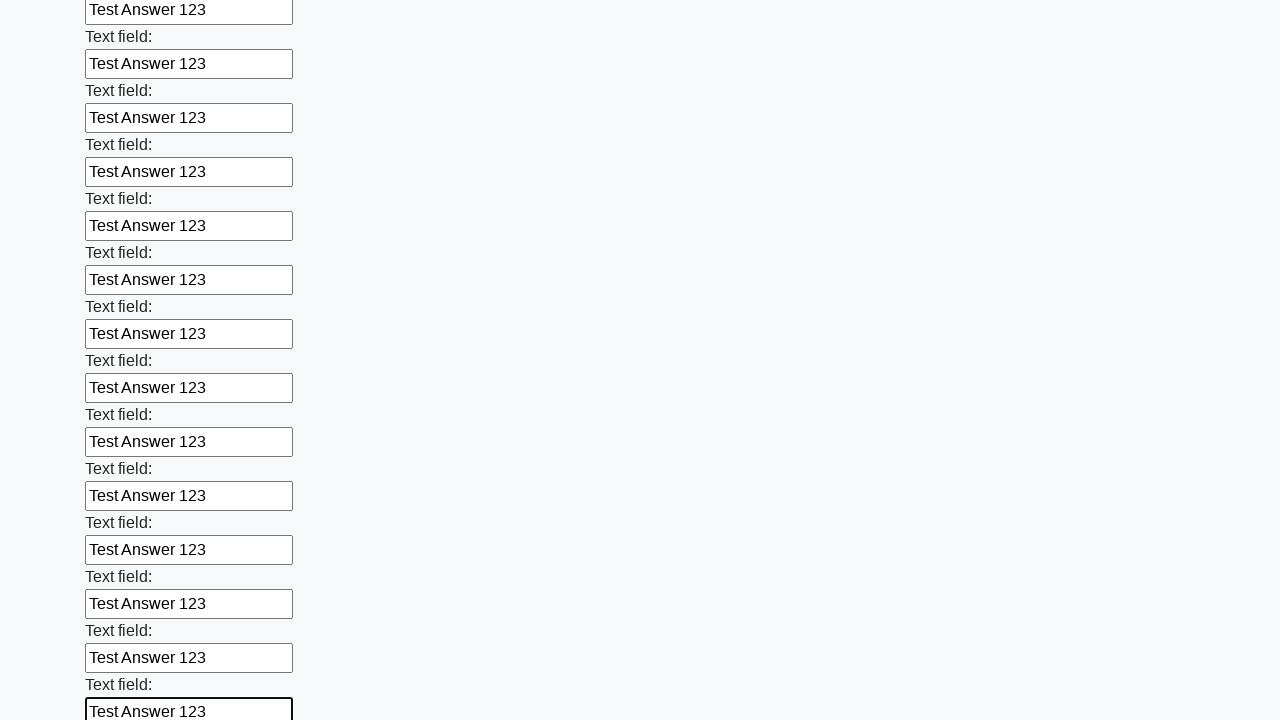

Filled input field with 'Test Answer 123' on input >> nth=72
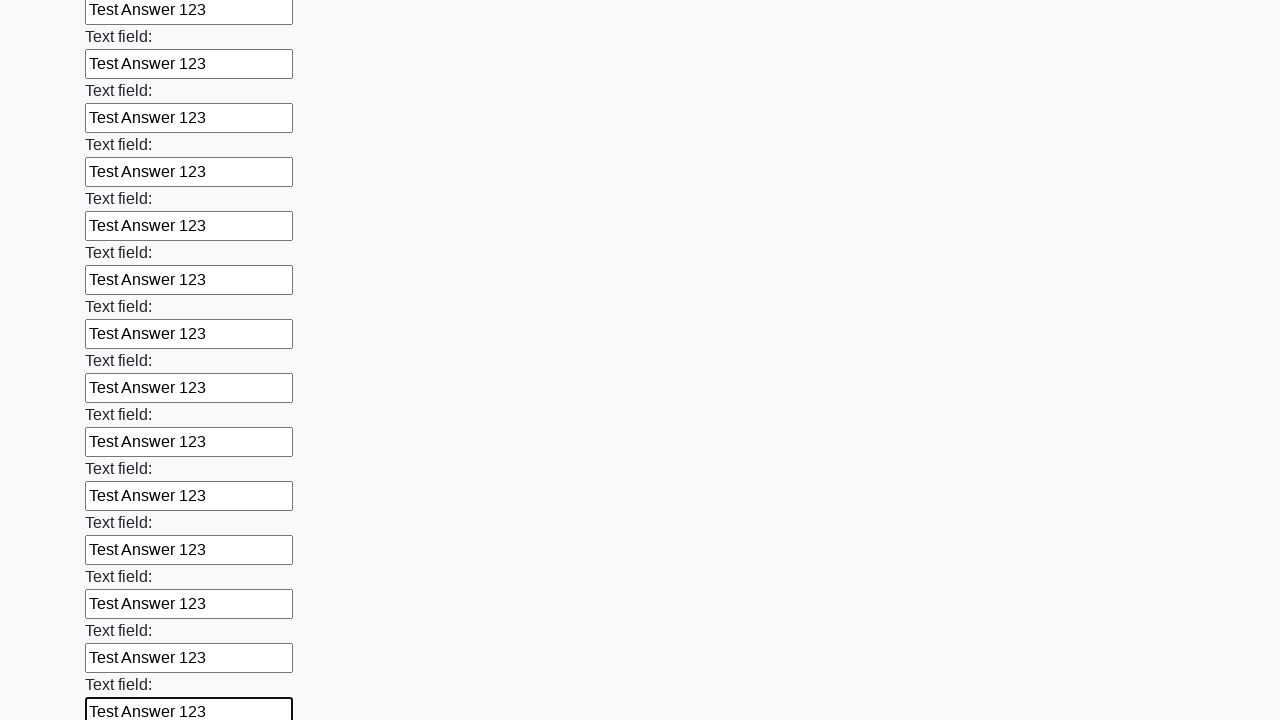

Filled input field with 'Test Answer 123' on input >> nth=73
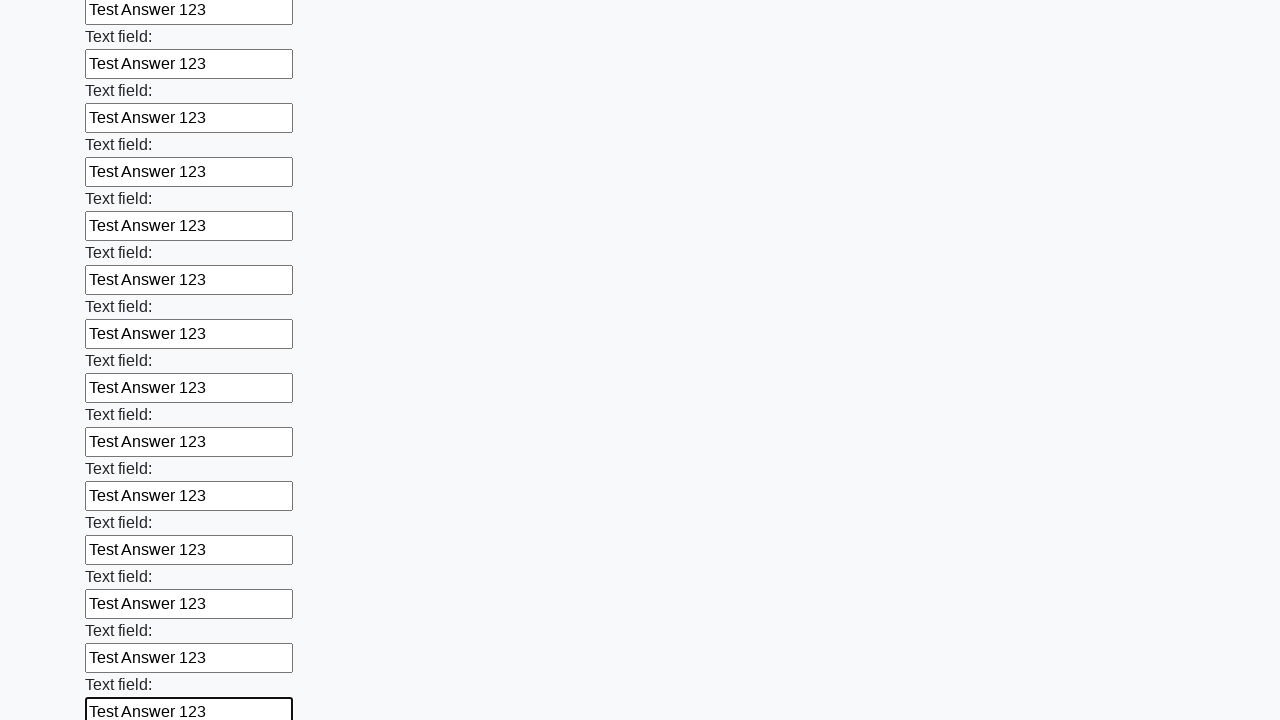

Filled input field with 'Test Answer 123' on input >> nth=74
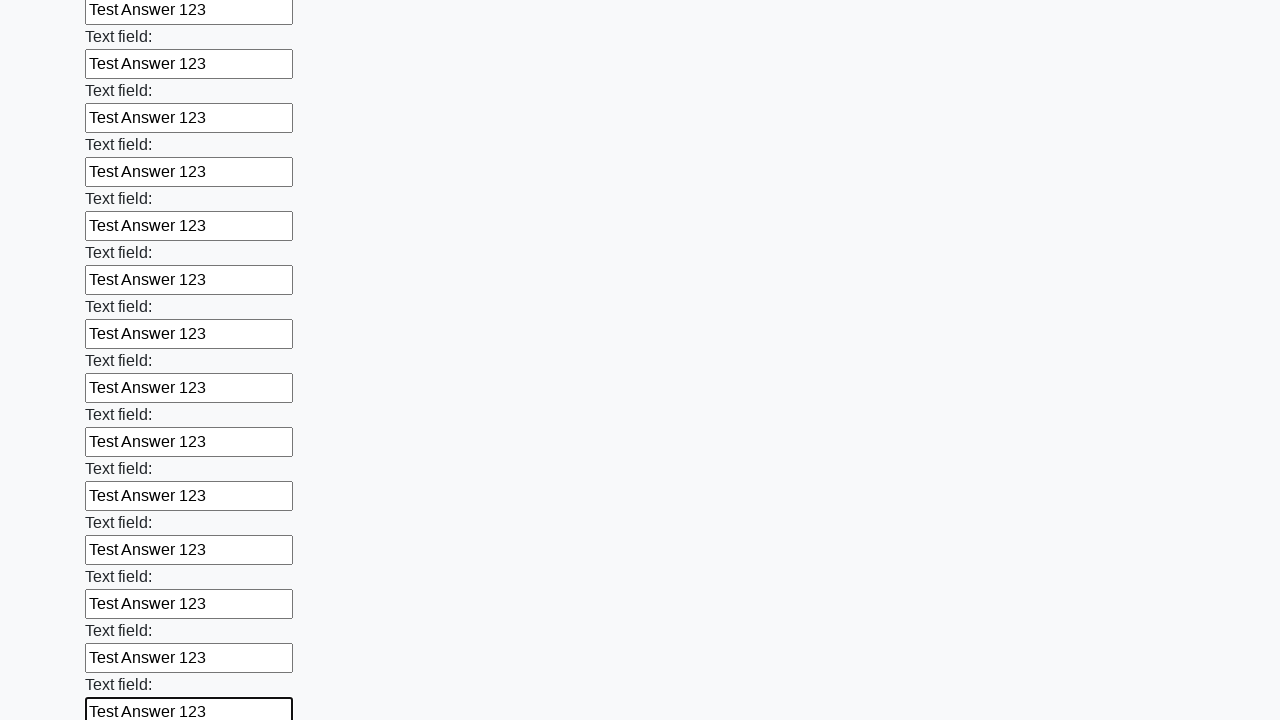

Filled input field with 'Test Answer 123' on input >> nth=75
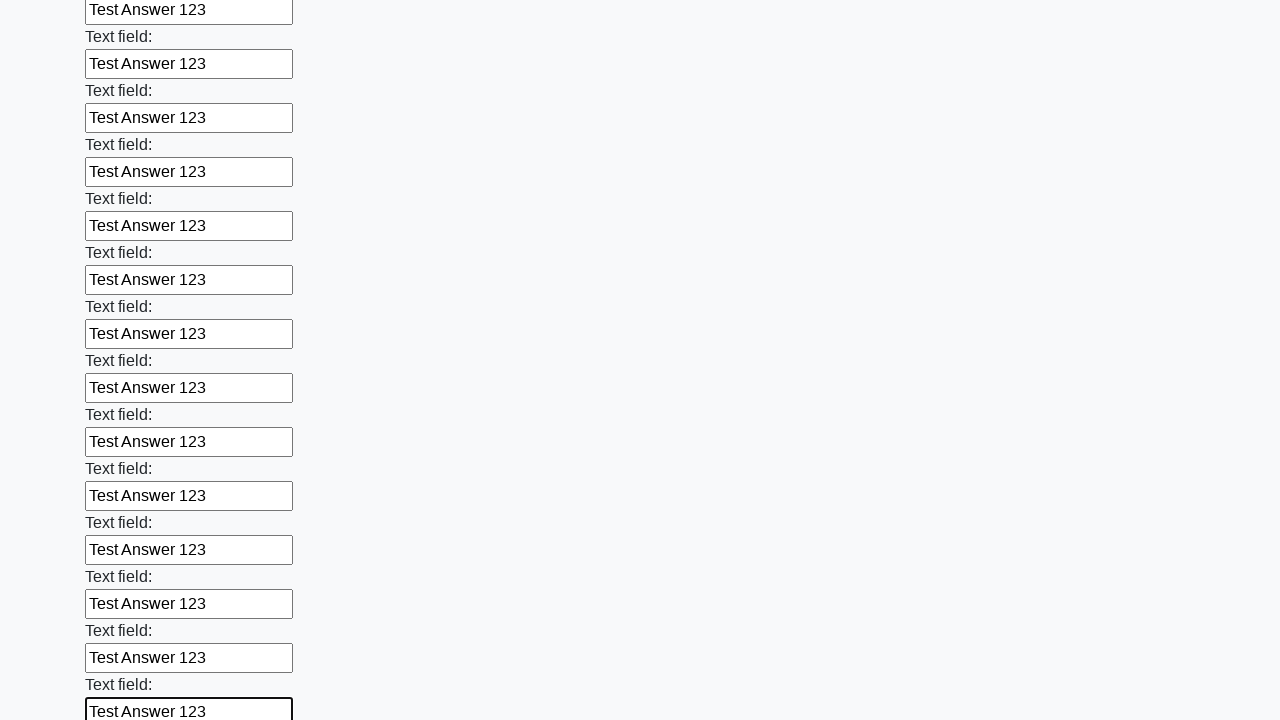

Filled input field with 'Test Answer 123' on input >> nth=76
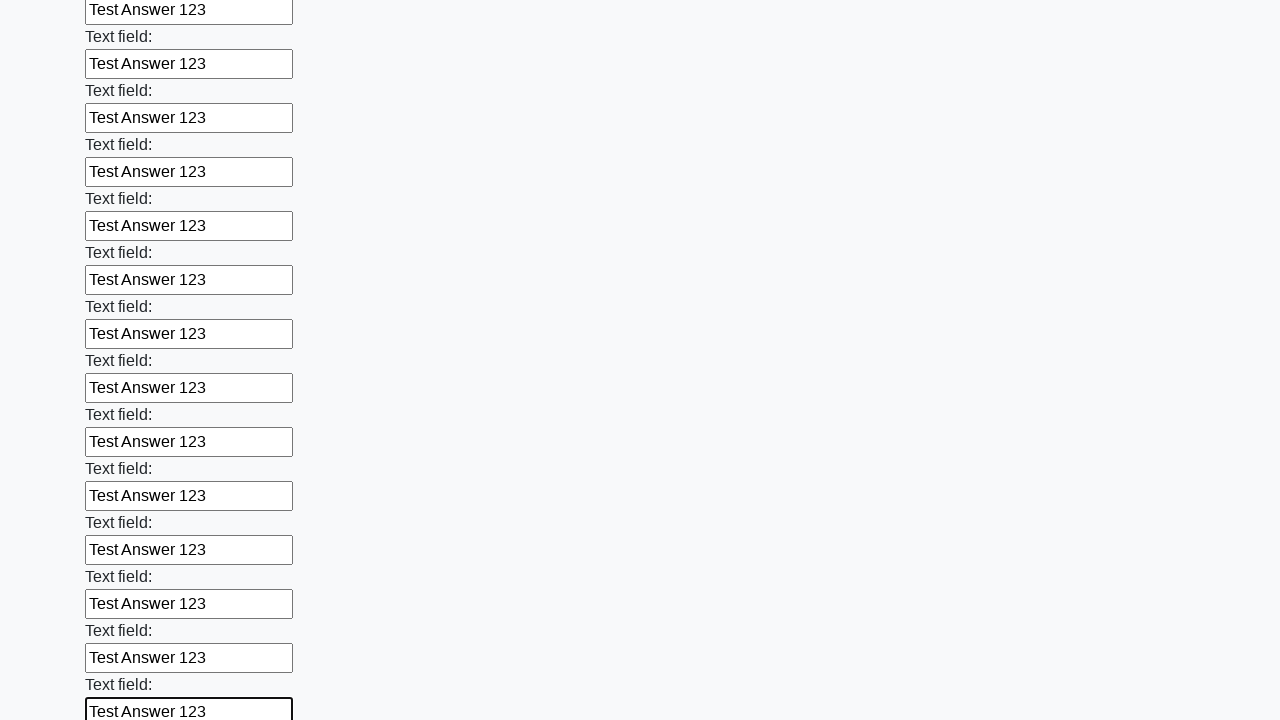

Filled input field with 'Test Answer 123' on input >> nth=77
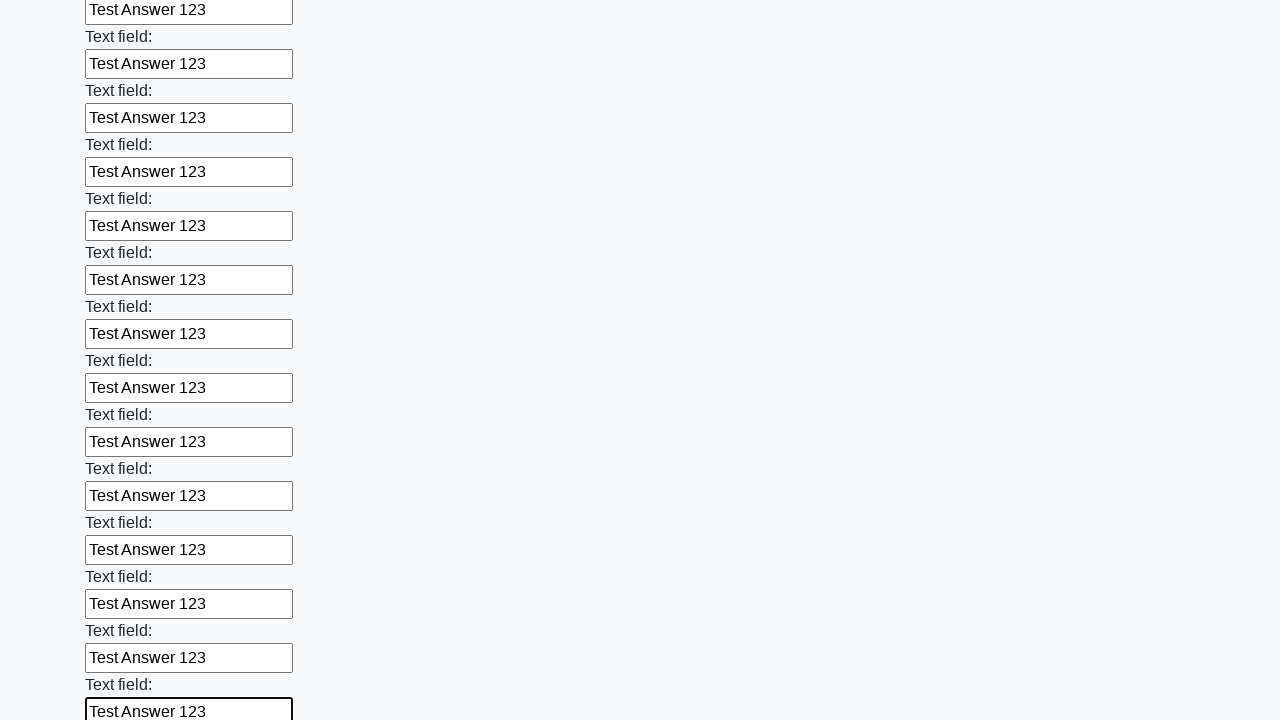

Filled input field with 'Test Answer 123' on input >> nth=78
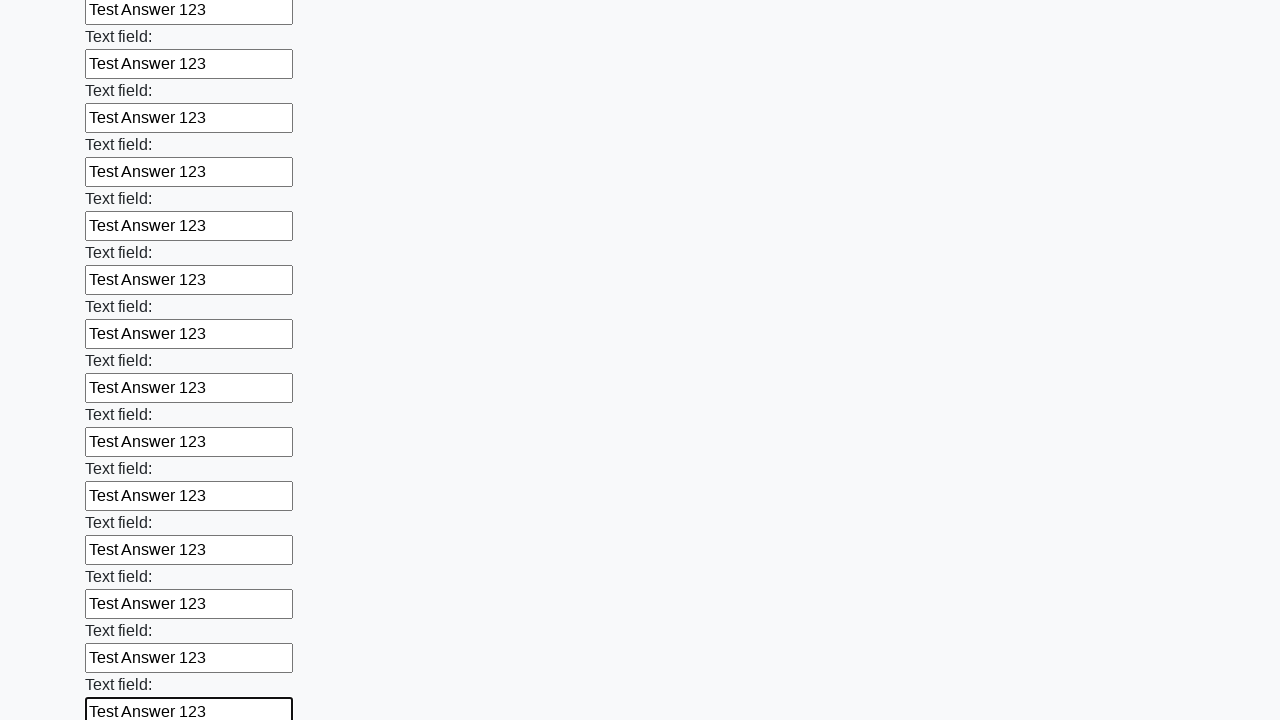

Filled input field with 'Test Answer 123' on input >> nth=79
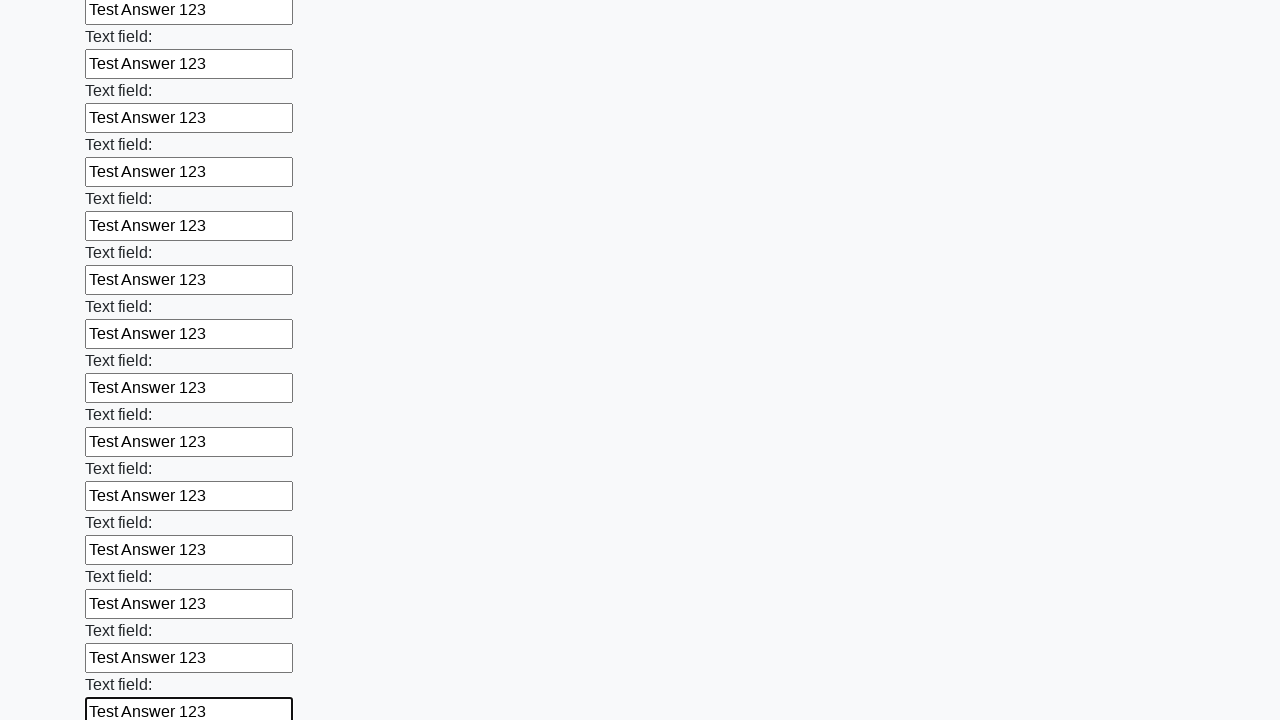

Filled input field with 'Test Answer 123' on input >> nth=80
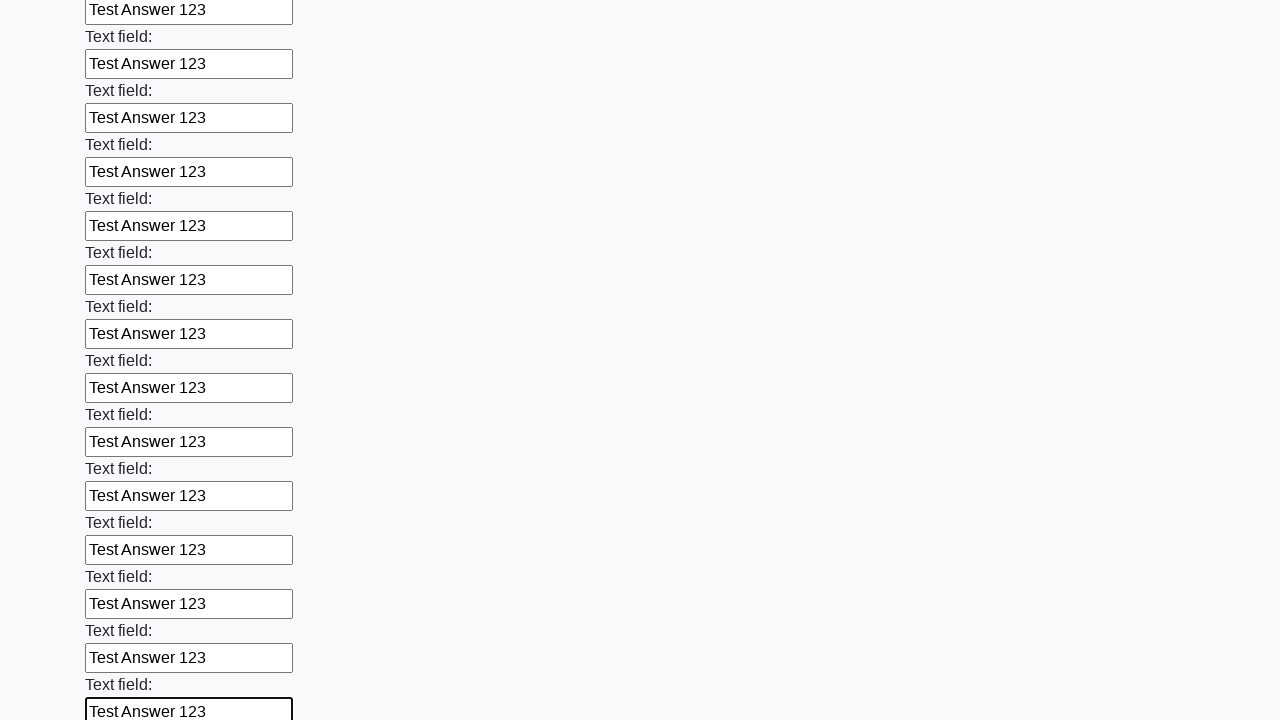

Filled input field with 'Test Answer 123' on input >> nth=81
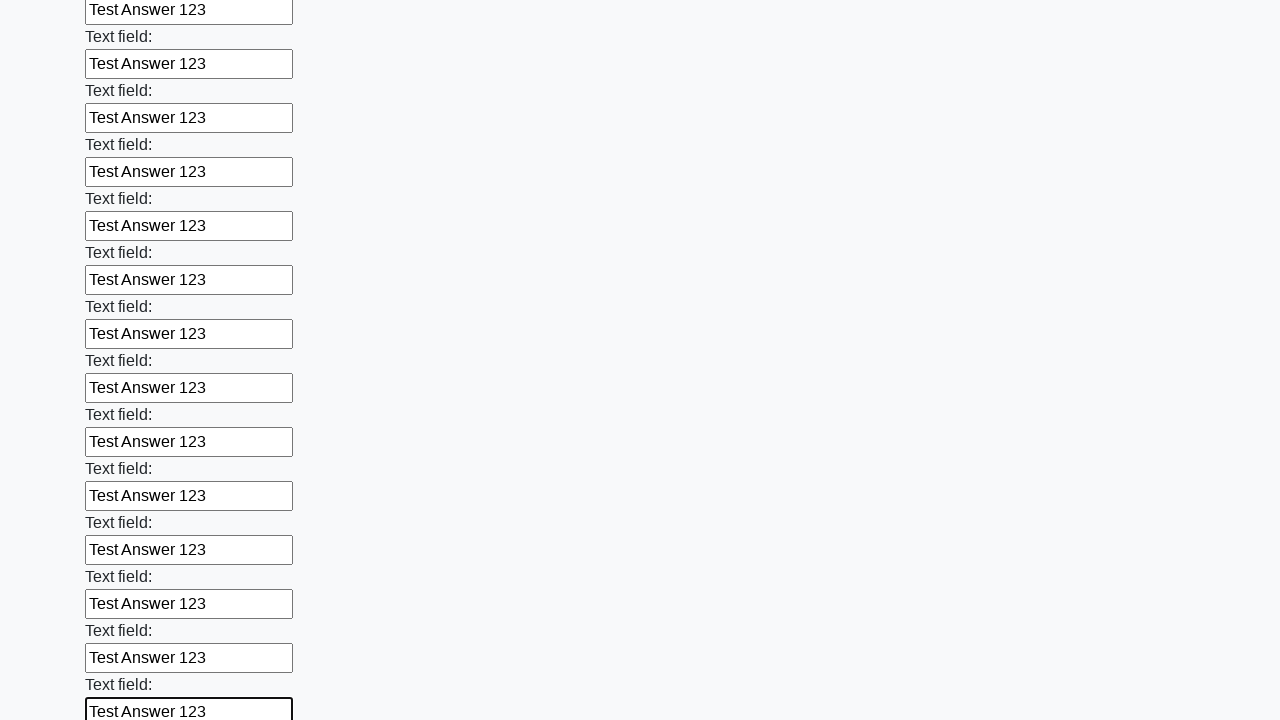

Filled input field with 'Test Answer 123' on input >> nth=82
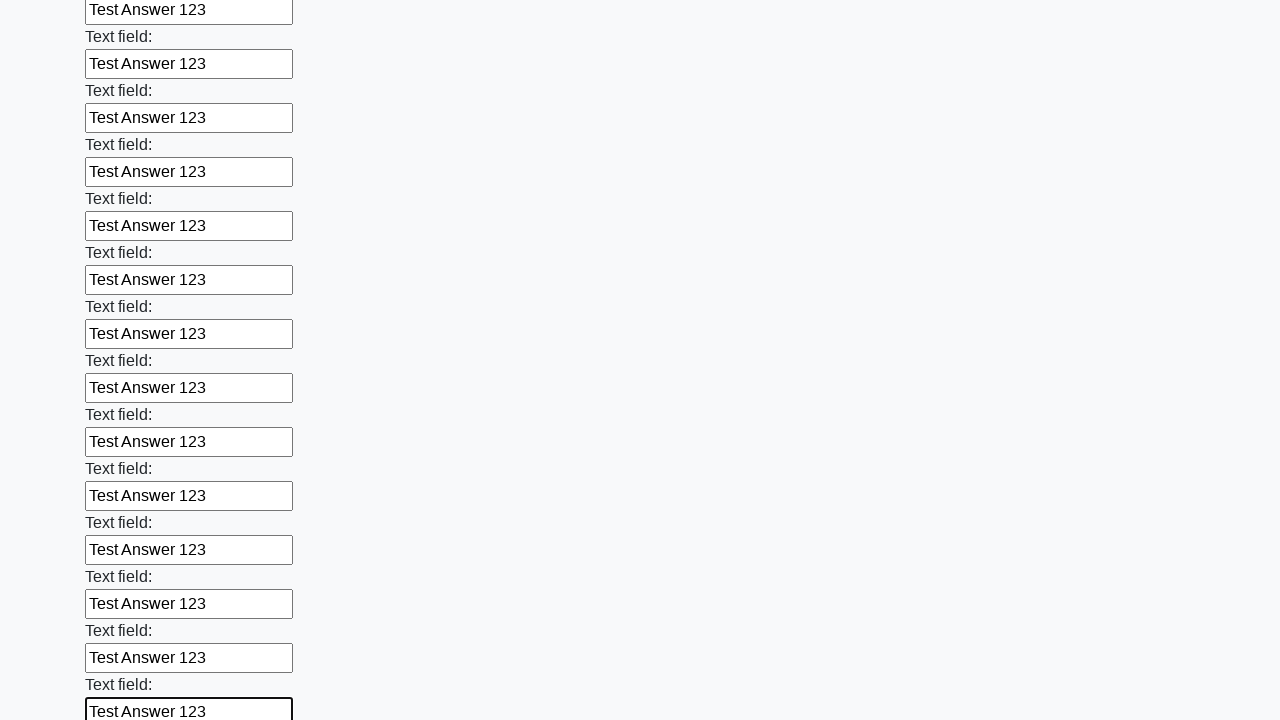

Filled input field with 'Test Answer 123' on input >> nth=83
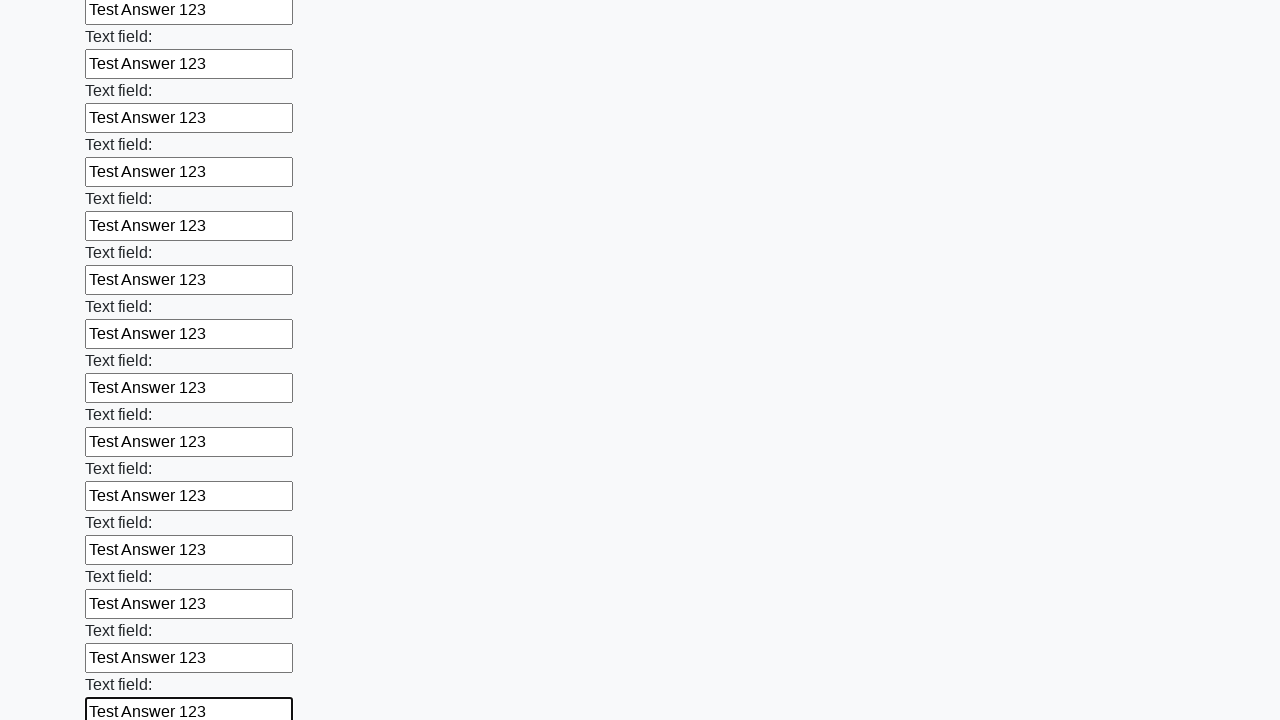

Filled input field with 'Test Answer 123' on input >> nth=84
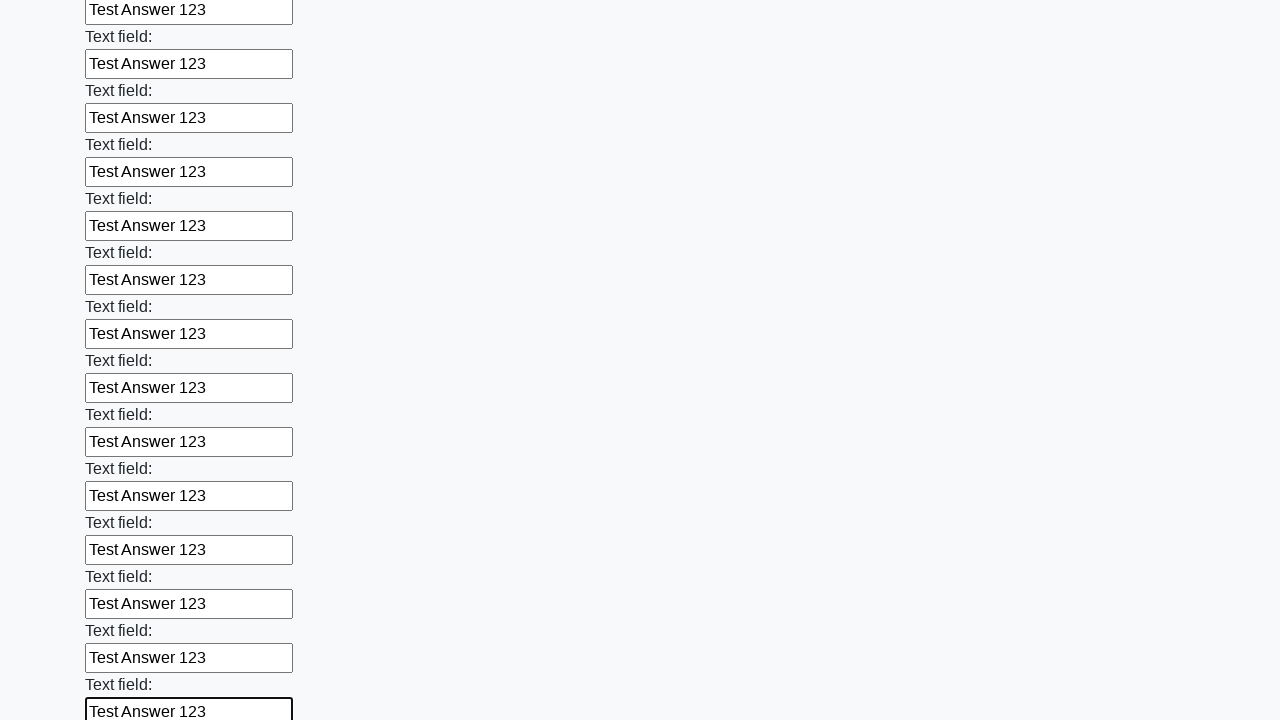

Filled input field with 'Test Answer 123' on input >> nth=85
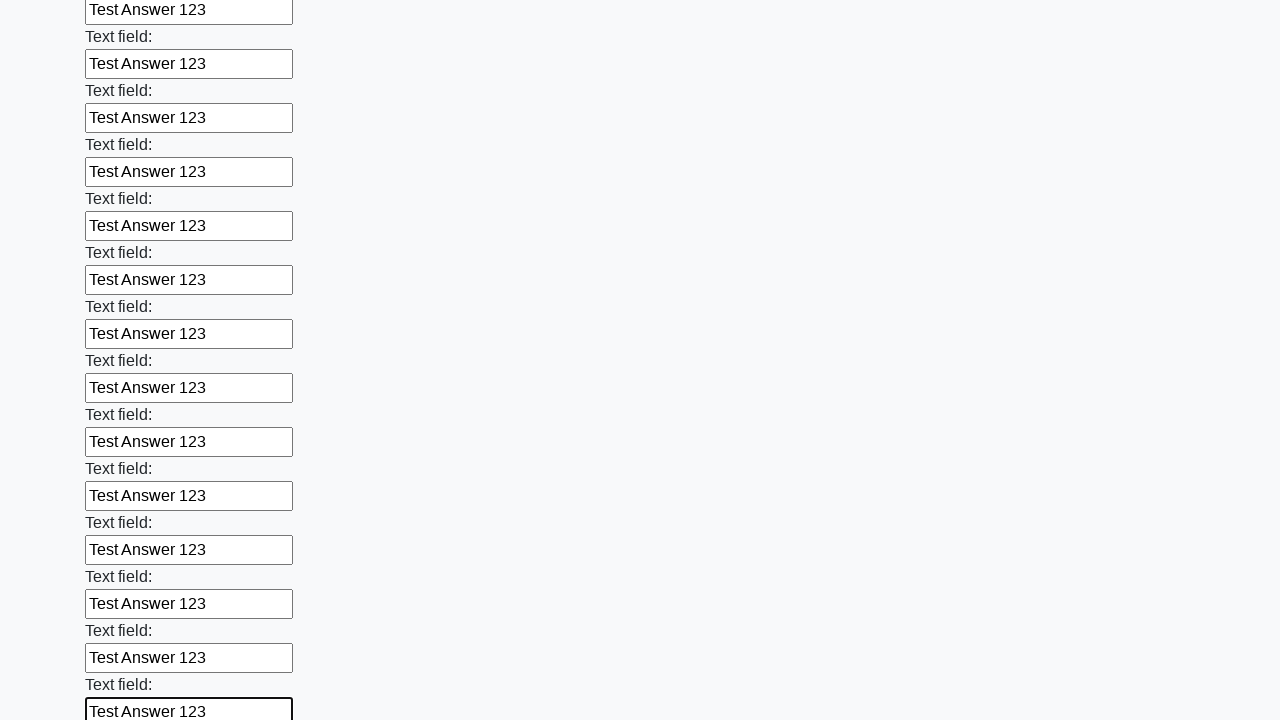

Filled input field with 'Test Answer 123' on input >> nth=86
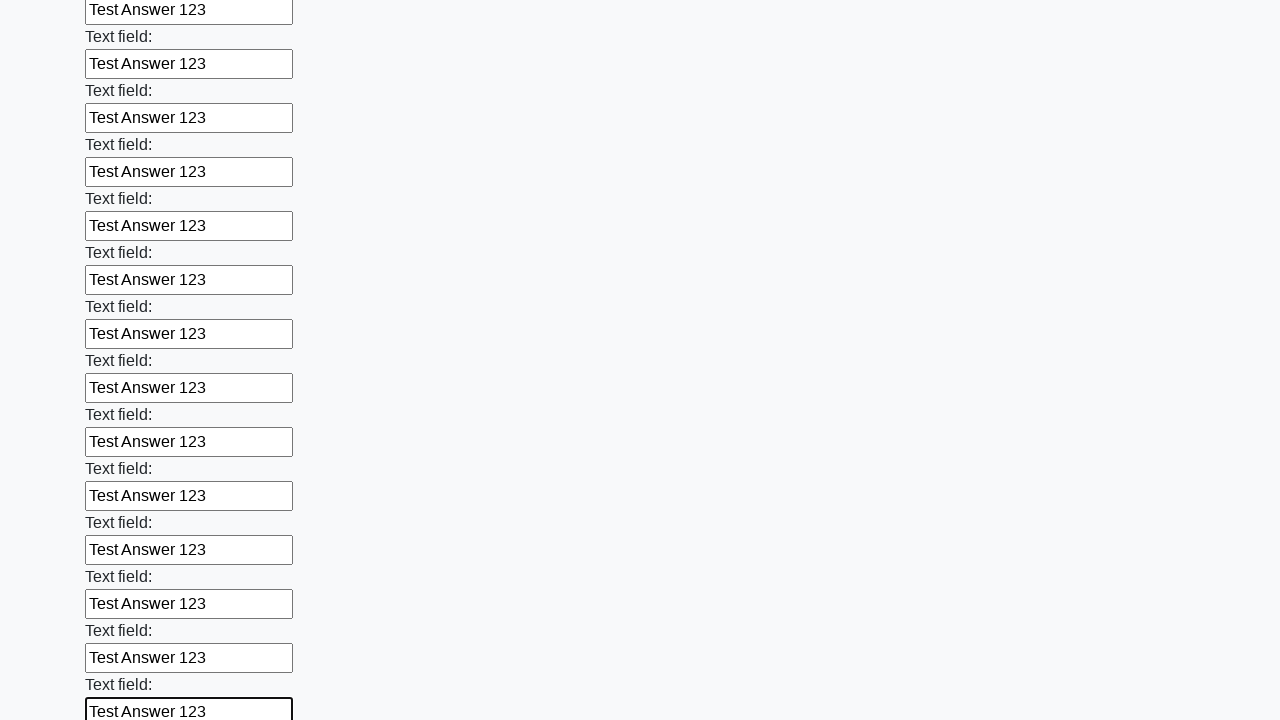

Filled input field with 'Test Answer 123' on input >> nth=87
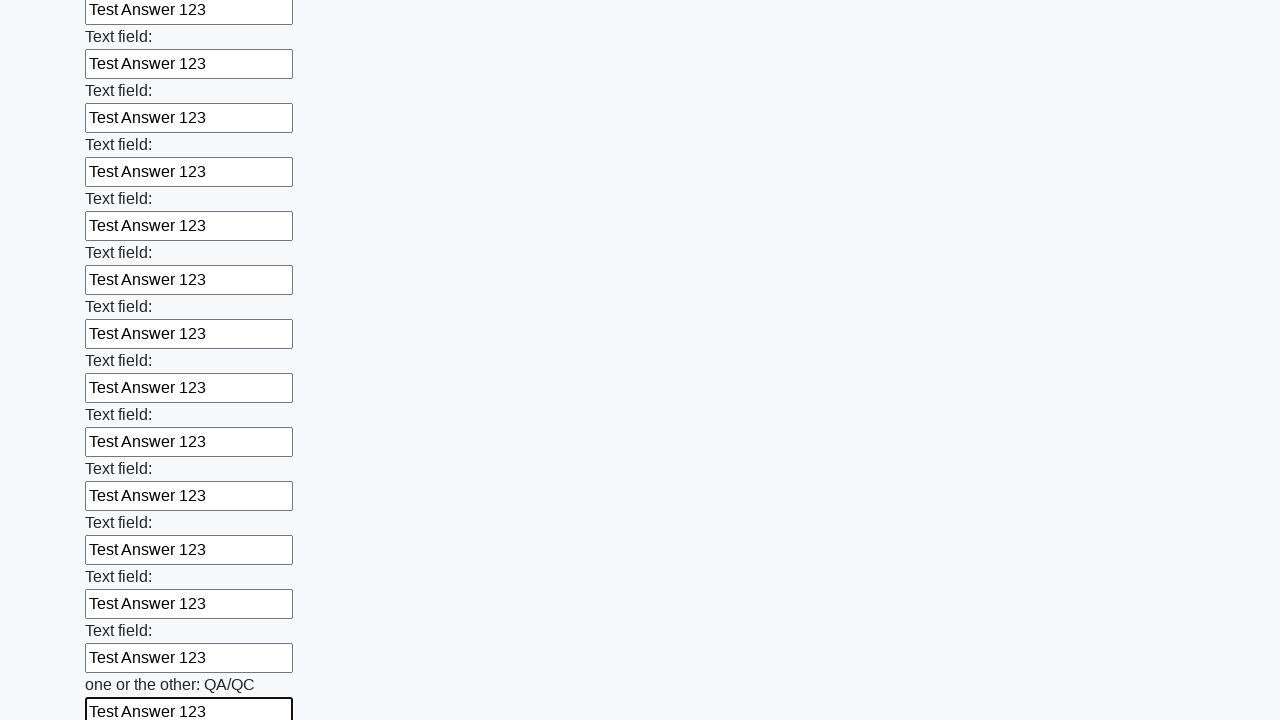

Filled input field with 'Test Answer 123' on input >> nth=88
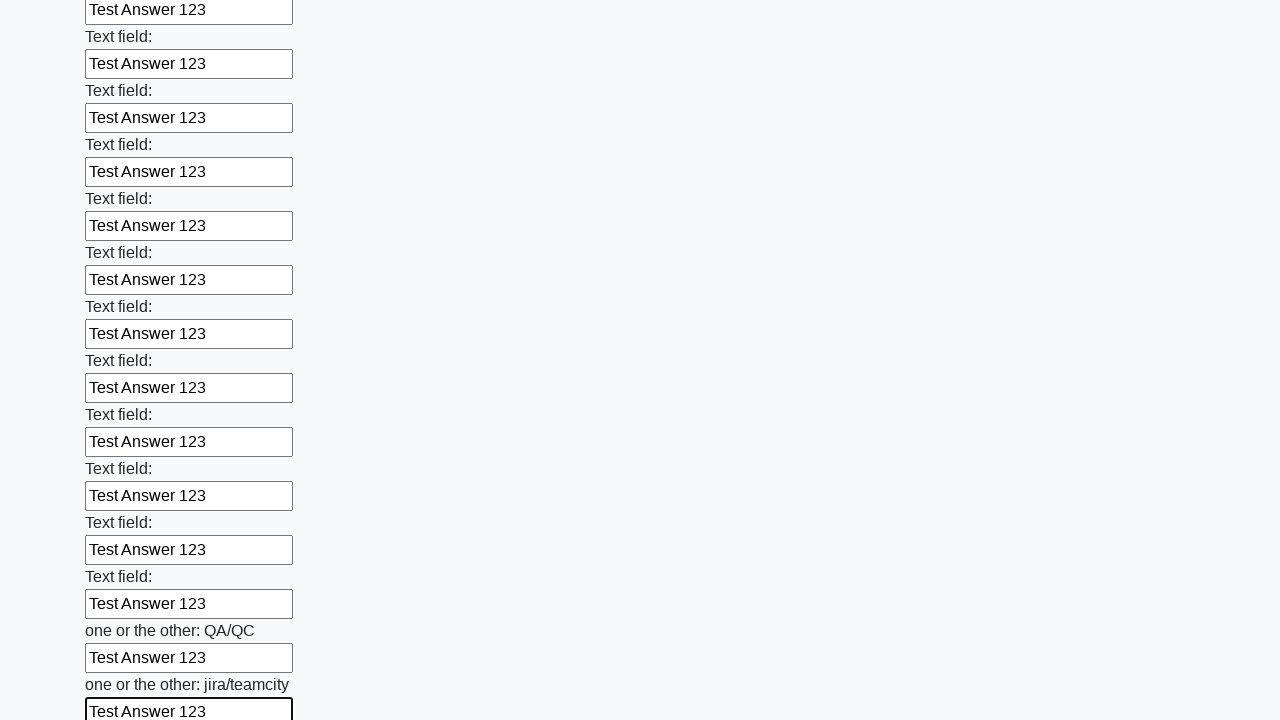

Filled input field with 'Test Answer 123' on input >> nth=89
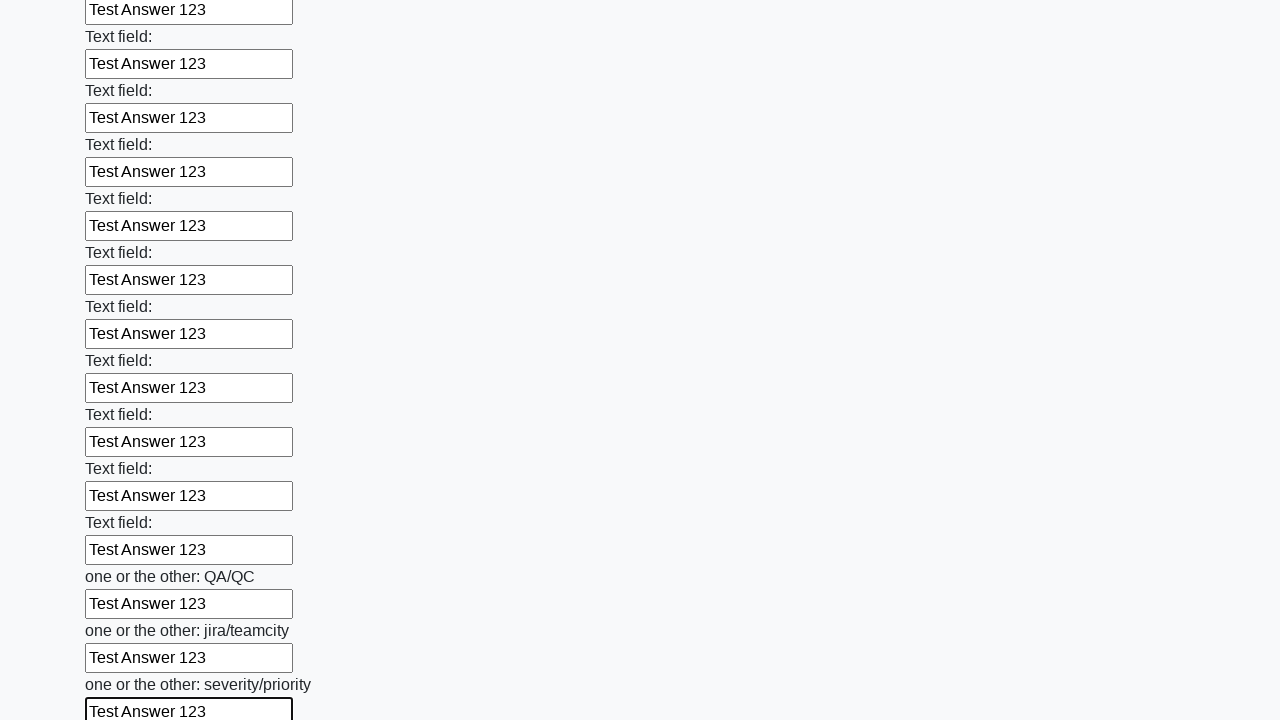

Filled input field with 'Test Answer 123' on input >> nth=90
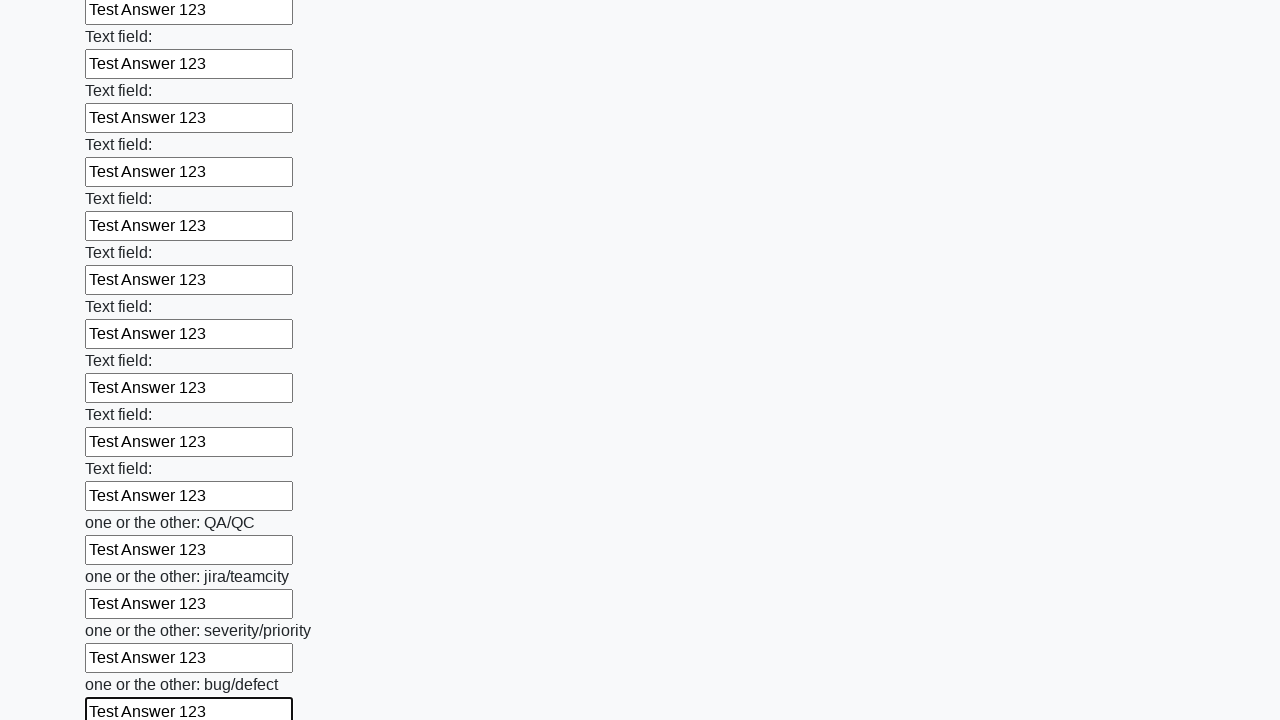

Filled input field with 'Test Answer 123' on input >> nth=91
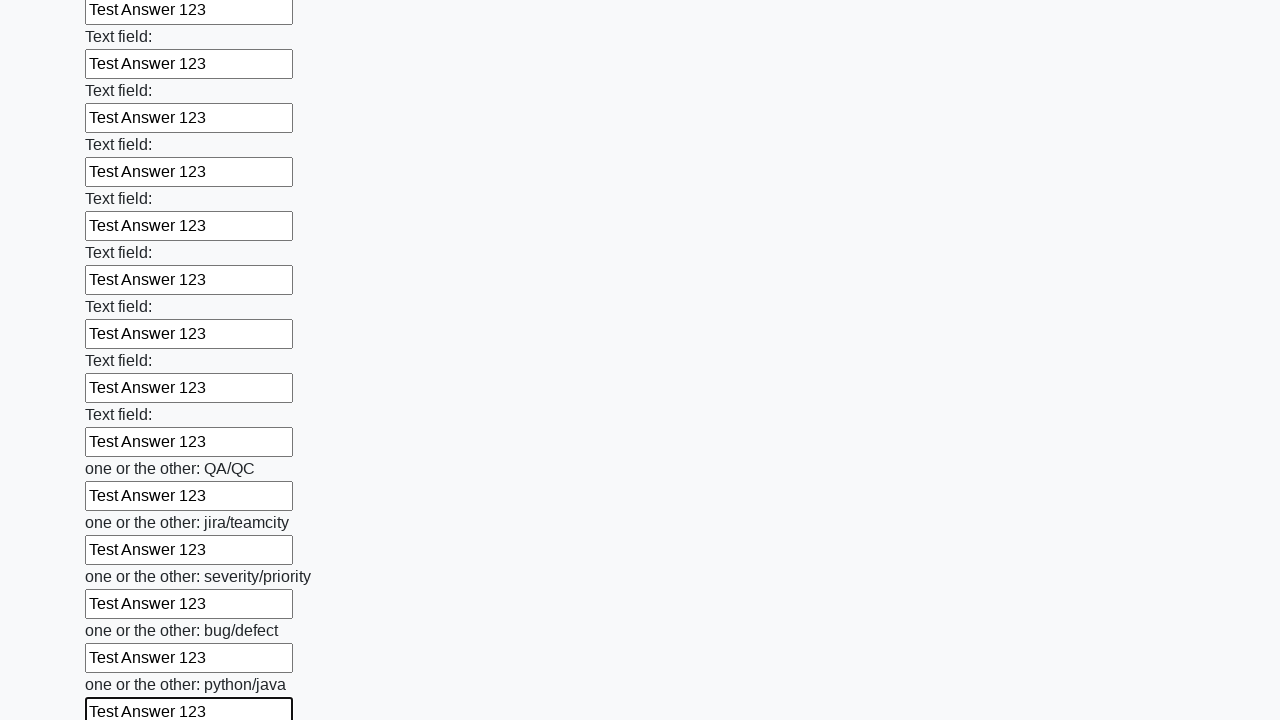

Filled input field with 'Test Answer 123' on input >> nth=92
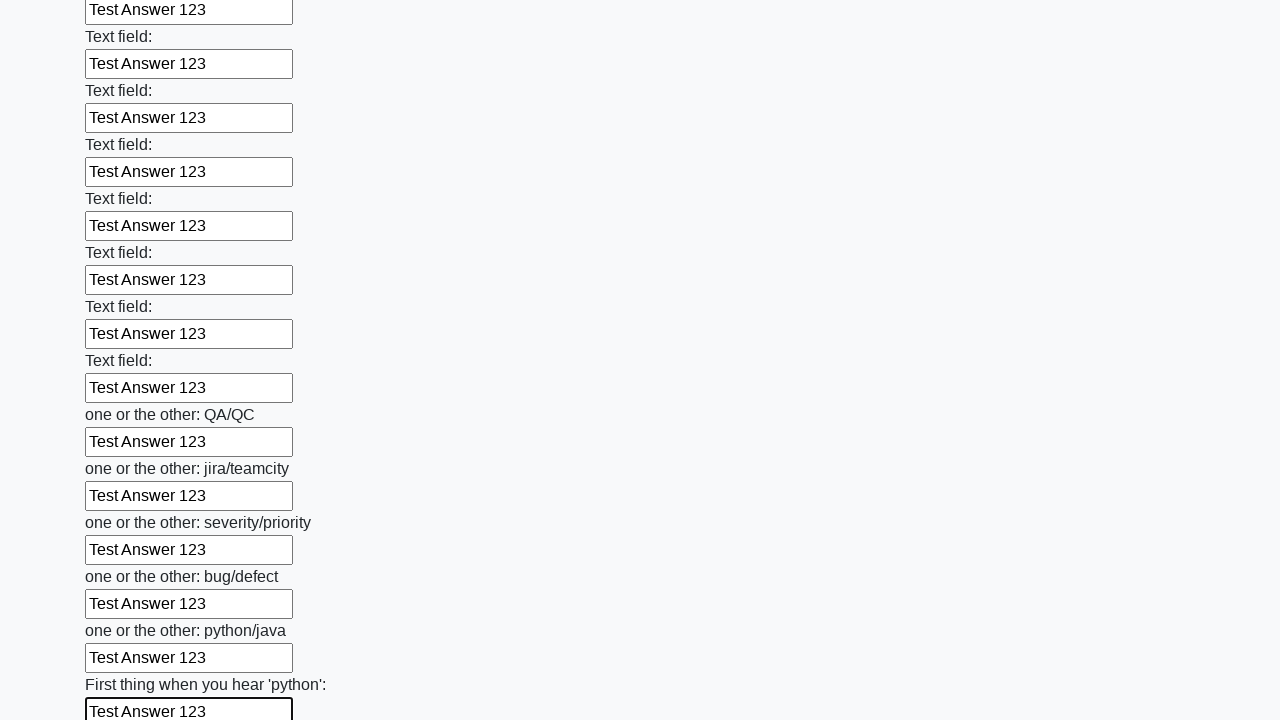

Filled input field with 'Test Answer 123' on input >> nth=93
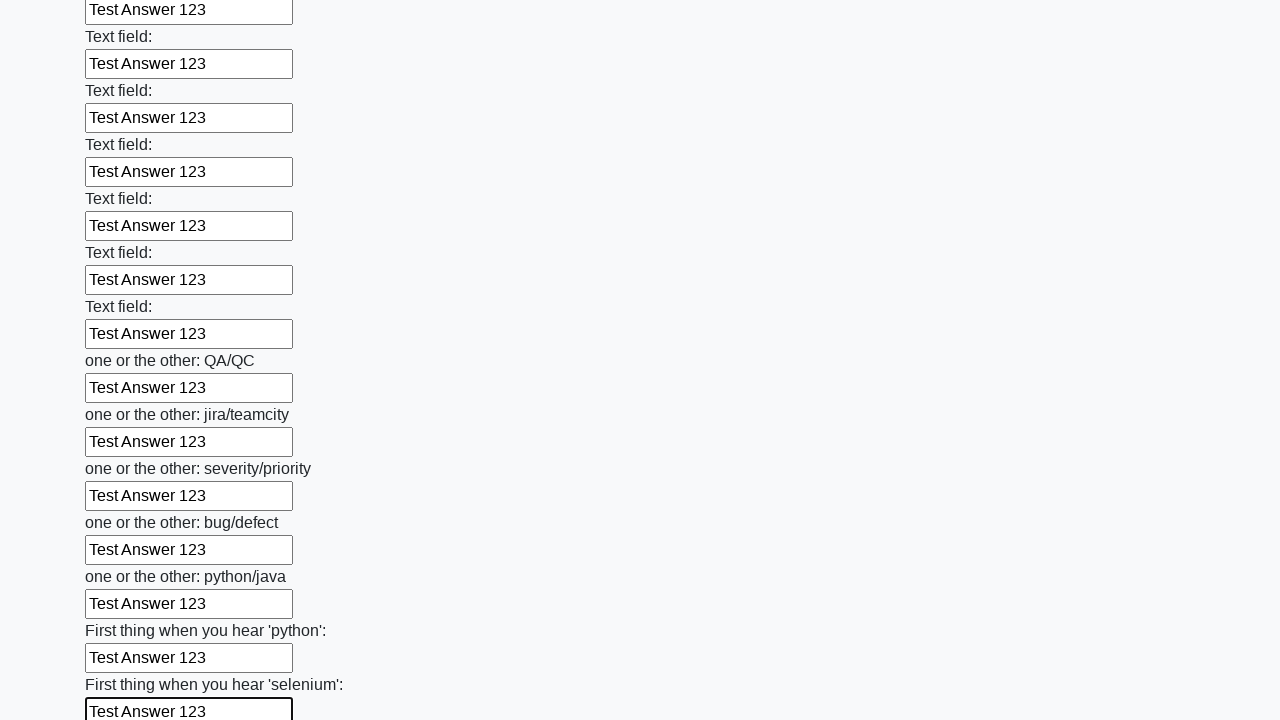

Filled input field with 'Test Answer 123' on input >> nth=94
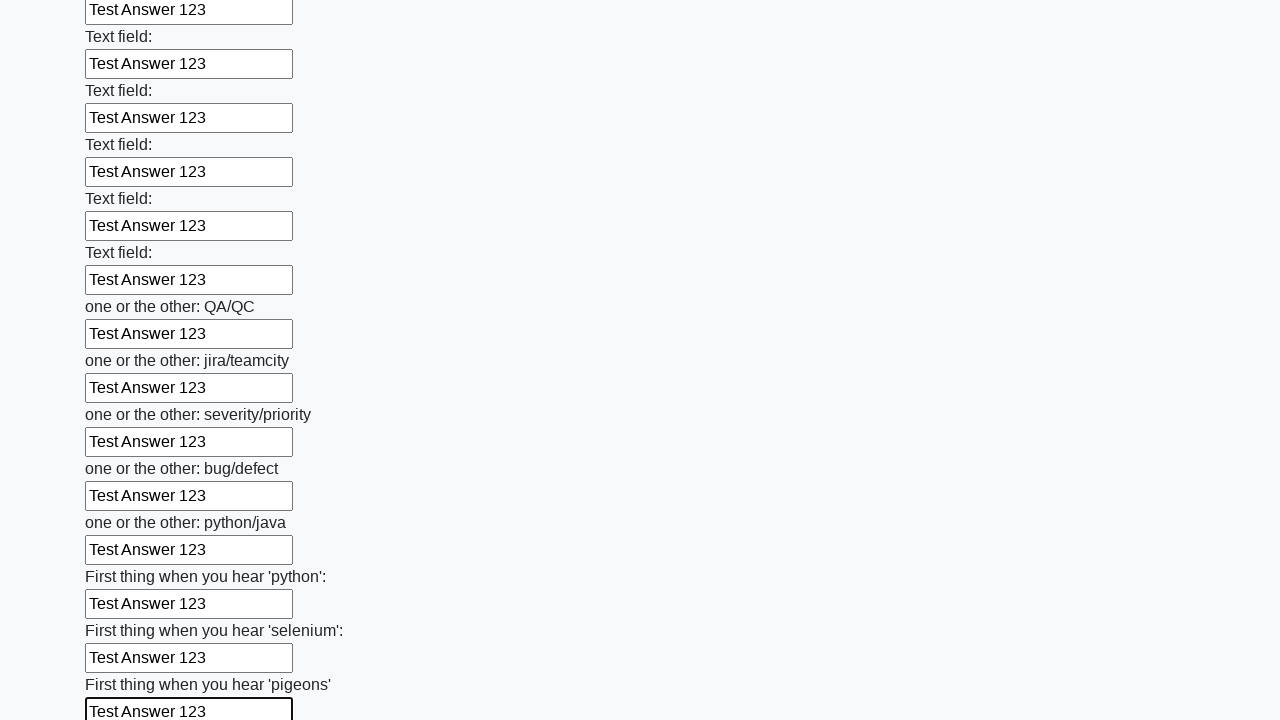

Filled input field with 'Test Answer 123' on input >> nth=95
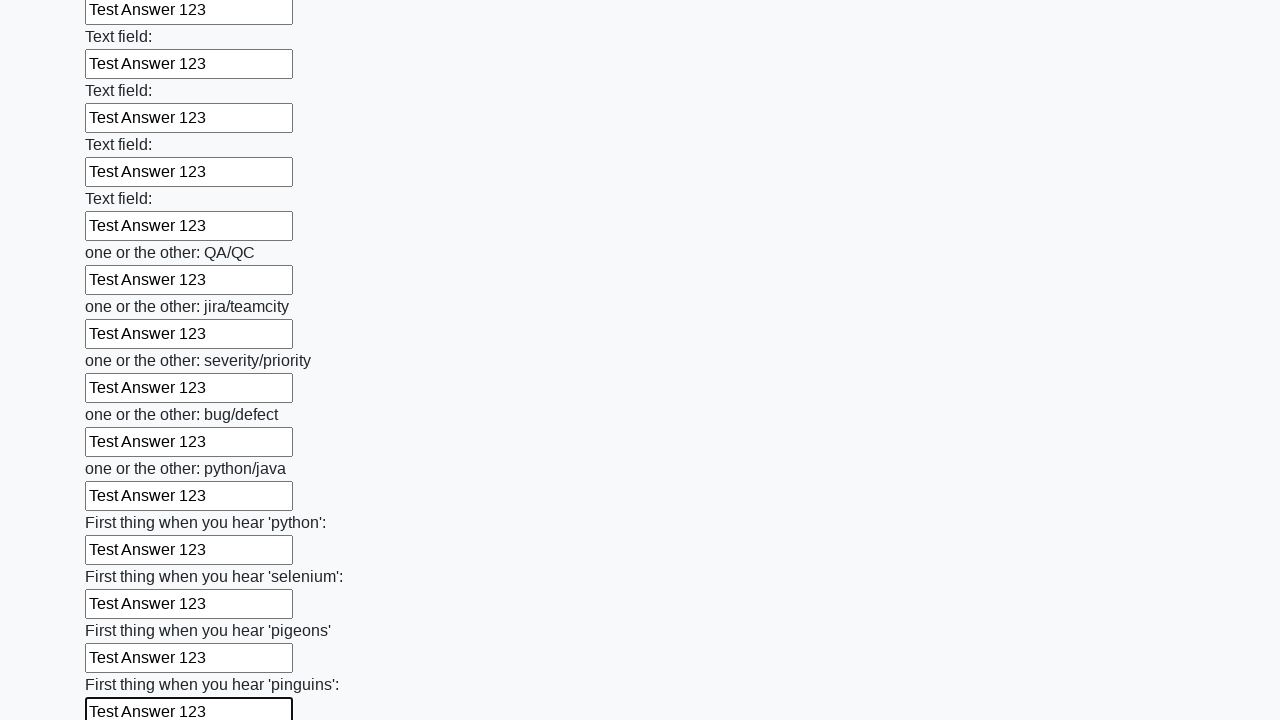

Filled input field with 'Test Answer 123' on input >> nth=96
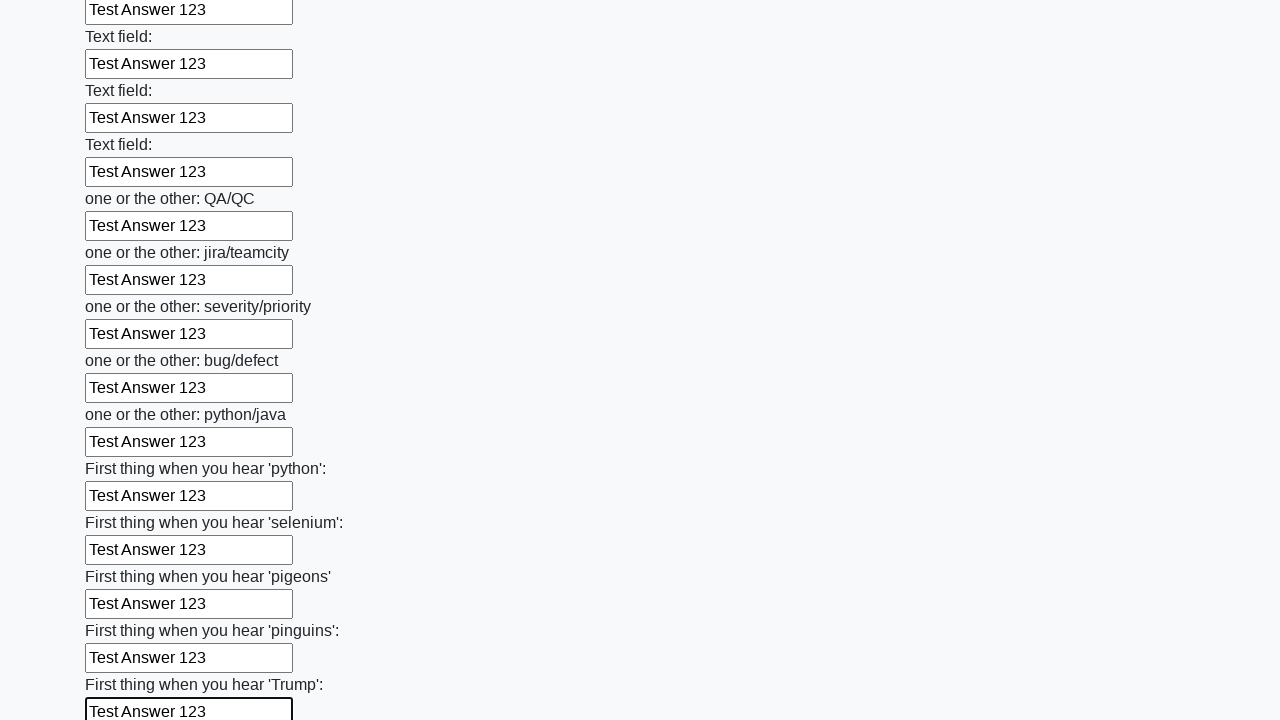

Filled input field with 'Test Answer 123' on input >> nth=97
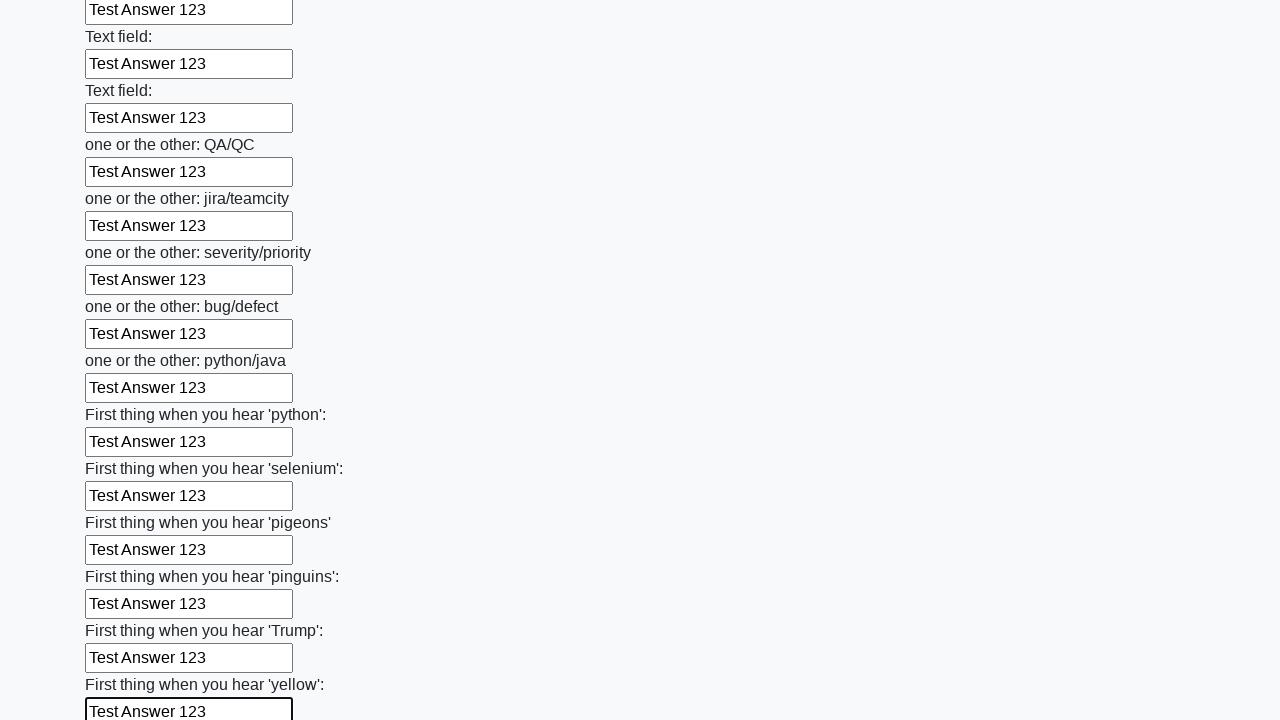

Filled input field with 'Test Answer 123' on input >> nth=98
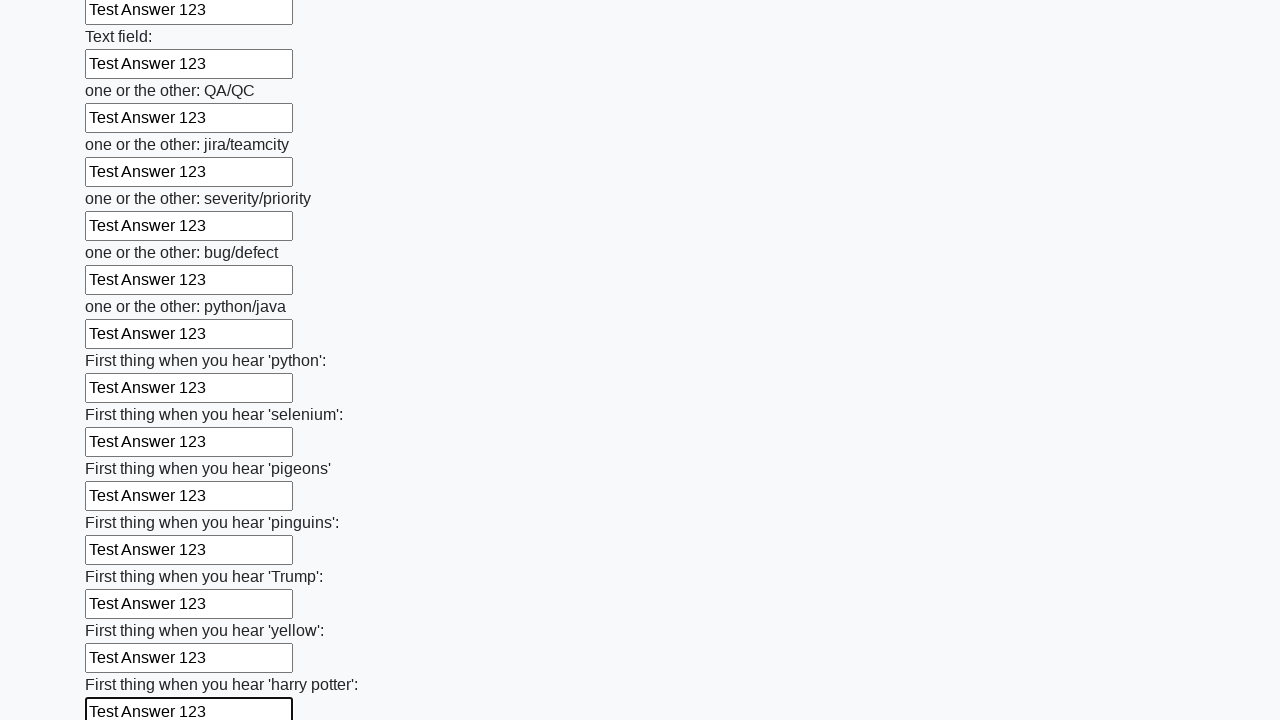

Filled input field with 'Test Answer 123' on input >> nth=99
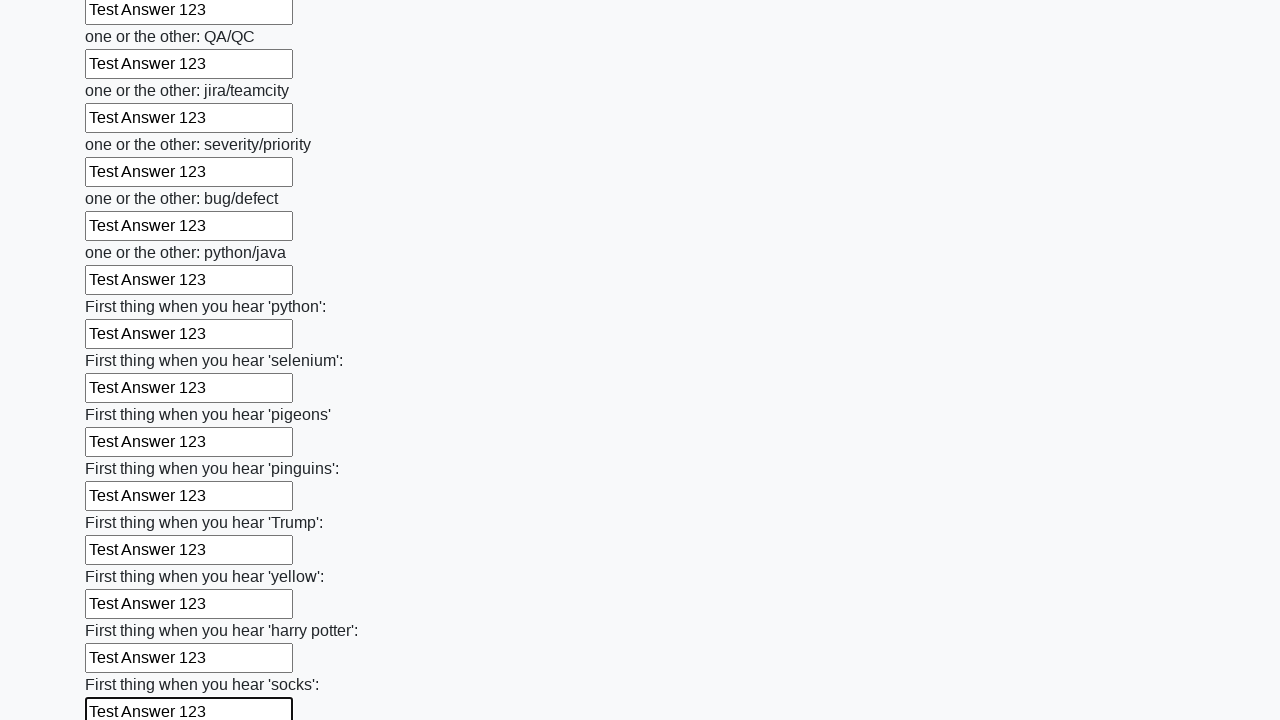

Clicked submit button to submit the form at (123, 611) on button.btn
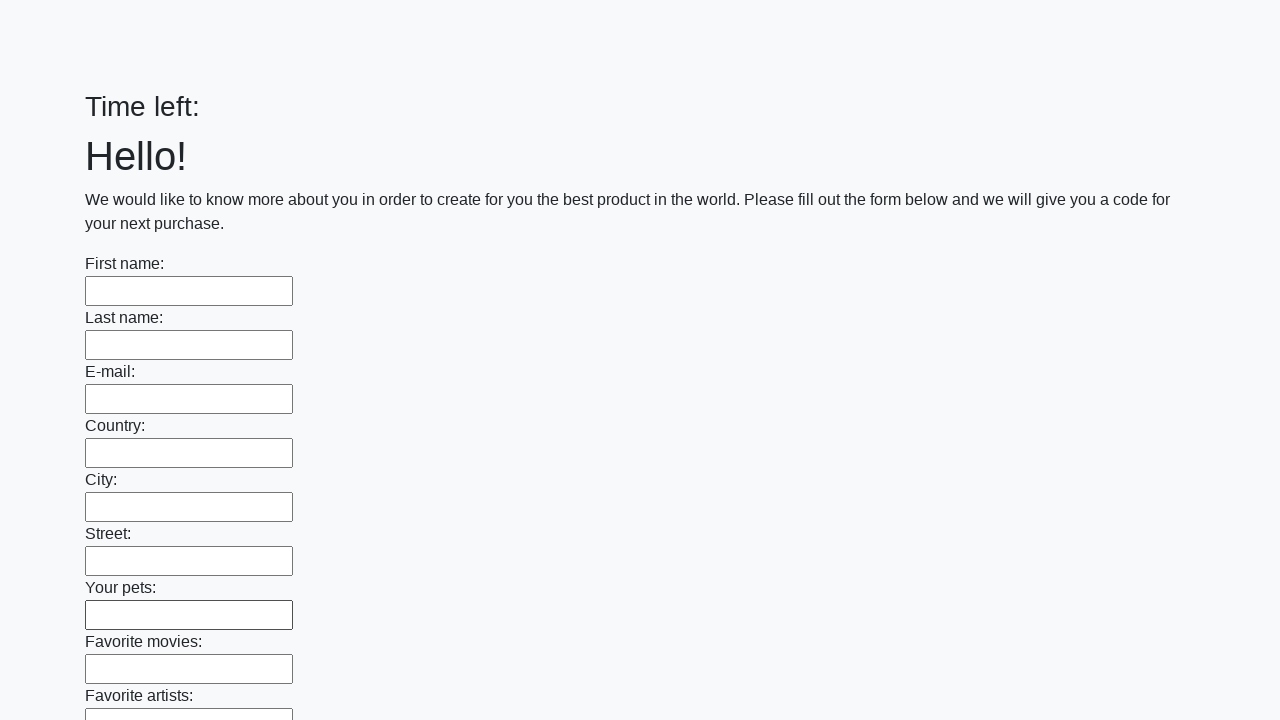

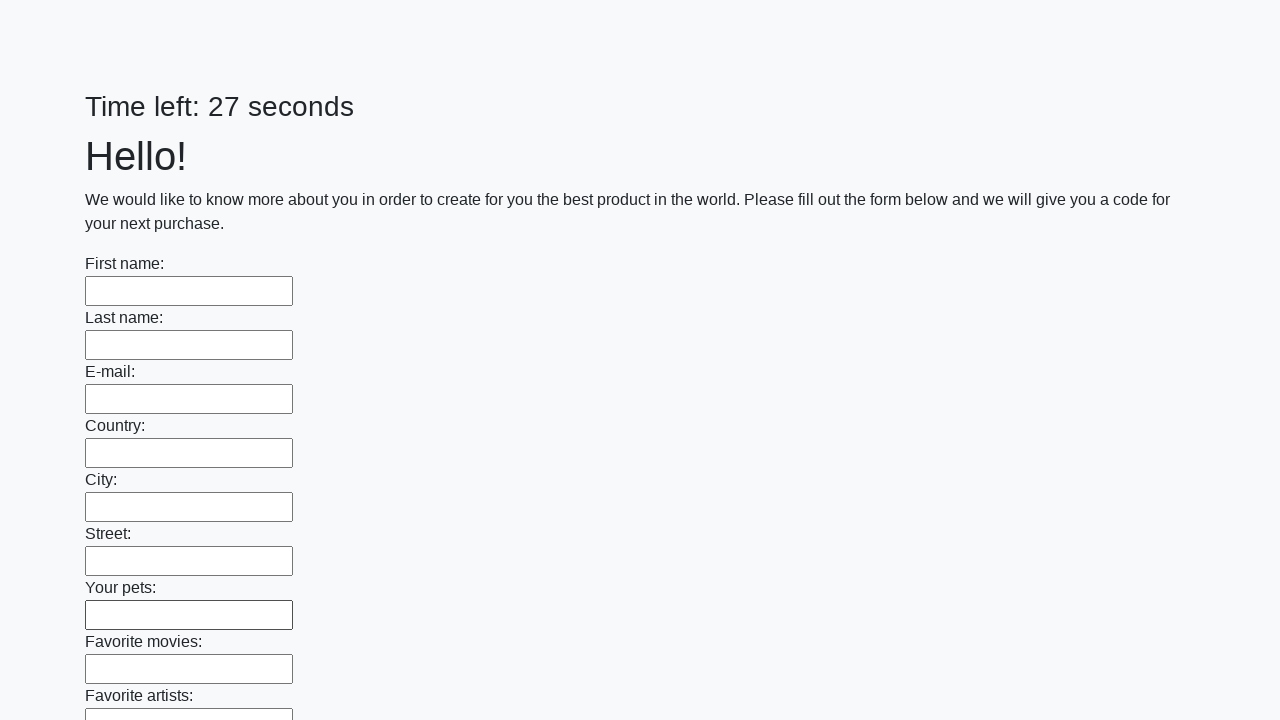